Navigates to a financial closing data page, extracts negotiated amounts from a table, and clicks CSV download buttons

Starting URL: https://bolsar.info/cierre/cierre_2024-03-15.html

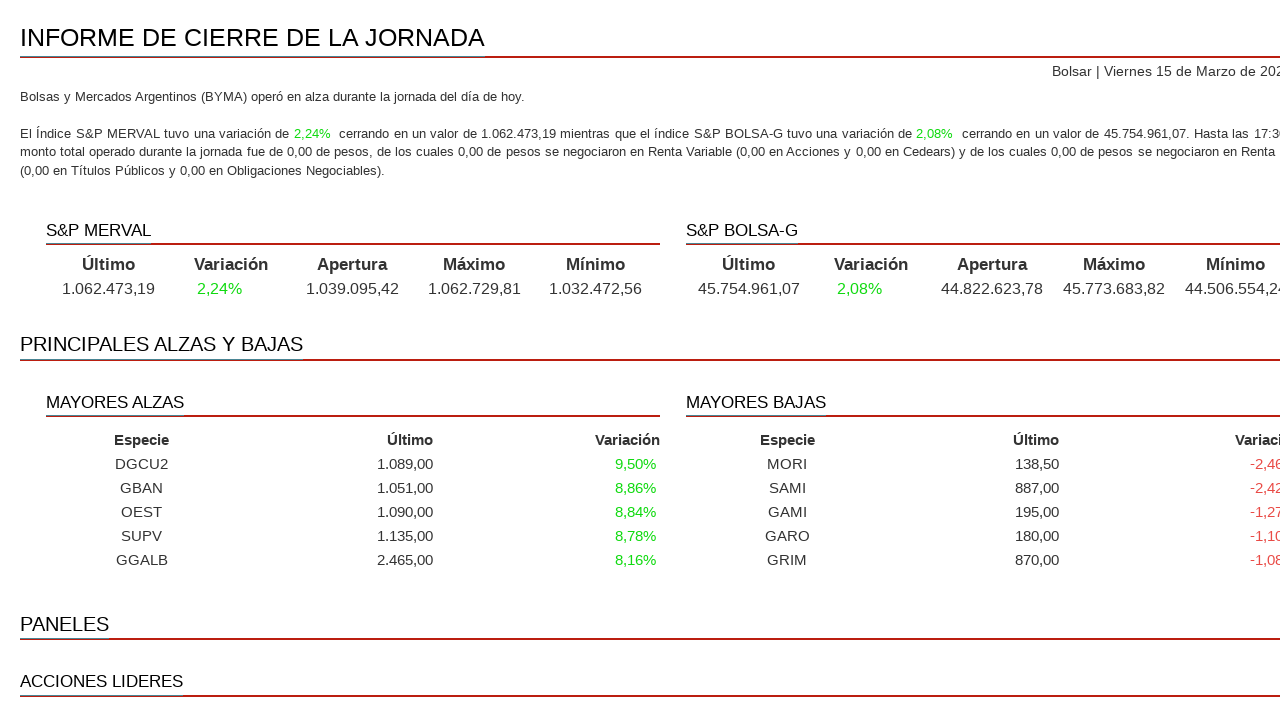

Located all CSV download buttons
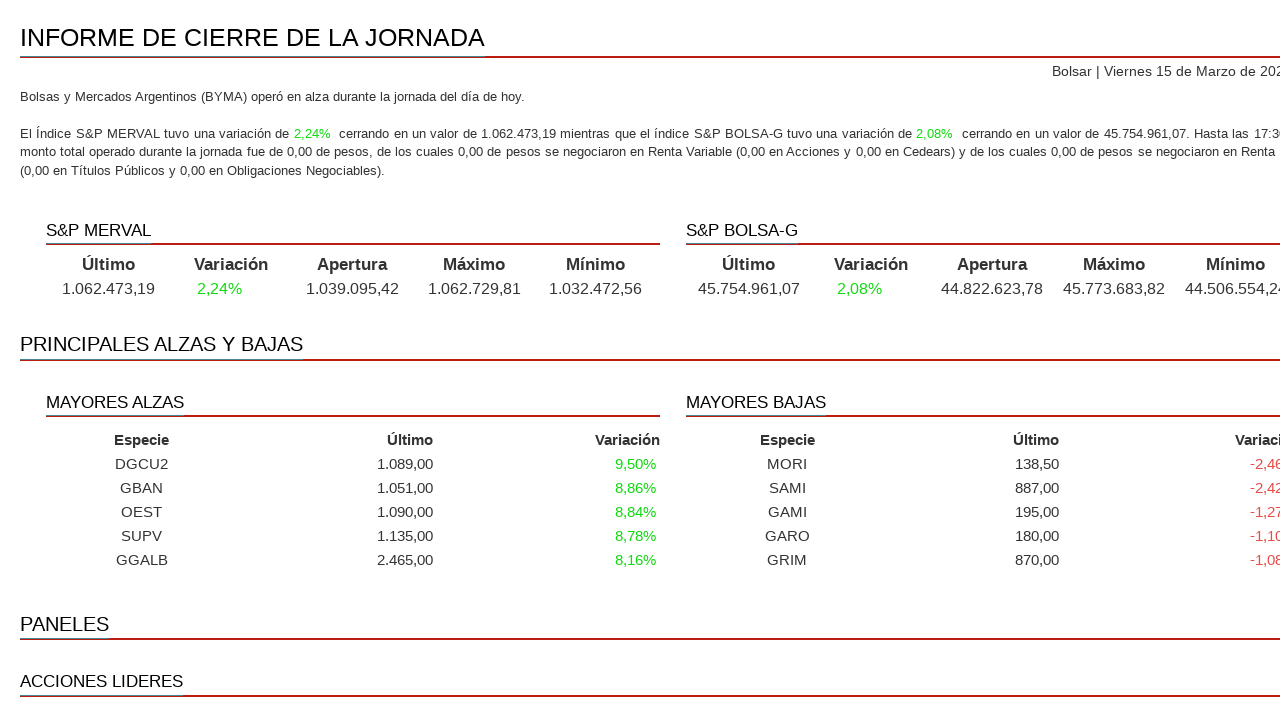

Clicked a CSV download button at (92, 360) on .buttons-csv >> nth=0
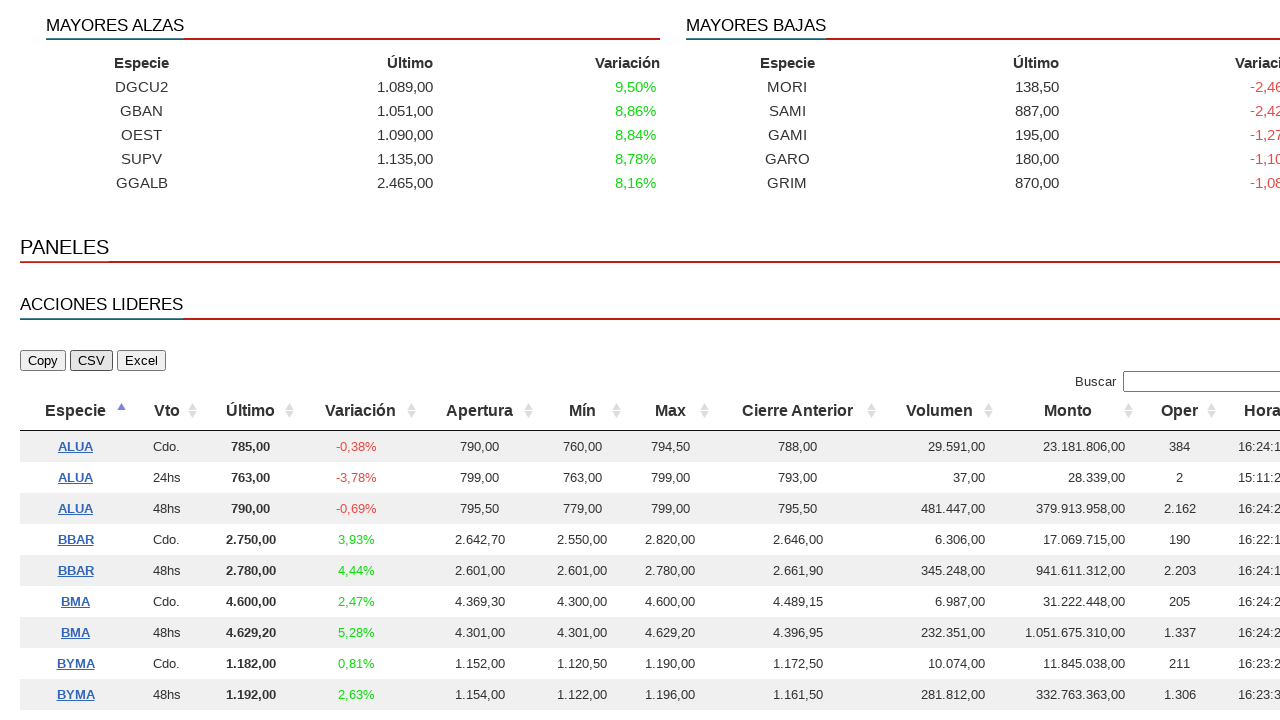

Clicked a CSV download button at (92, 360) on .buttons-csv >> nth=1
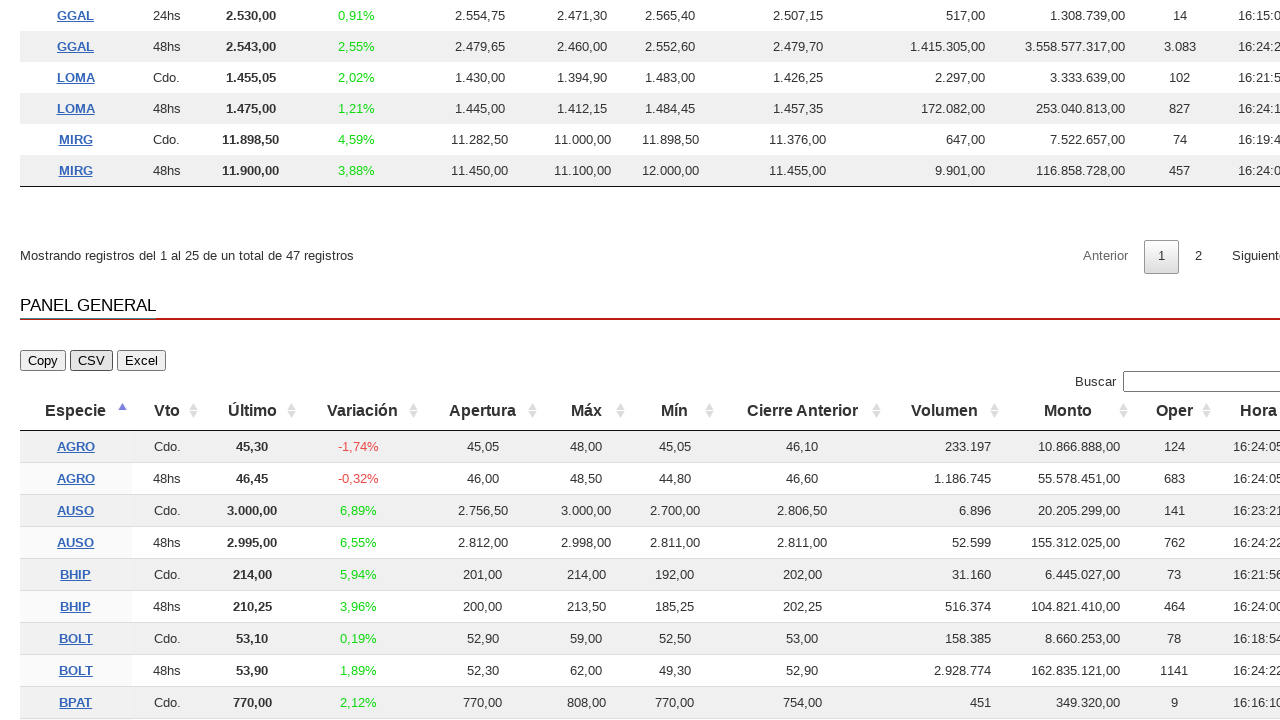

Clicked a CSV download button at (92, 360) on .buttons-csv >> nth=2
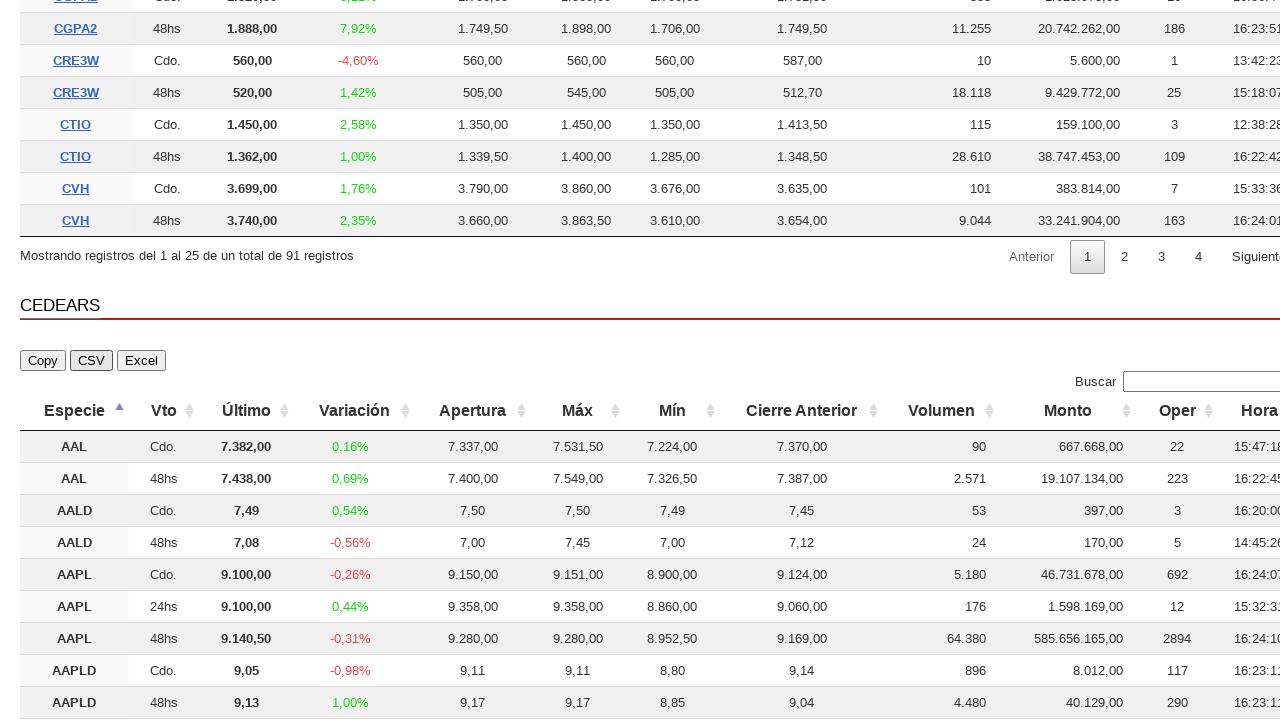

Clicked a CSV download button at (92, 361) on .buttons-csv >> nth=3
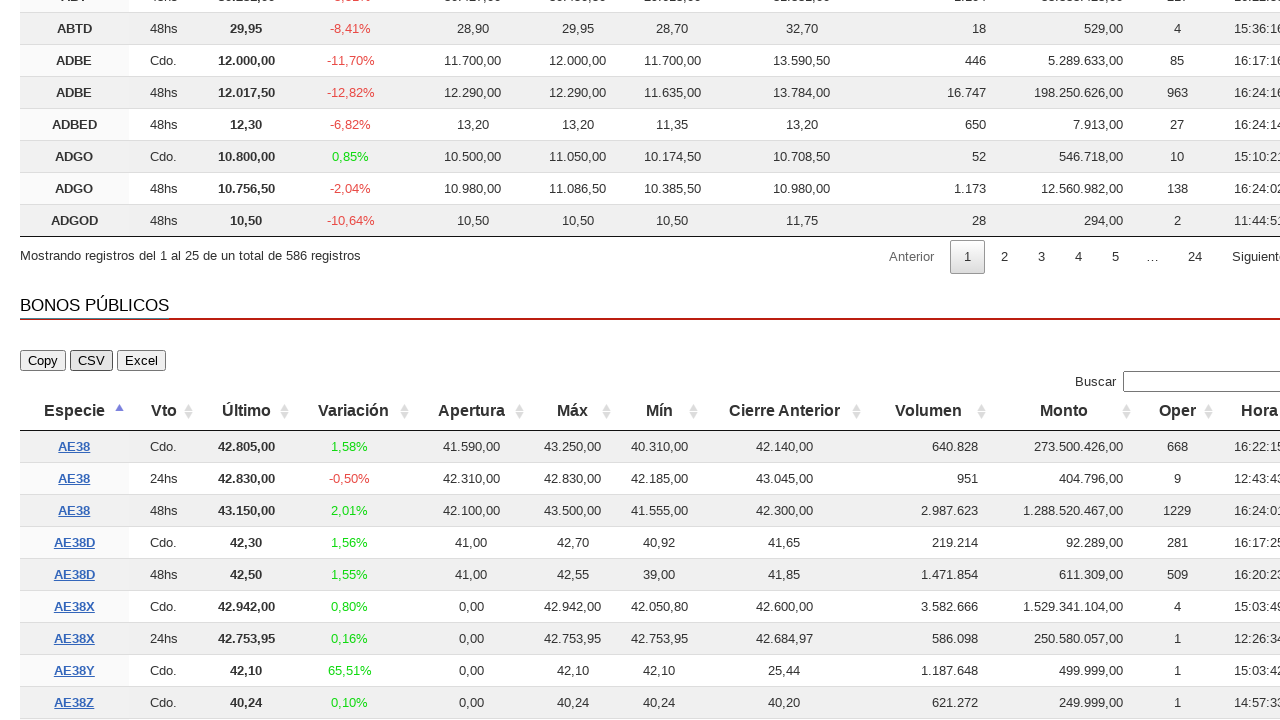

Clicked a CSV download button at (92, 361) on .buttons-csv >> nth=4
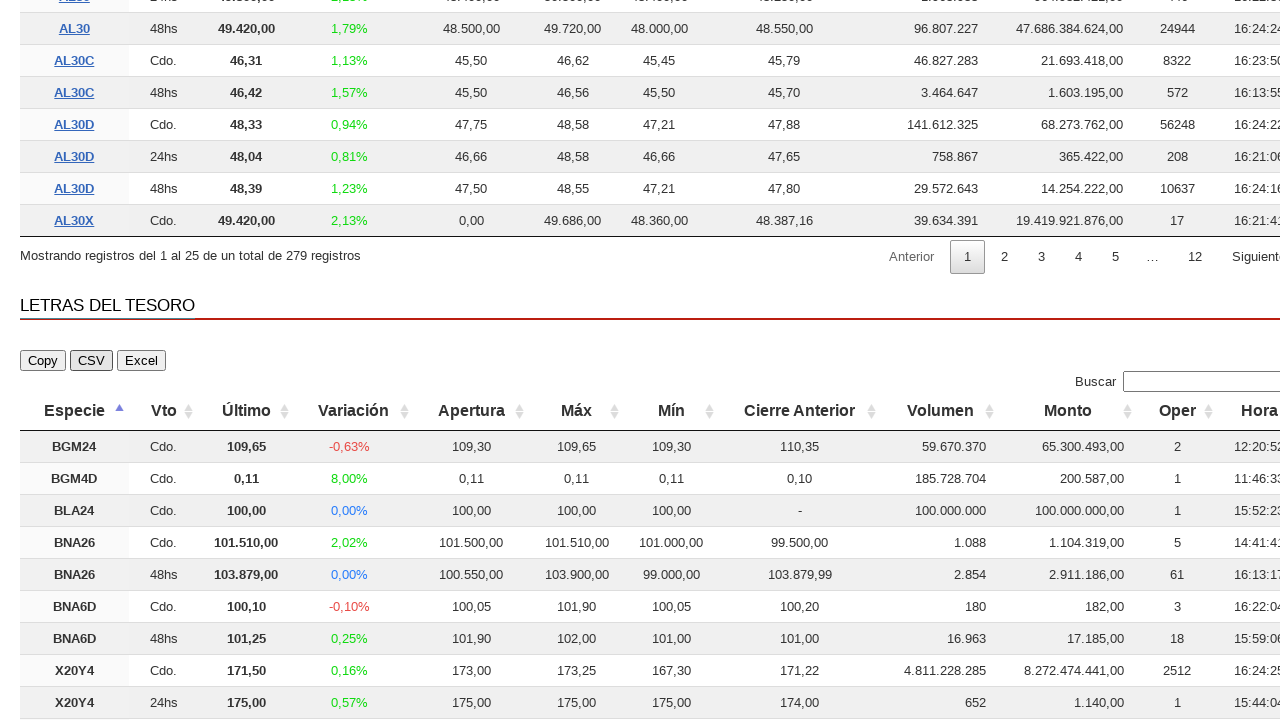

Clicked a CSV download button at (92, 361) on .buttons-csv >> nth=5
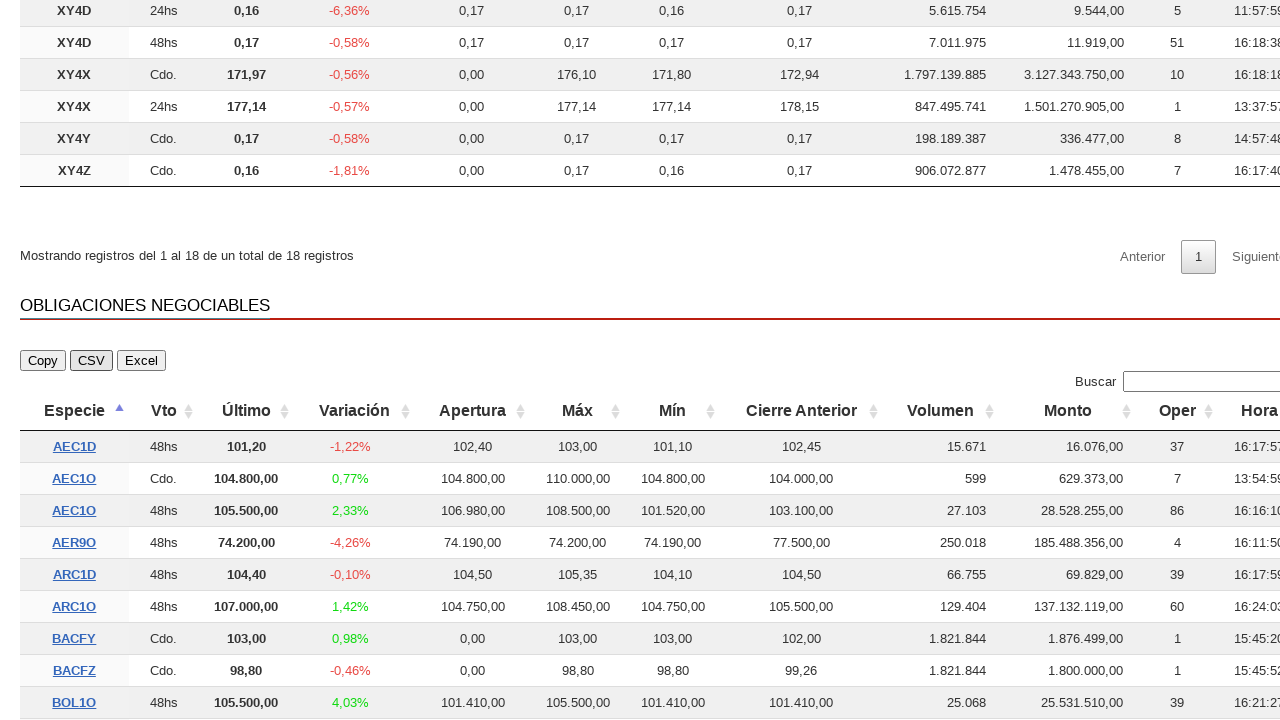

Clicked a CSV download button at (92, 361) on .buttons-csv >> nth=6
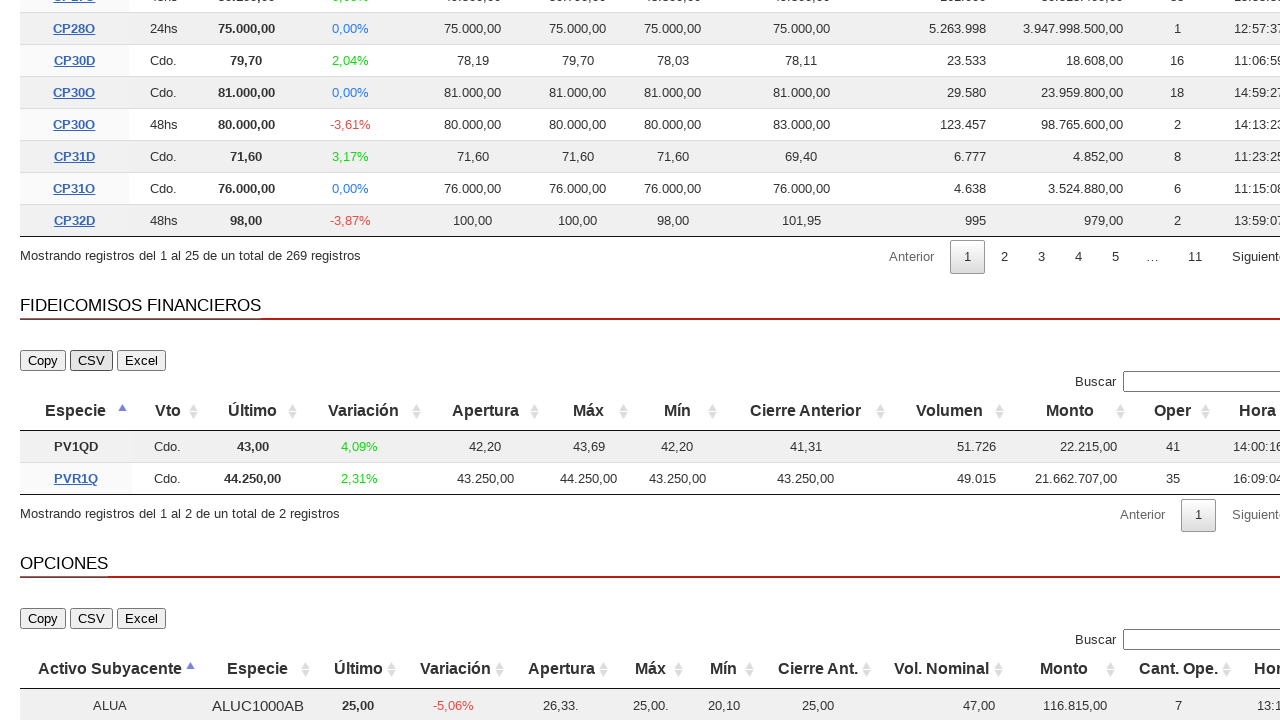

Clicked a CSV download button at (92, 619) on .buttons-csv >> nth=7
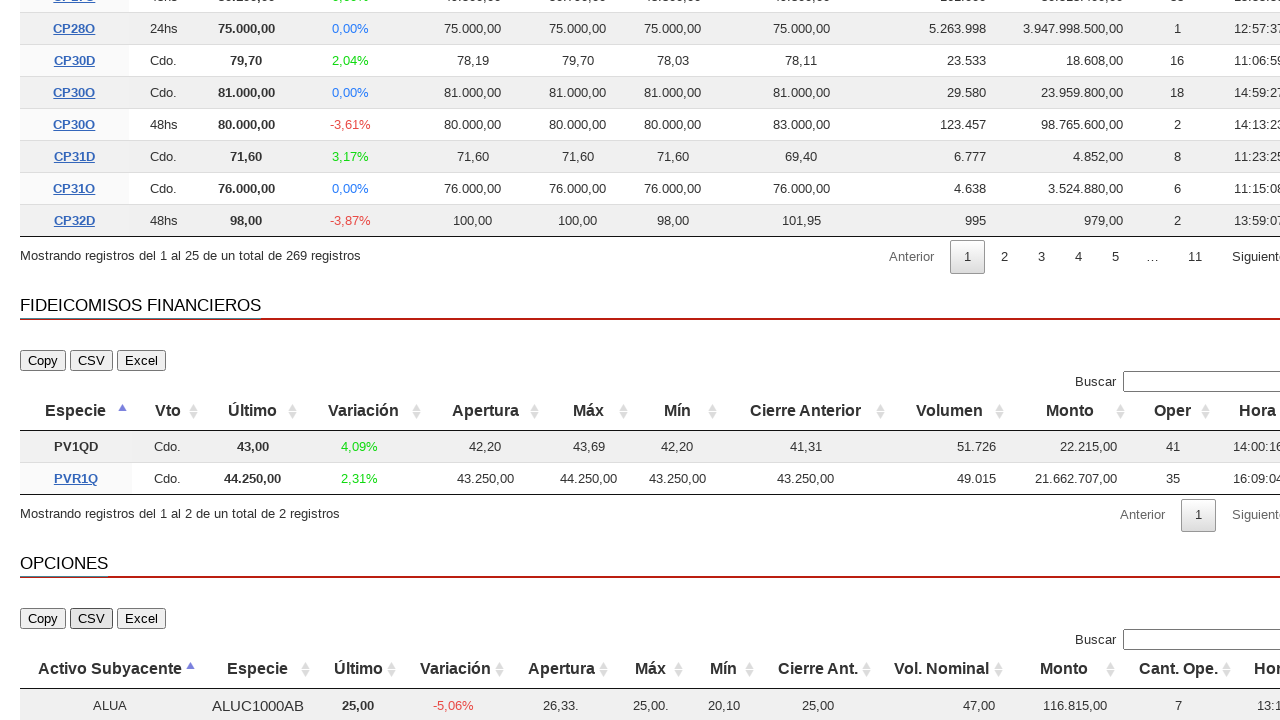

Clicked a CSV download button at (92, 361) on .buttons-csv >> nth=8
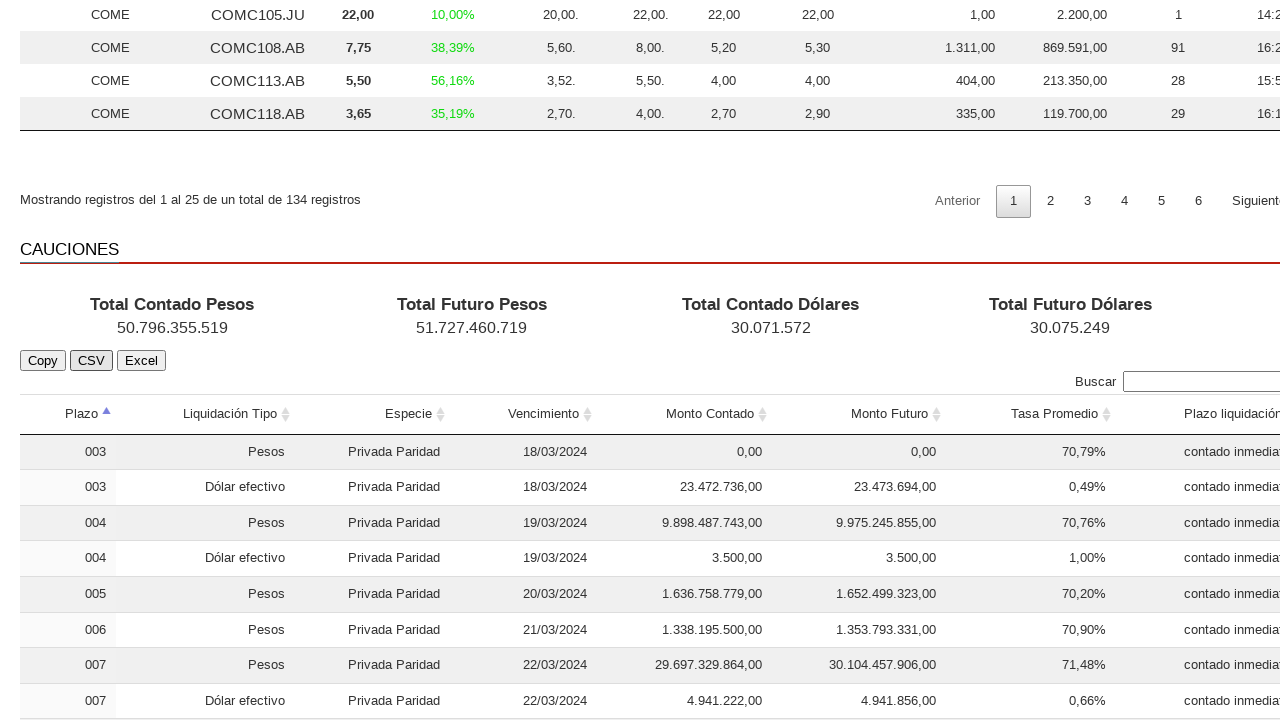

Located the main data table
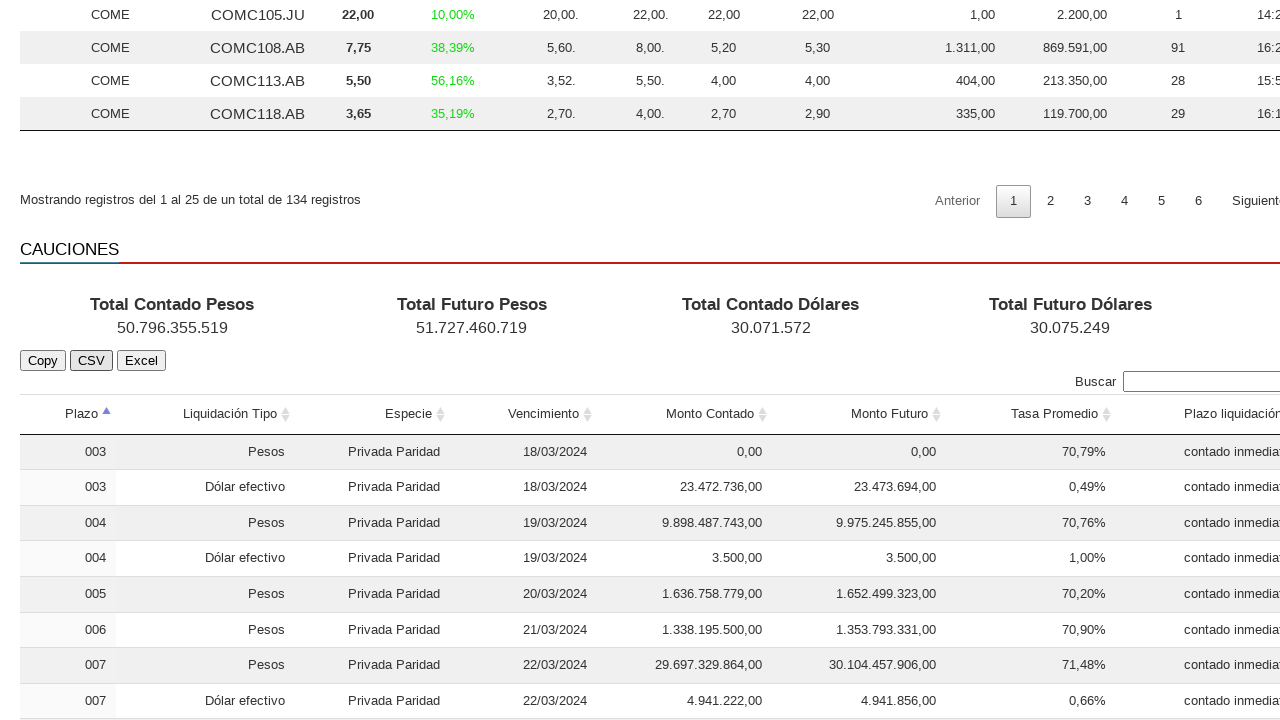

Located table body element
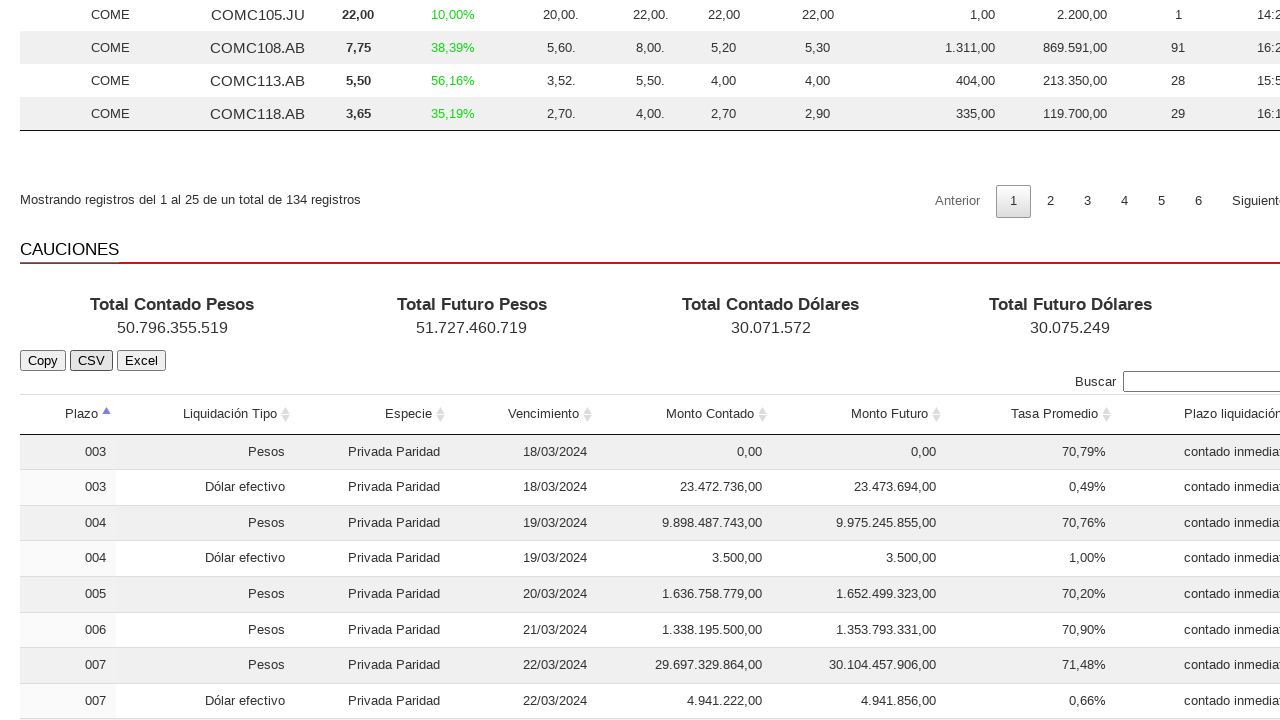

Located all table rows
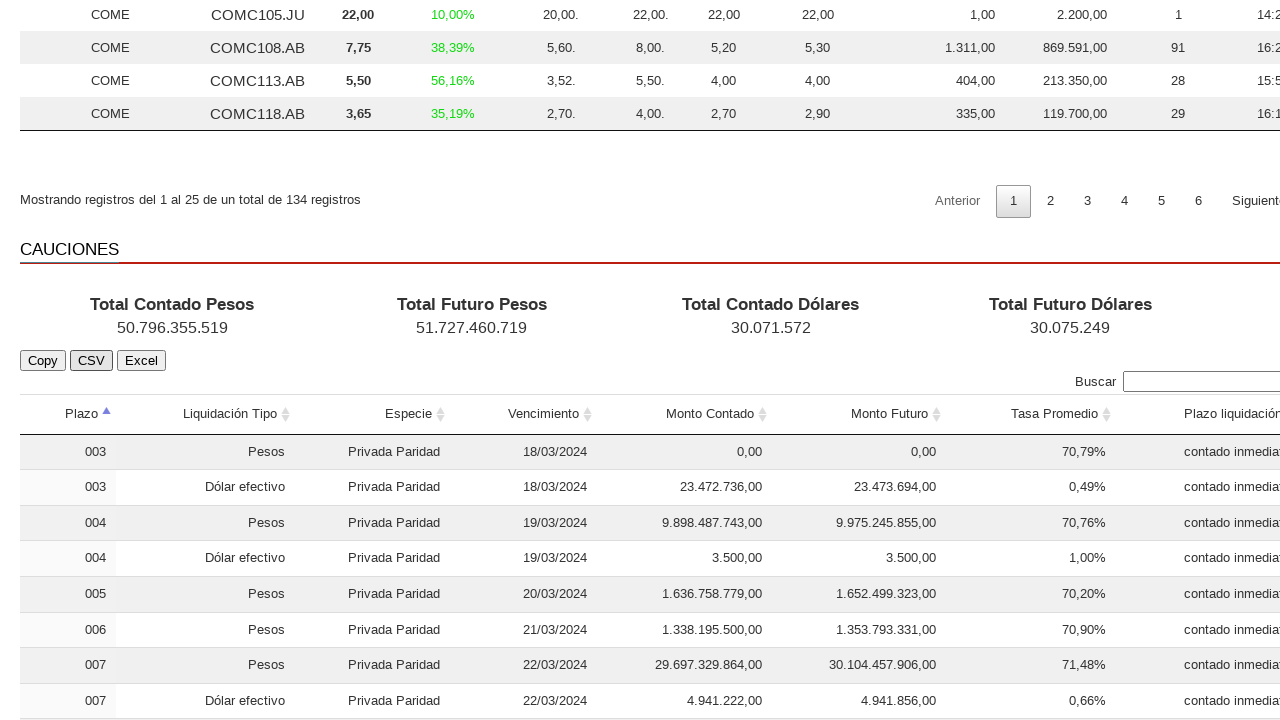

Located all cells in a table row
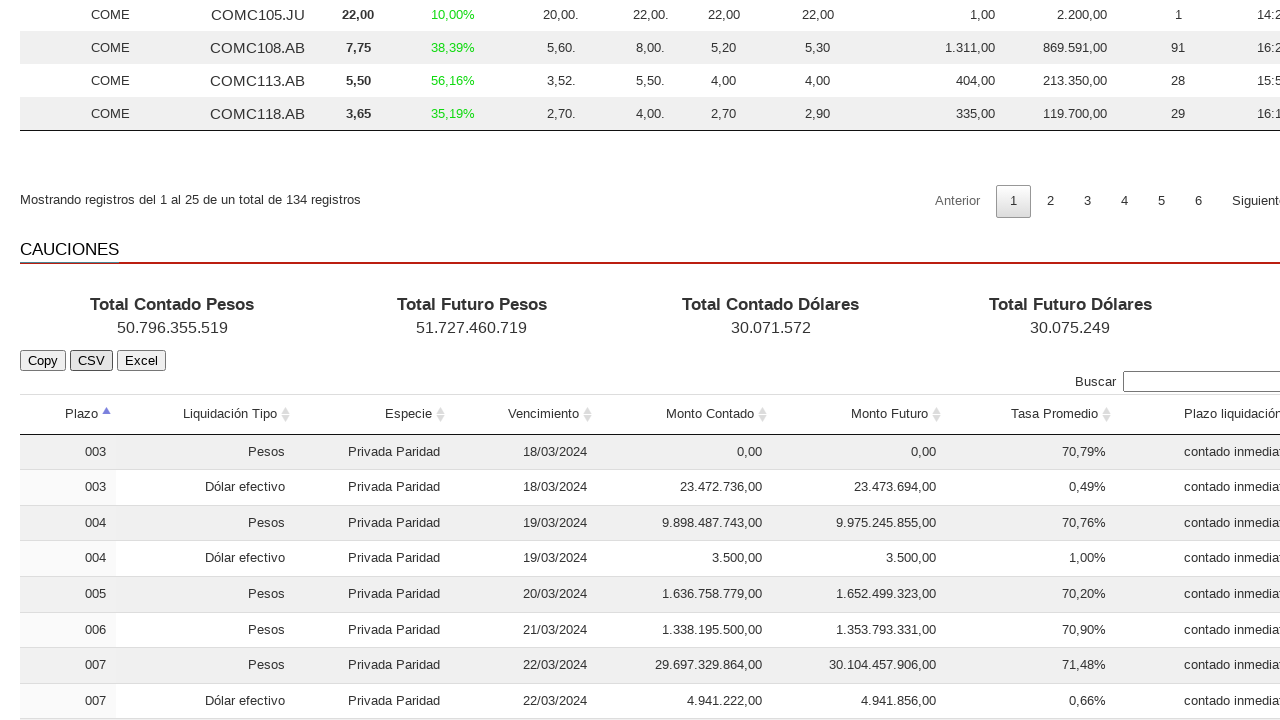

Extracted text content from a table cell
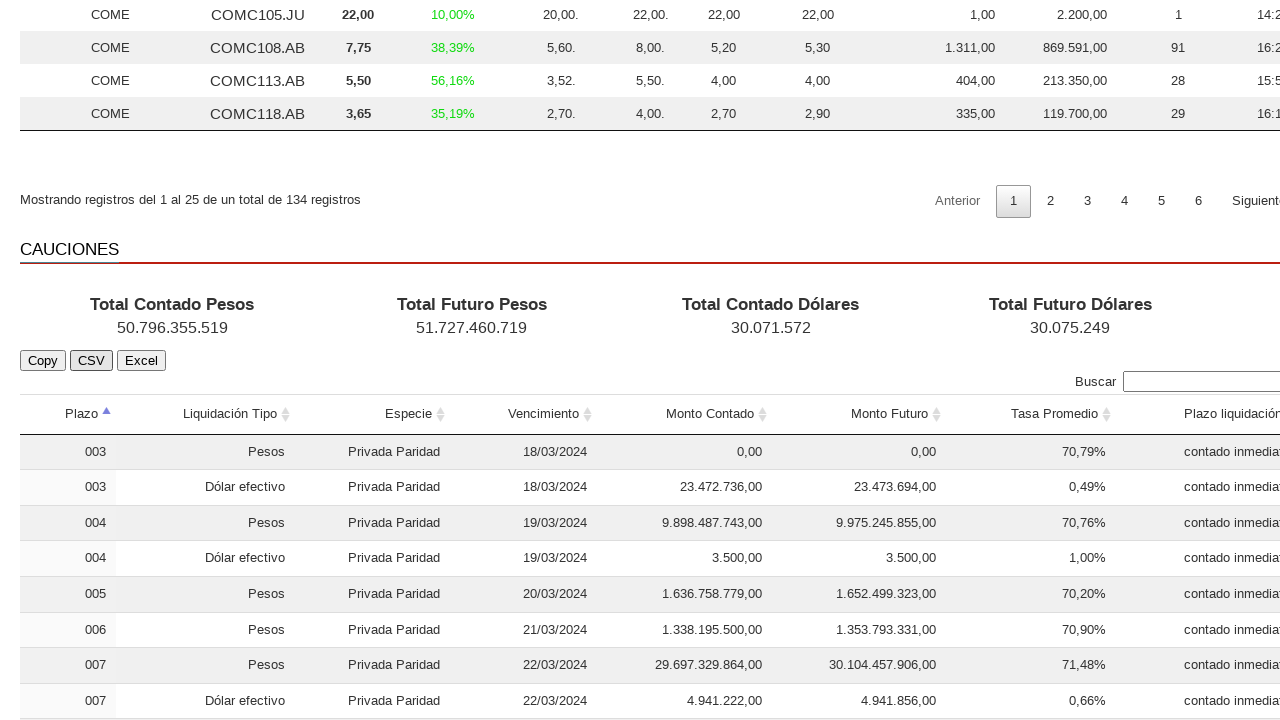

Extracted text content from a table cell
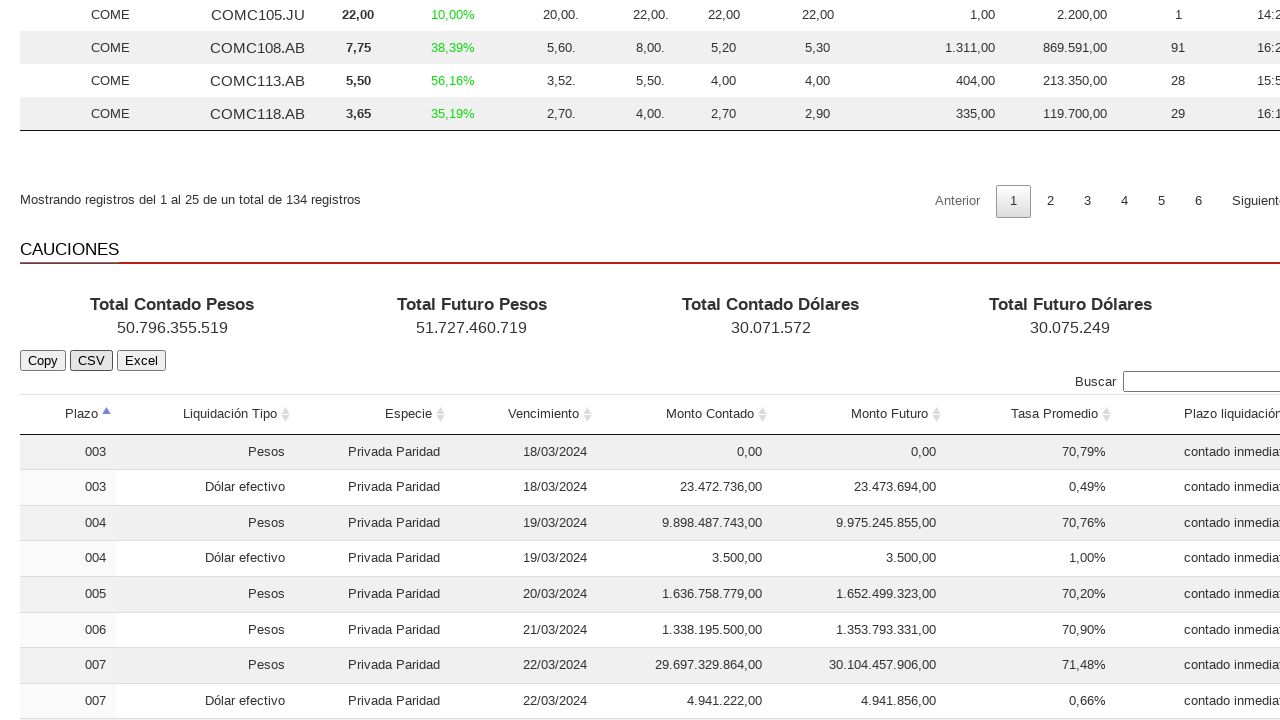

Extracted text content from a table cell
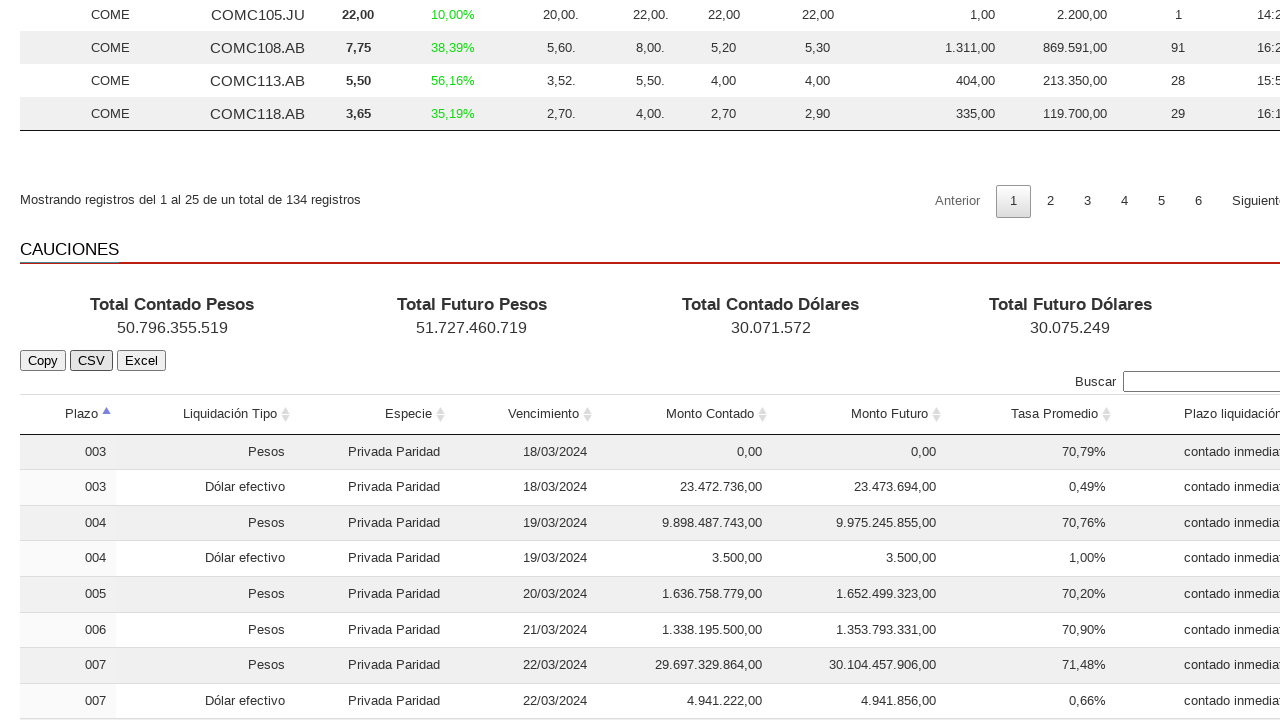

Located all cells in a table row
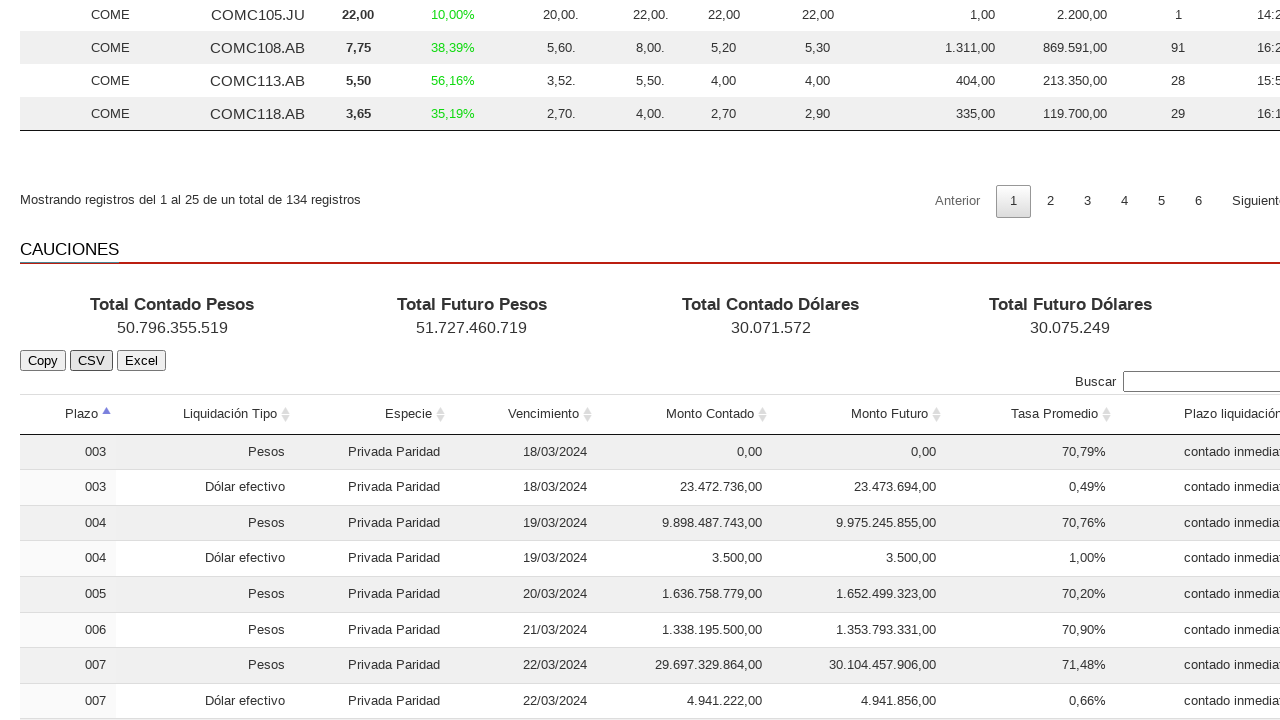

Extracted text content from a table cell
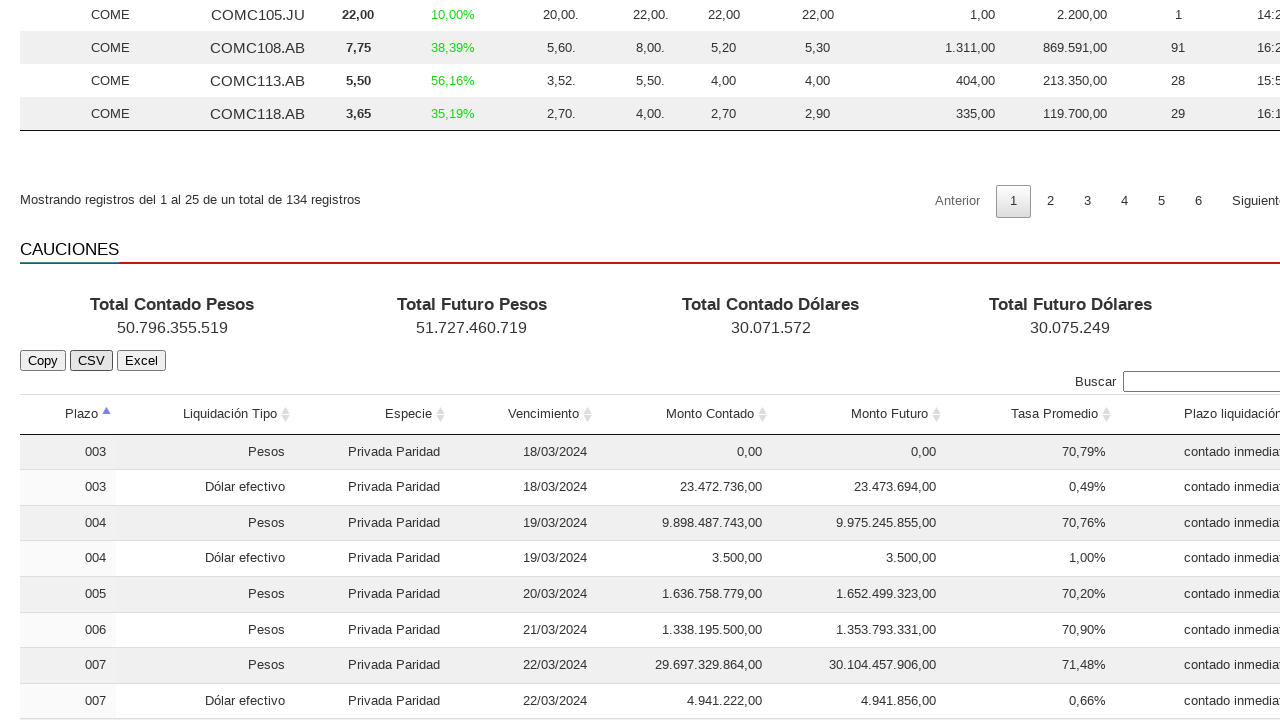

Extracted text content from a table cell
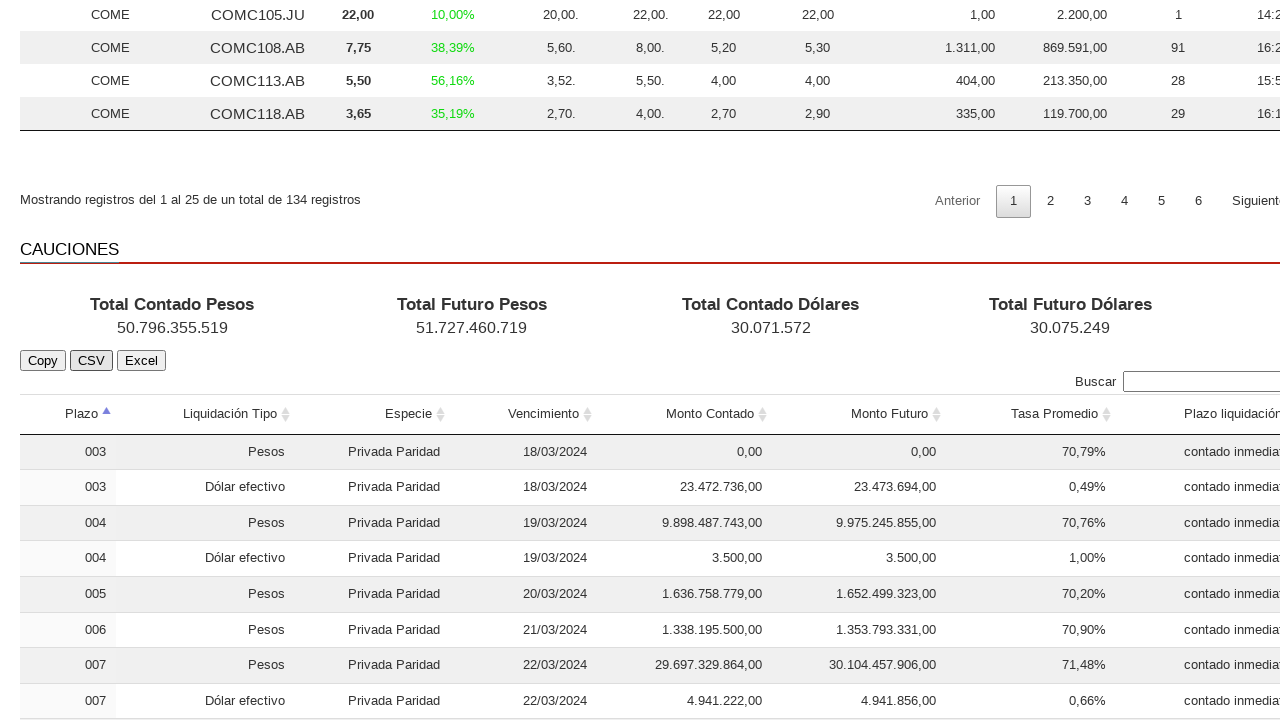

Extracted text content from a table cell
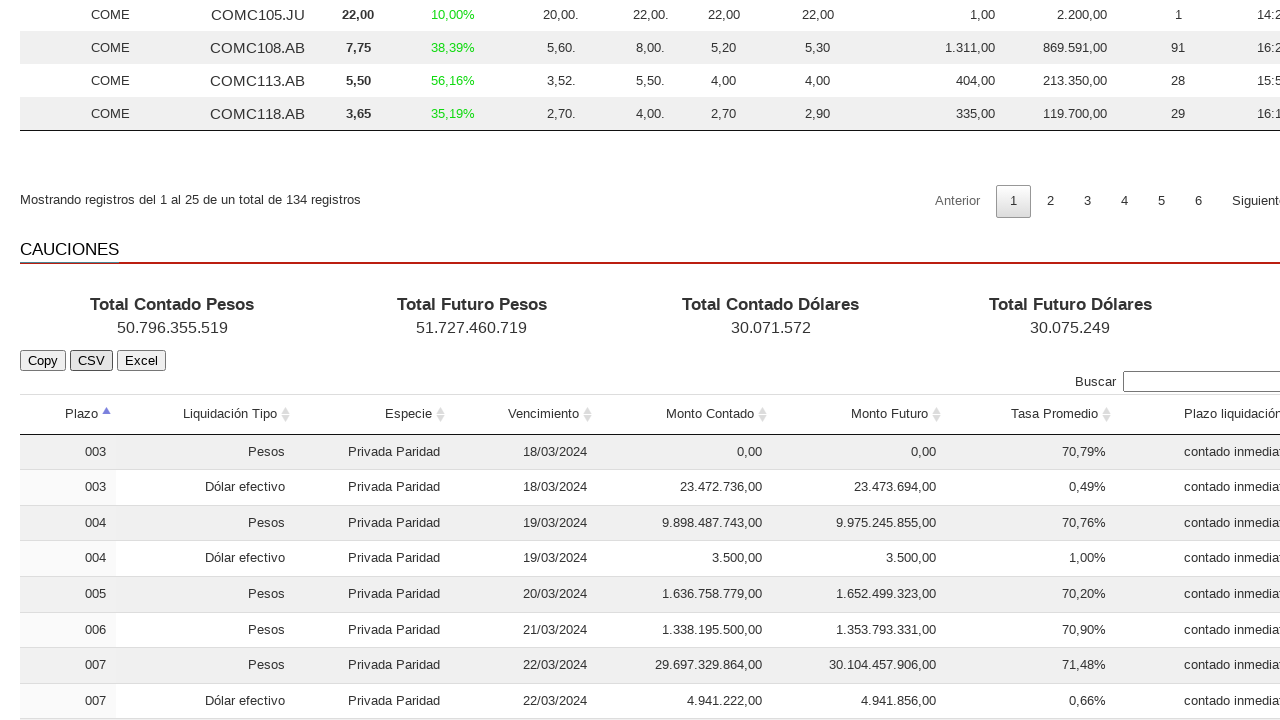

Located all cells in a table row
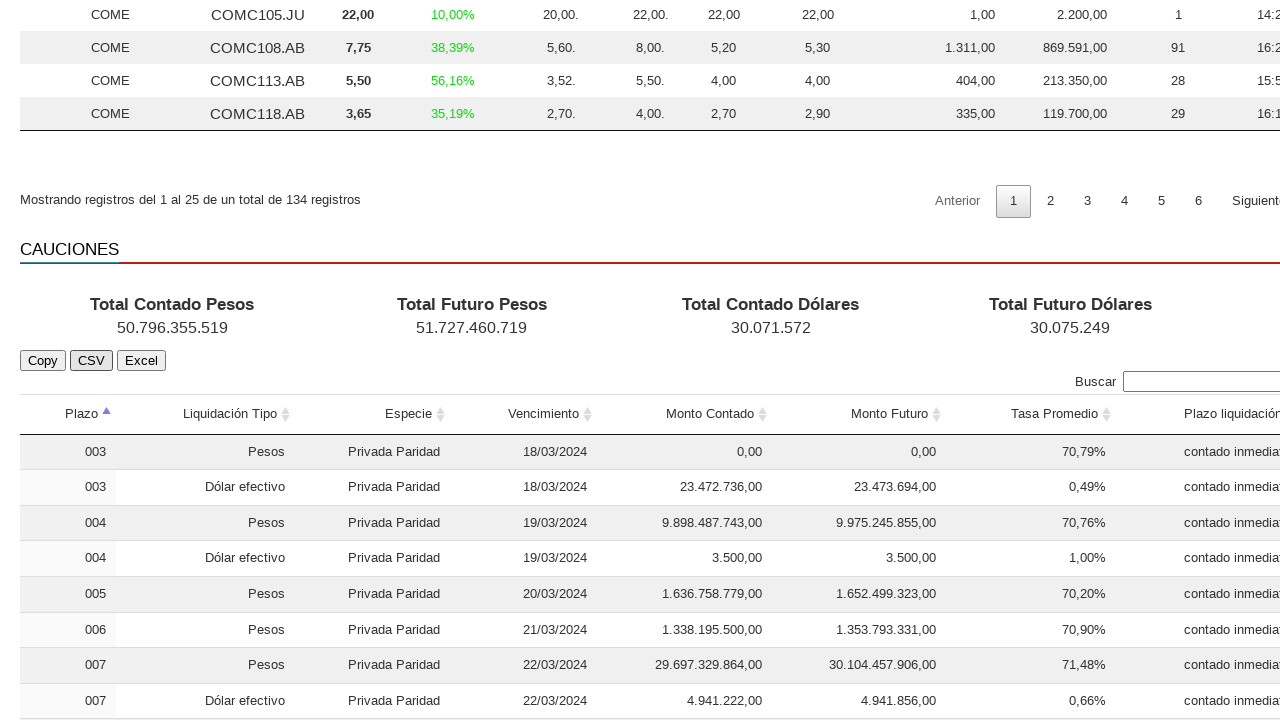

Extracted text content from a table cell
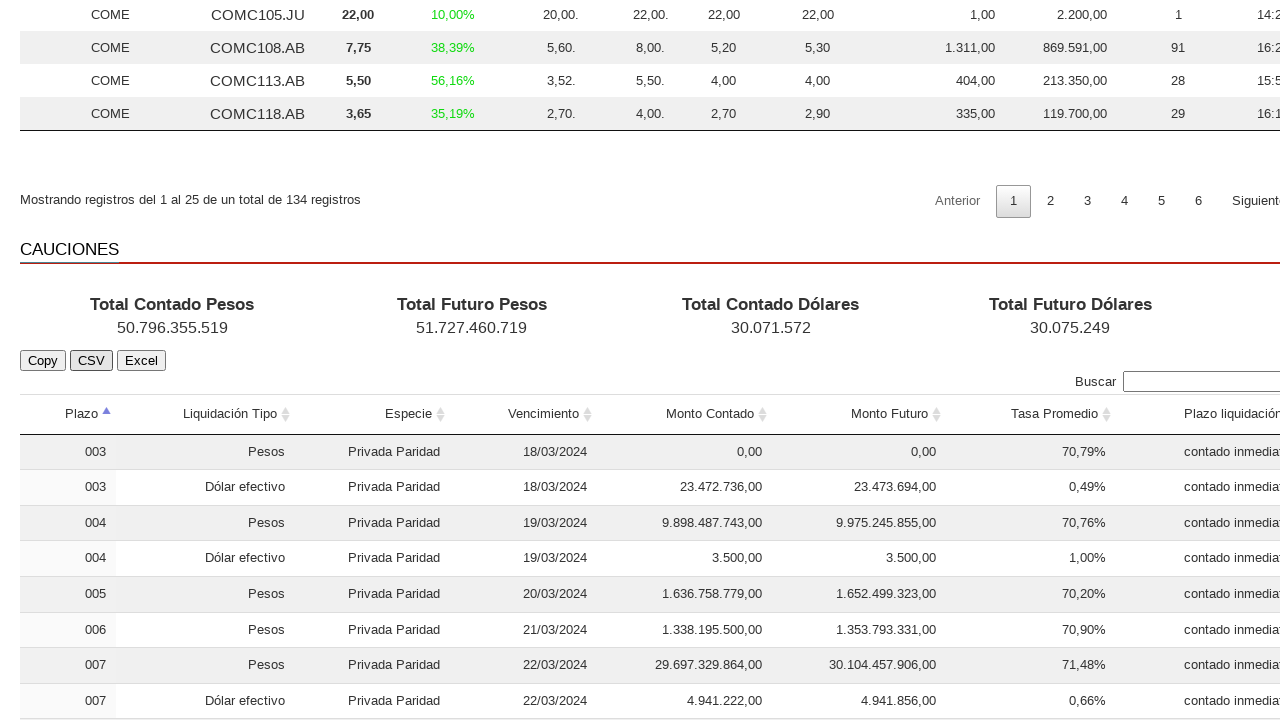

Extracted text content from a table cell
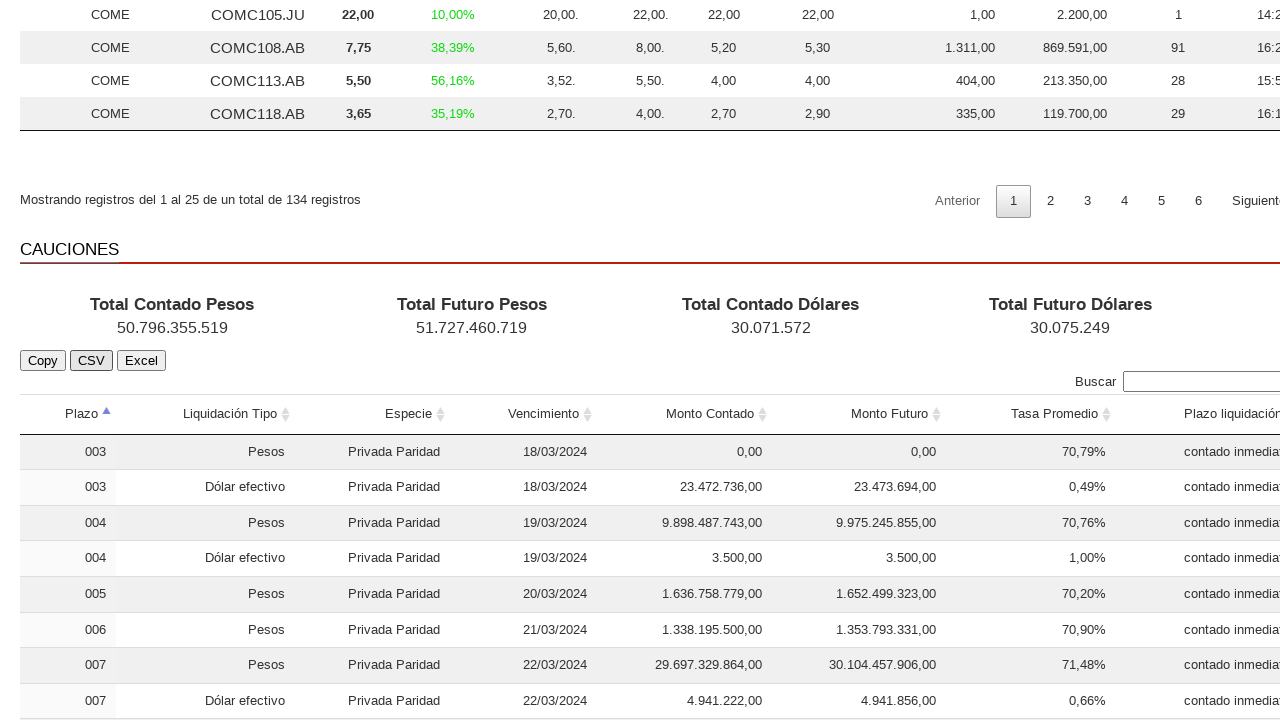

Extracted text content from a table cell
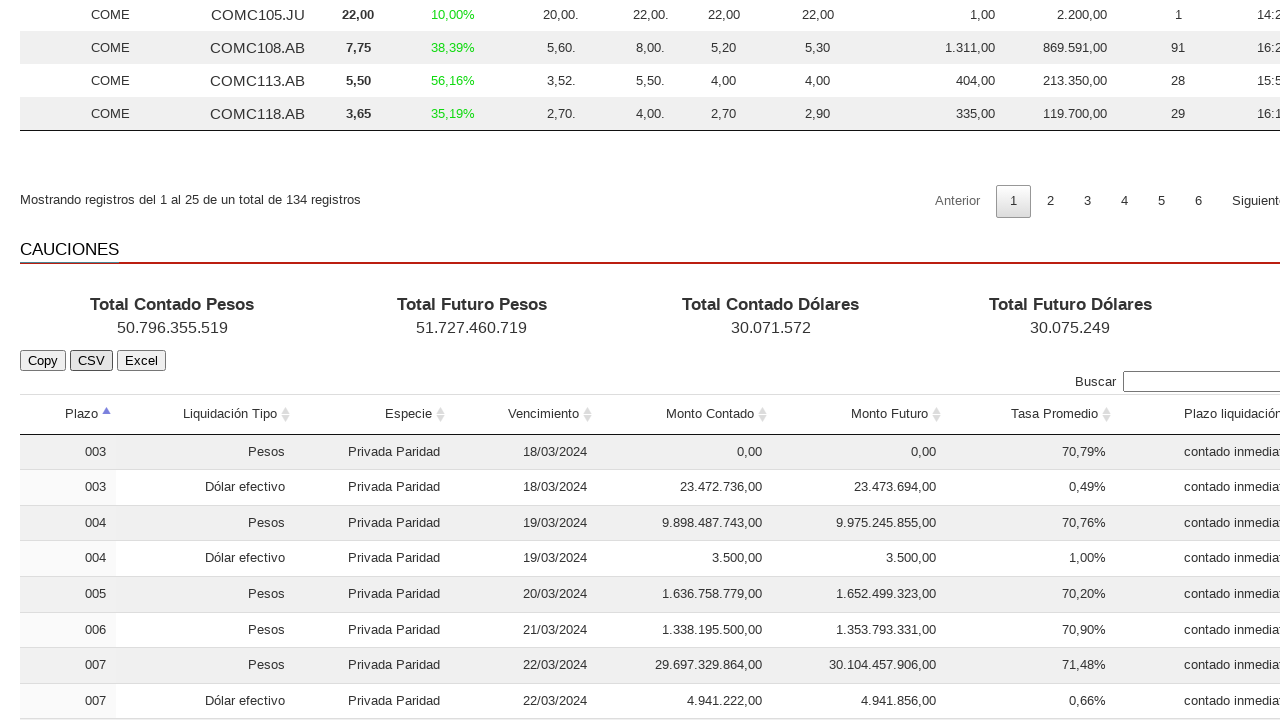

Located all cells in a table row
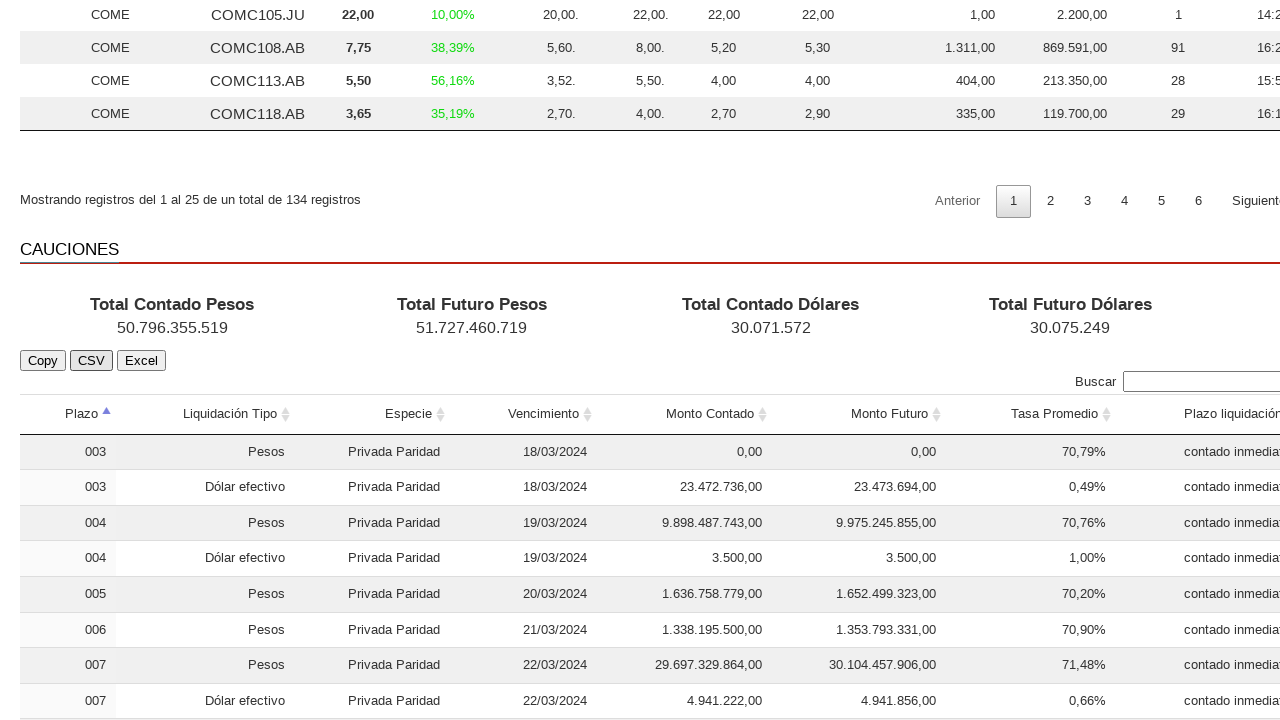

Extracted text content from a table cell
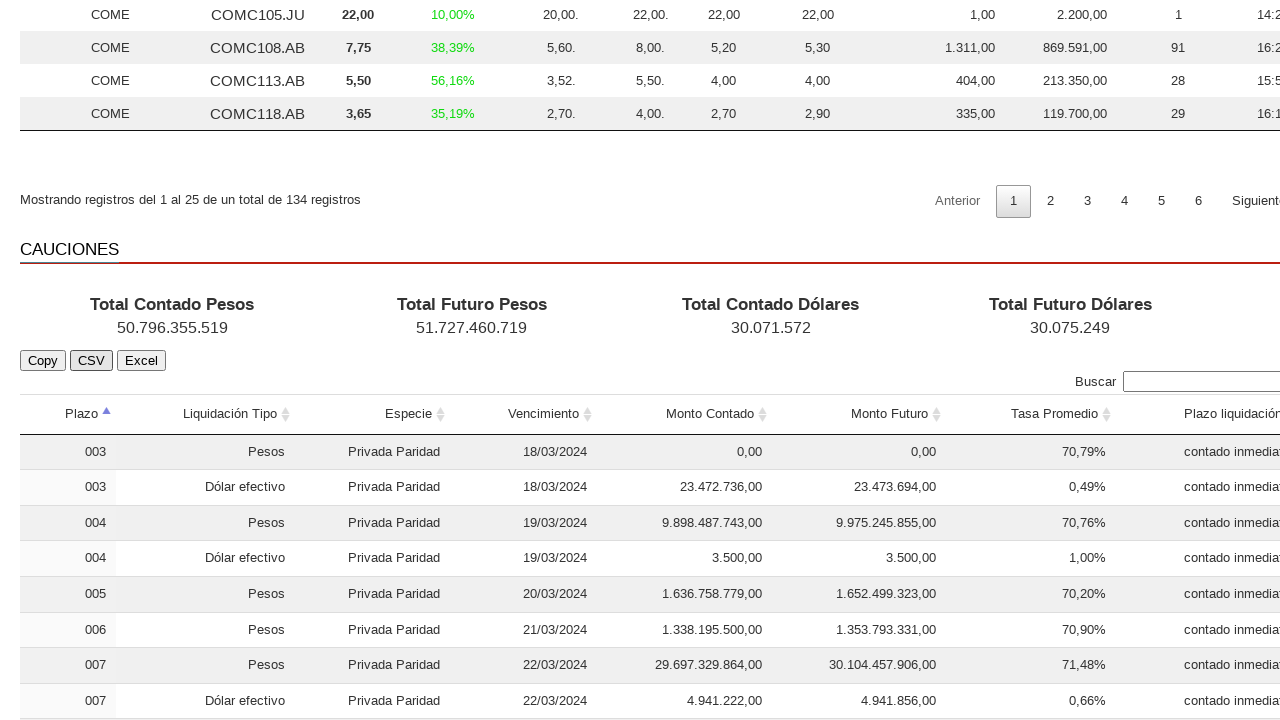

Extracted text content from a table cell
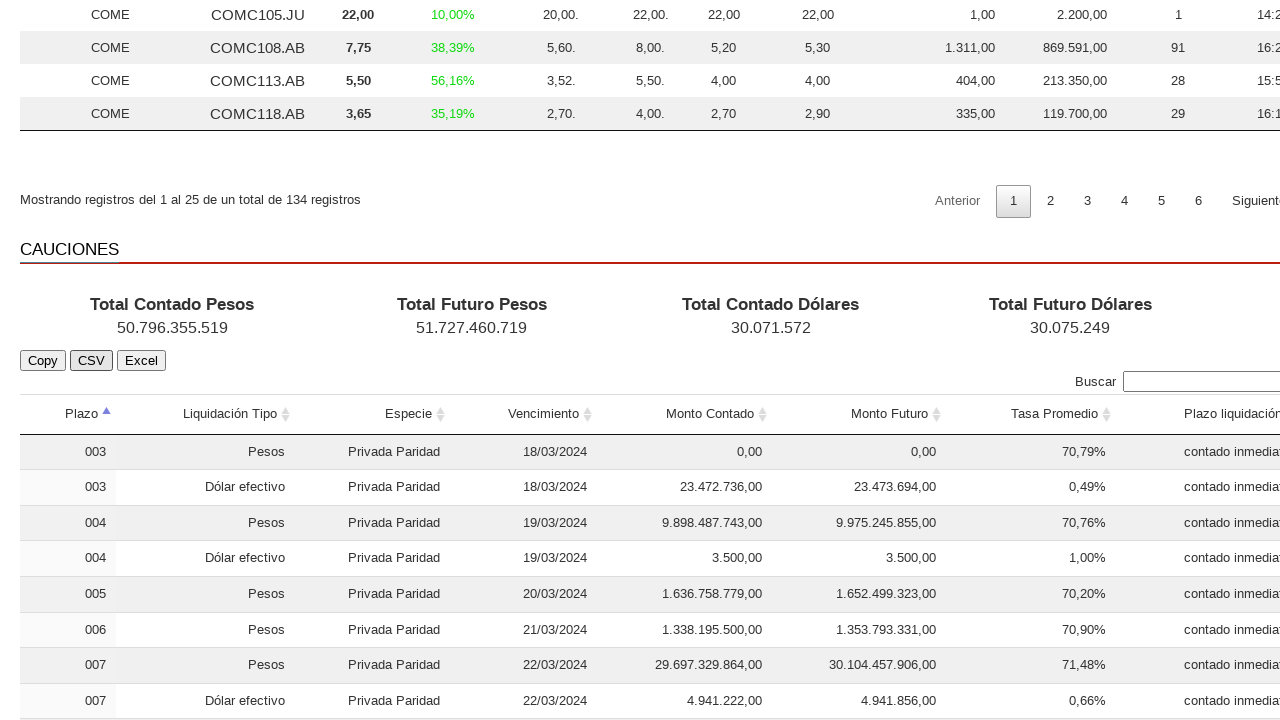

Extracted text content from a table cell
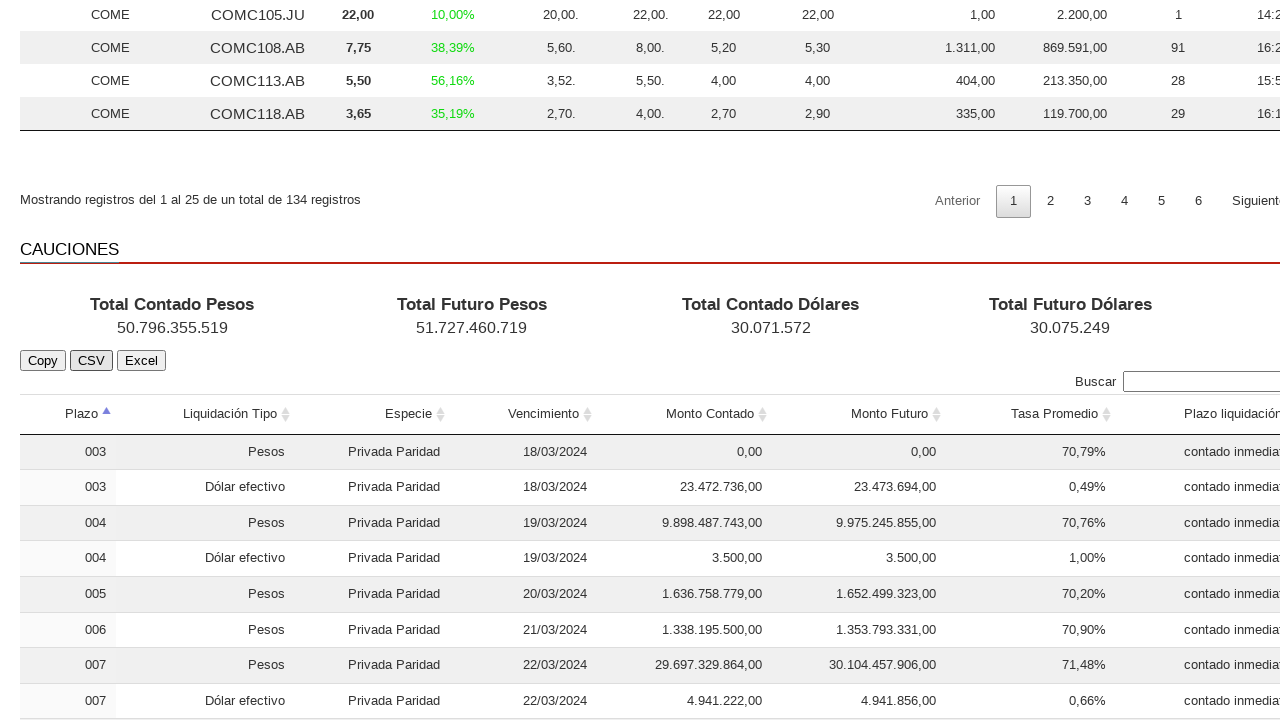

Located all cells in a table row
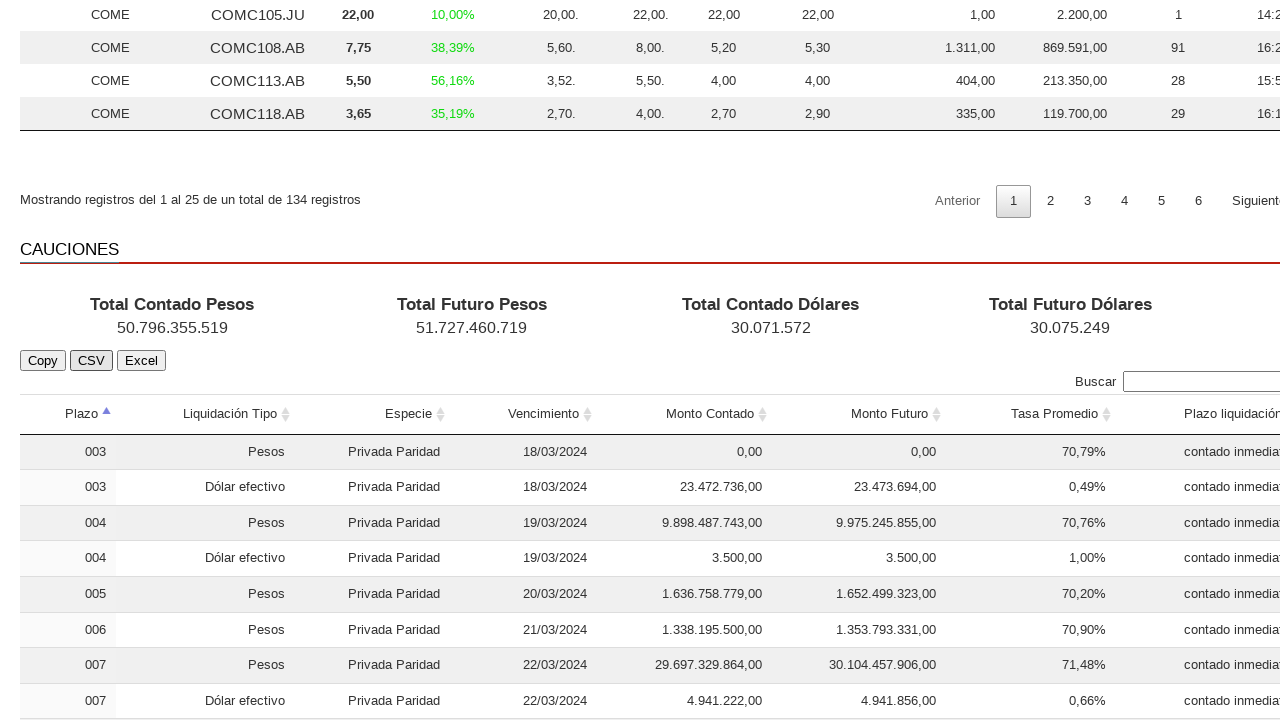

Extracted text content from a table cell
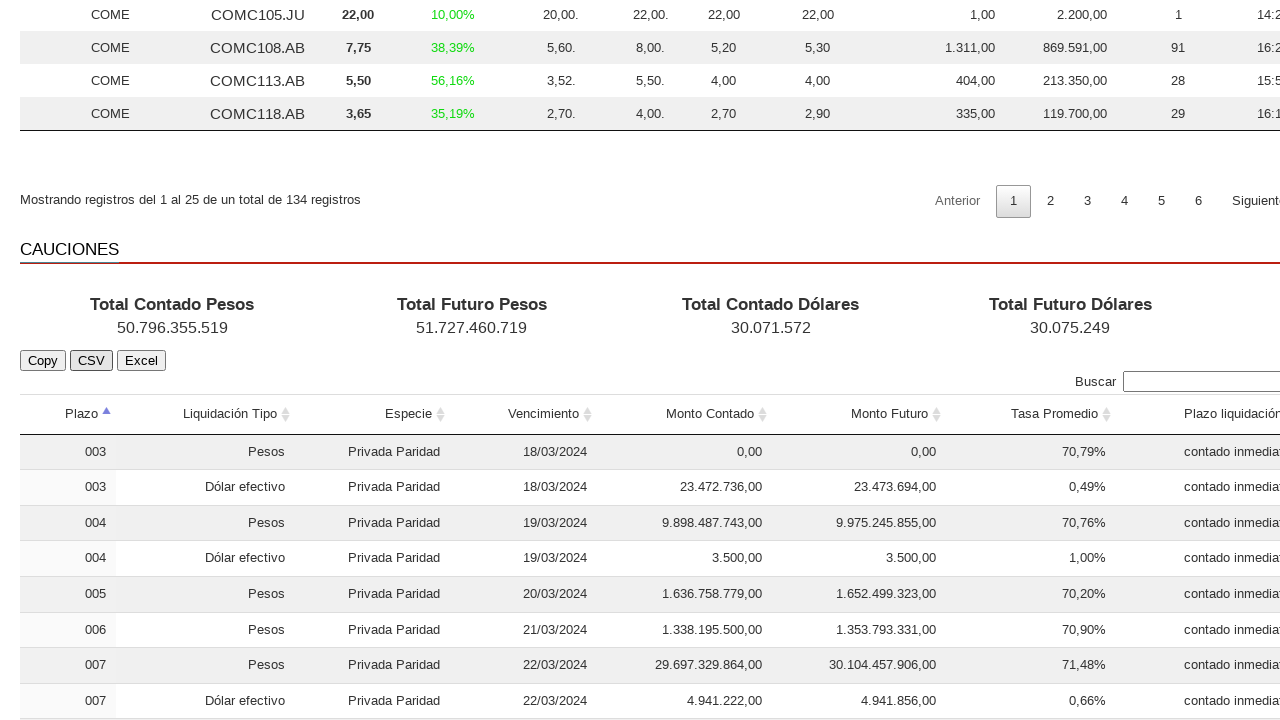

Extracted text content from a table cell
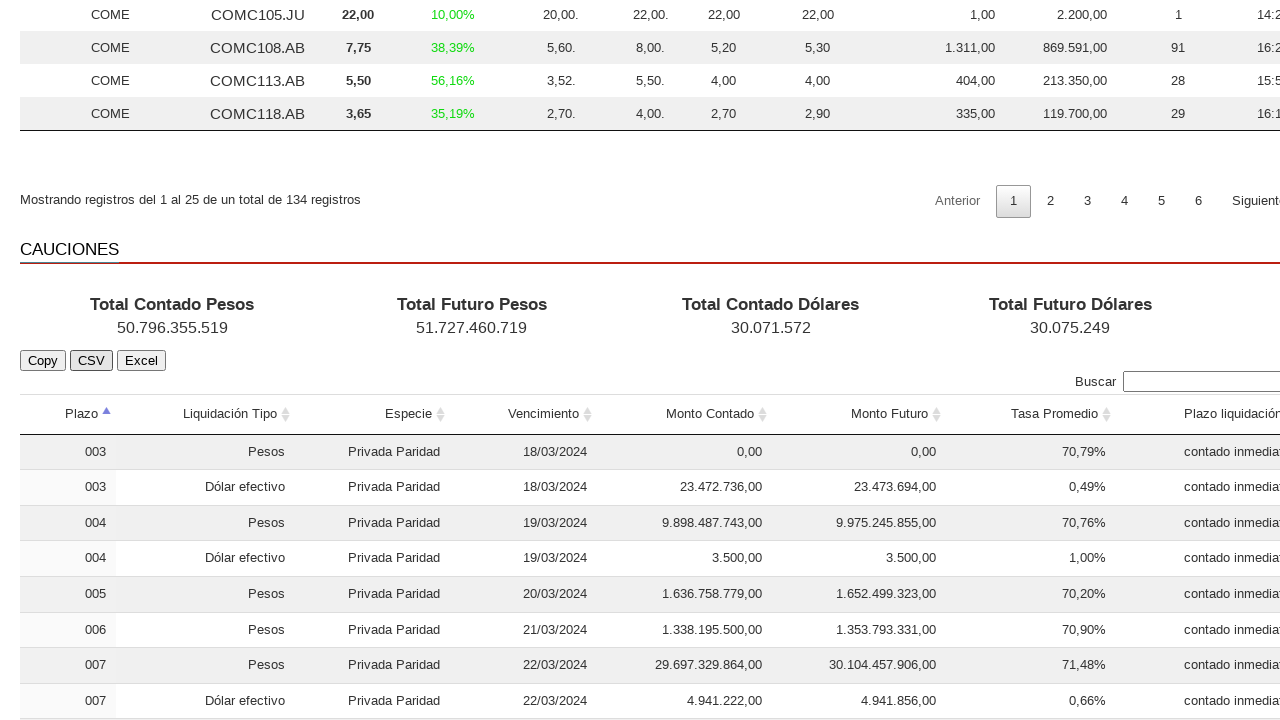

Extracted text content from a table cell
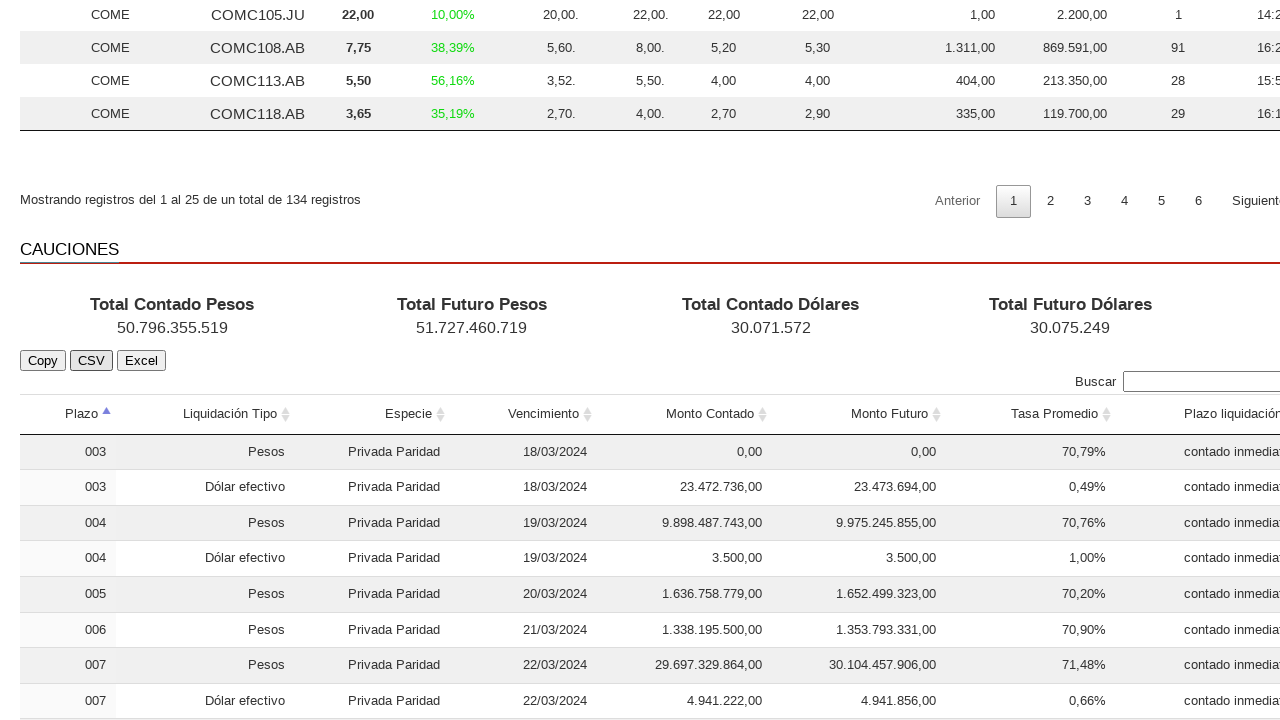

Located all cells in a table row
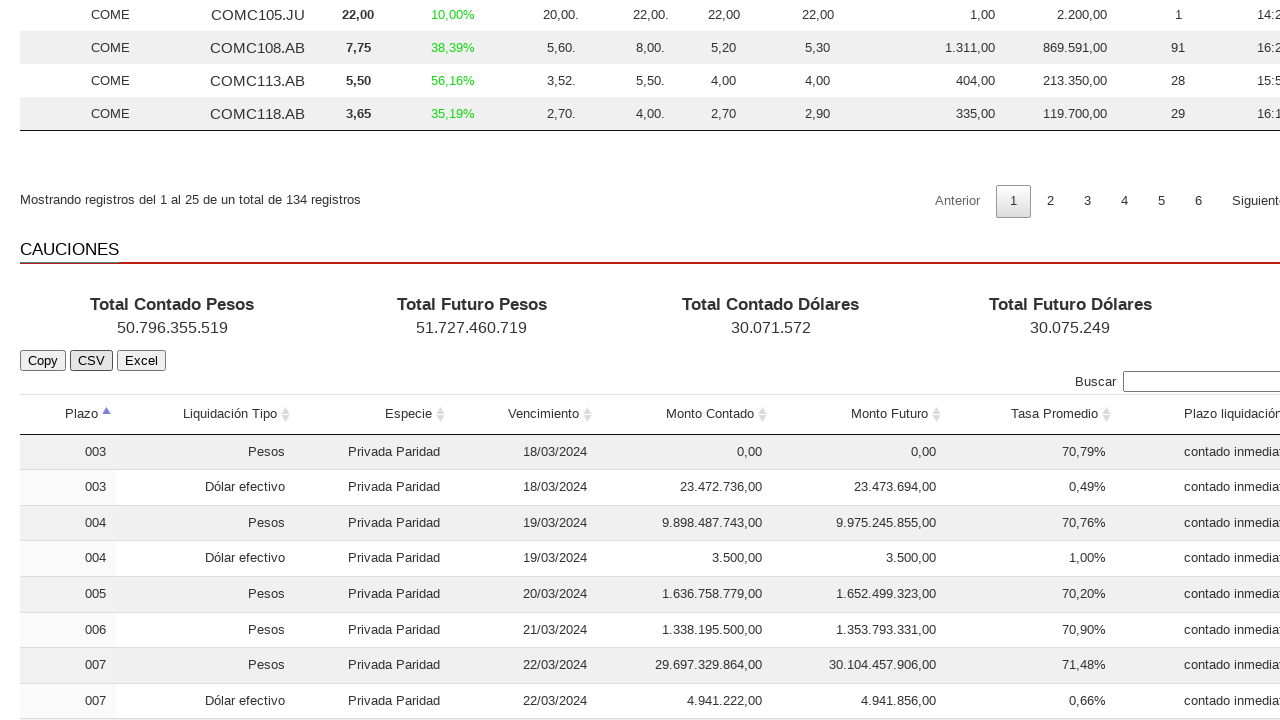

Extracted text content from a table cell
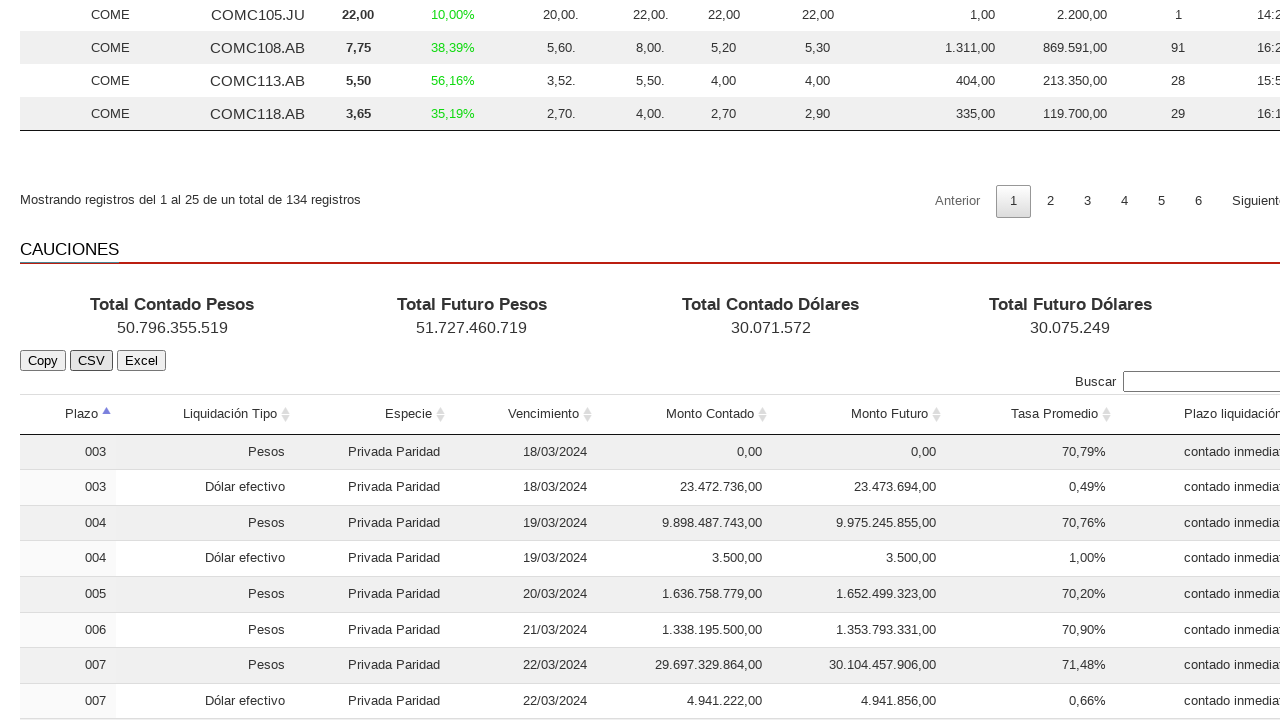

Extracted text content from a table cell
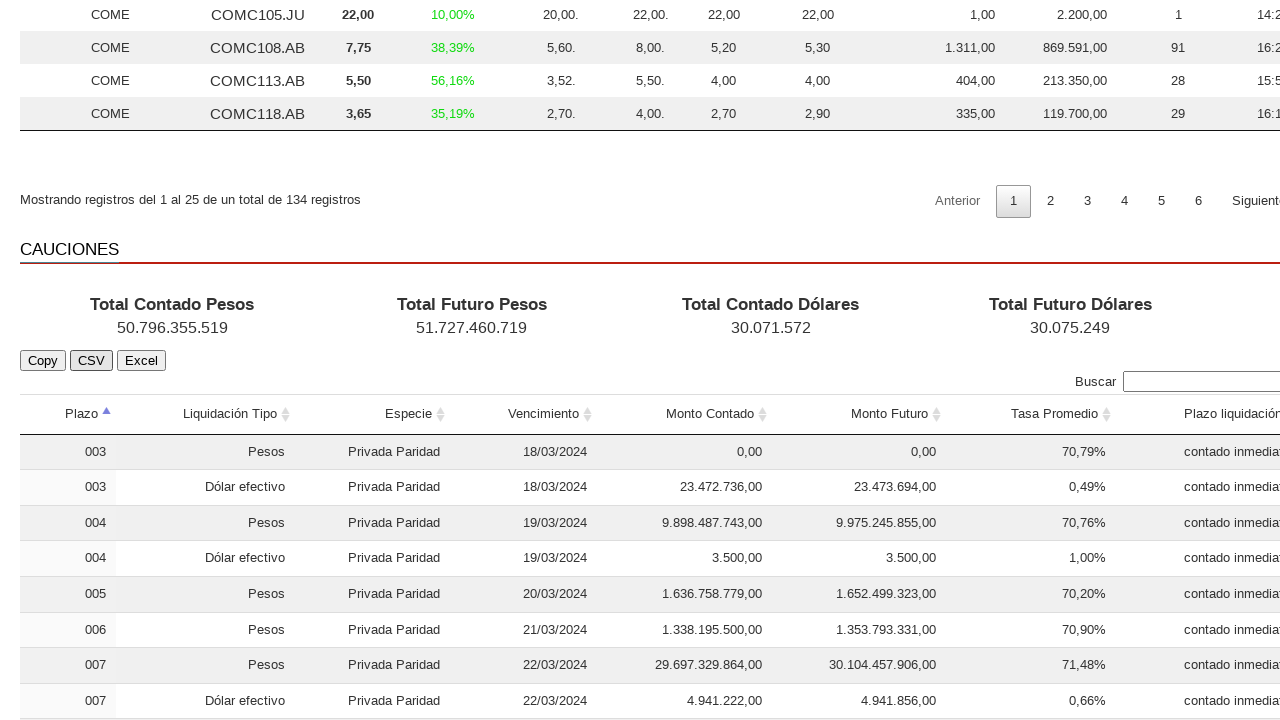

Extracted text content from a table cell
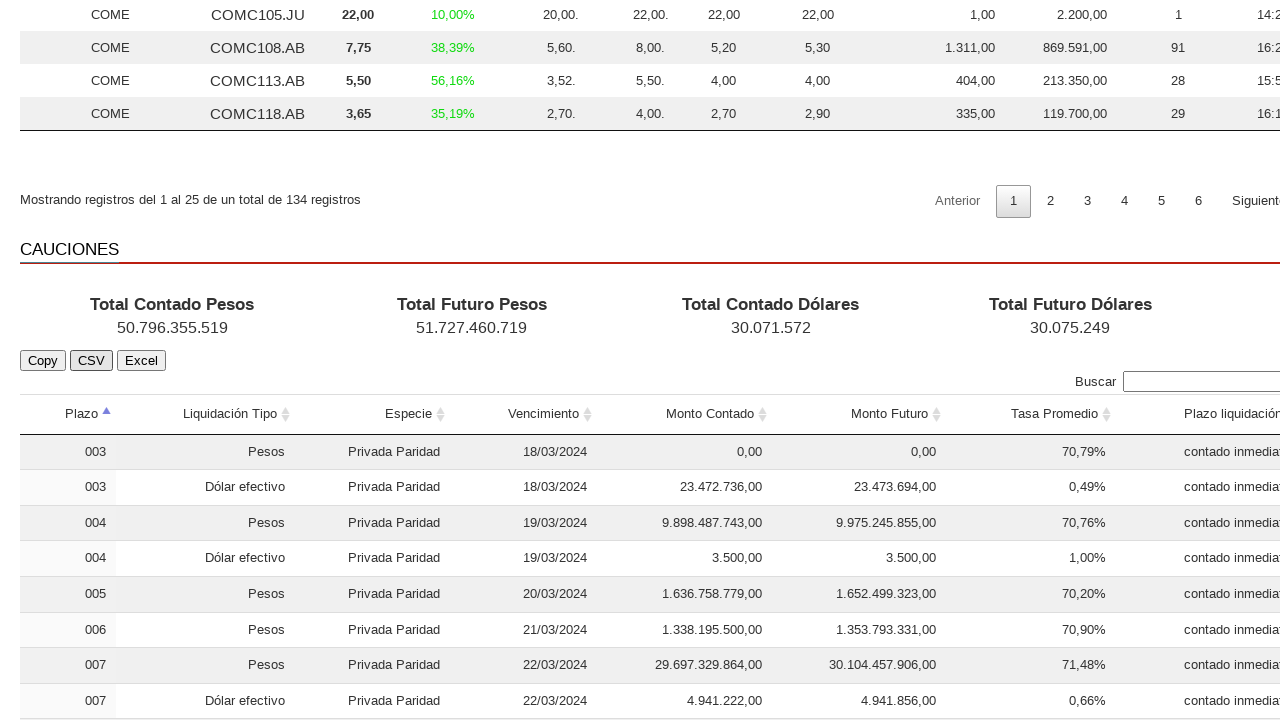

Located all cells in a table row
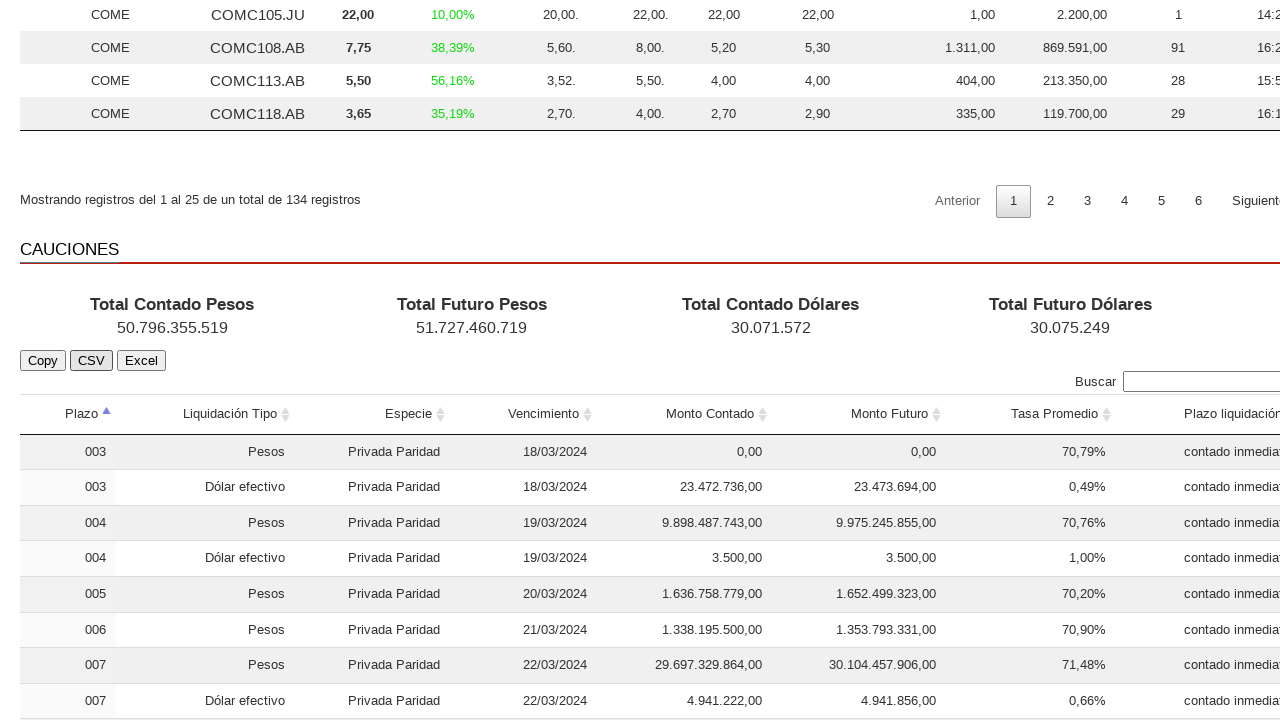

Extracted text content from a table cell
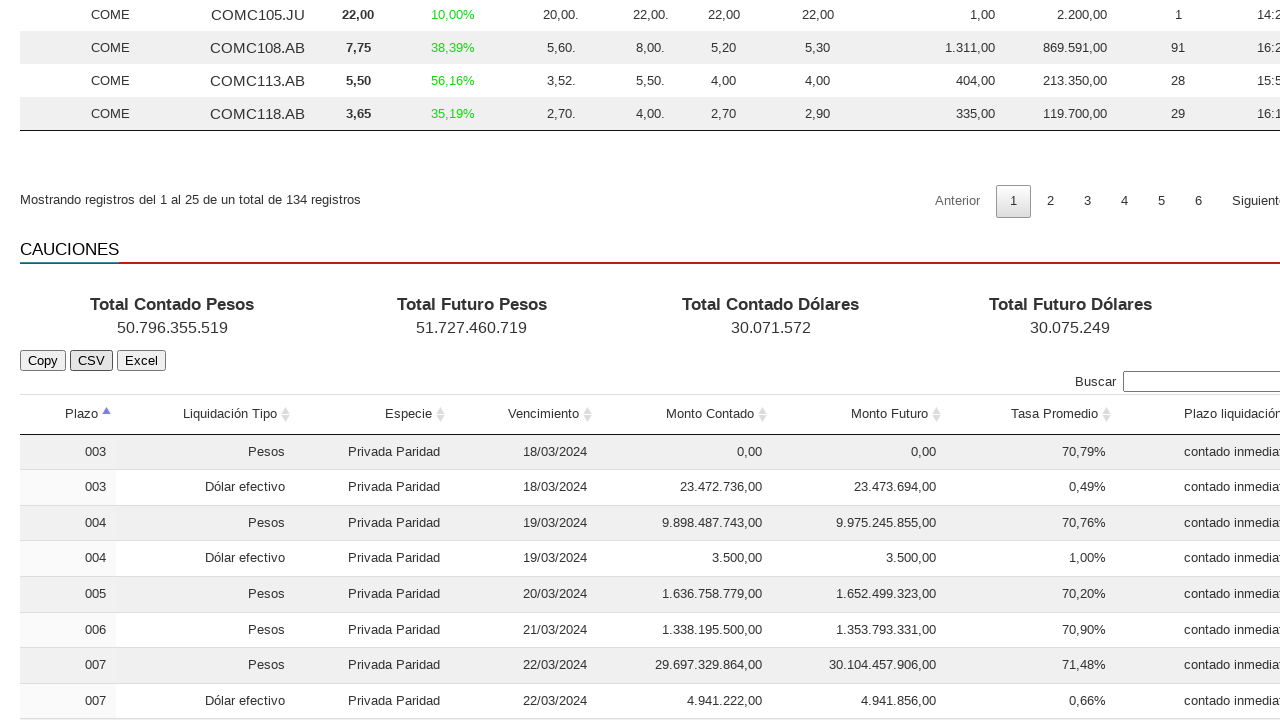

Extracted text content from a table cell
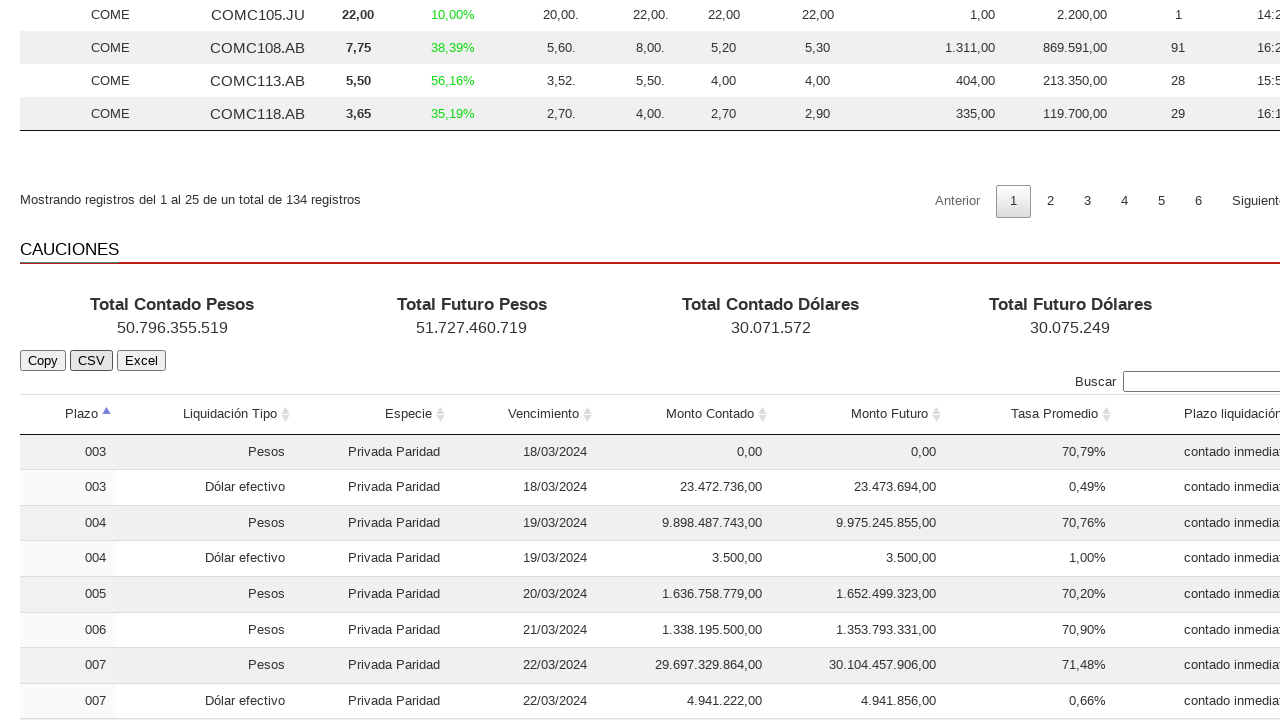

Extracted text content from a table cell
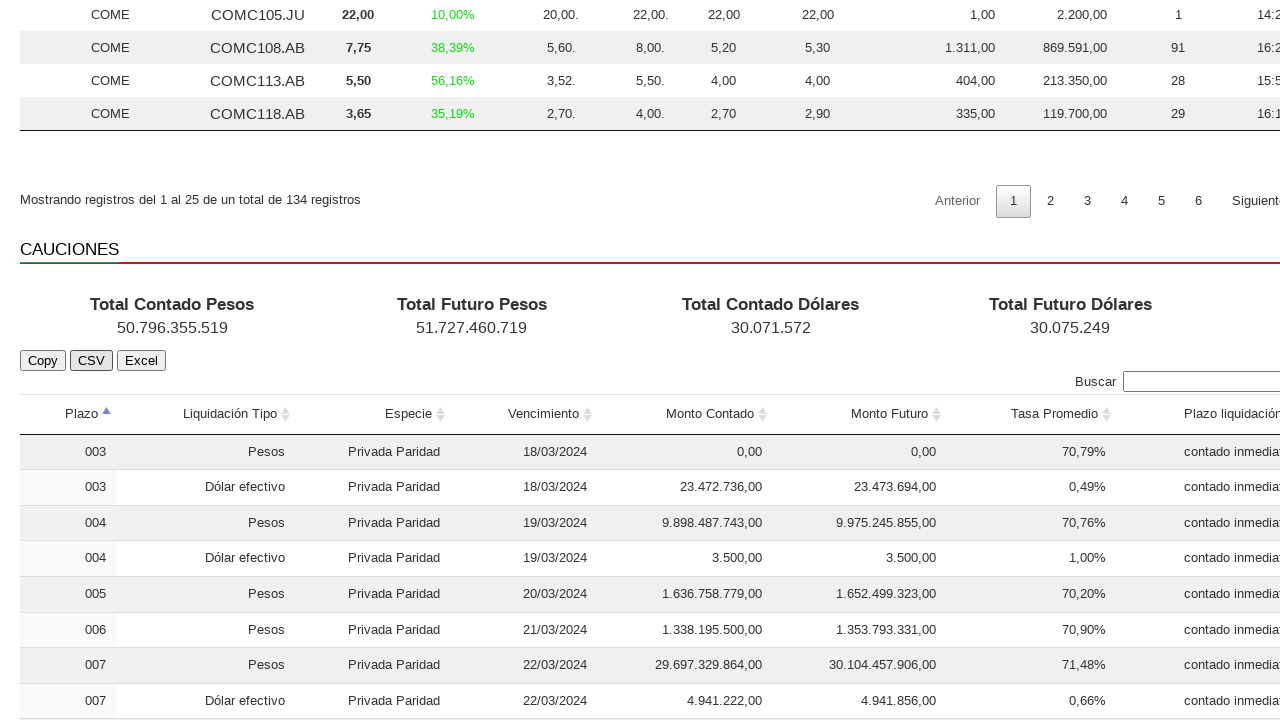

Located all cells in a table row
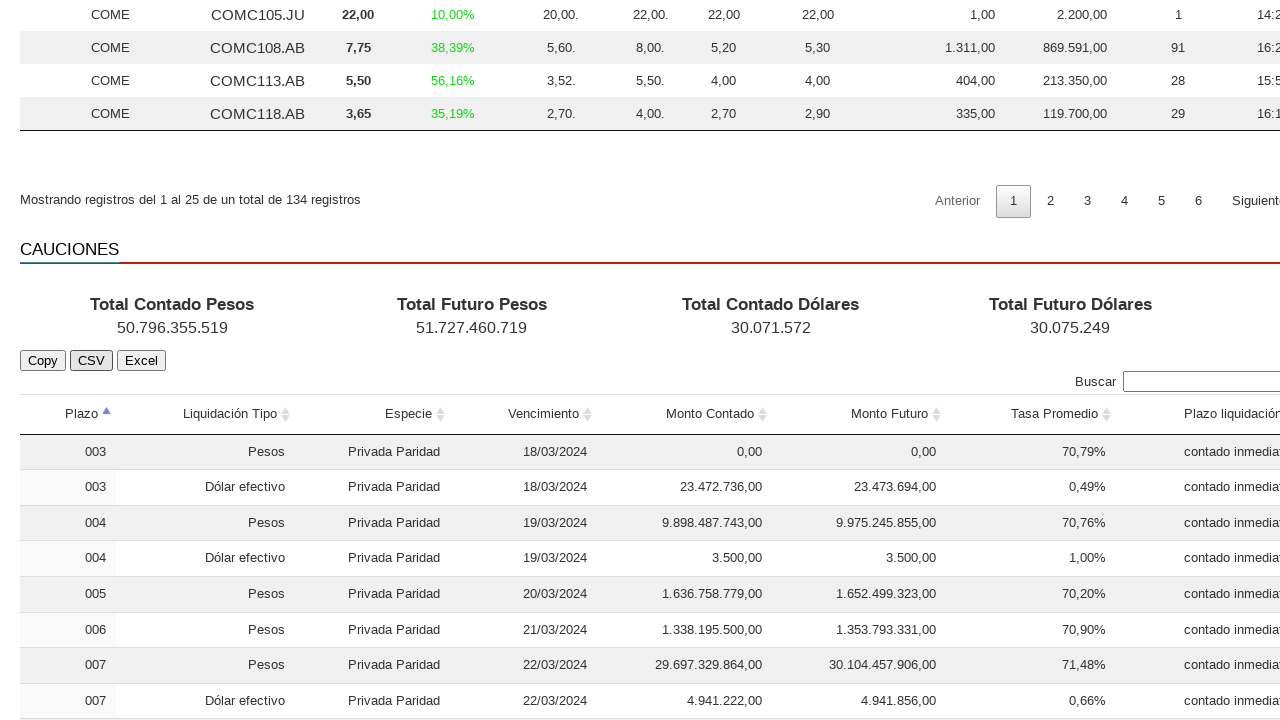

Extracted text content from a table cell
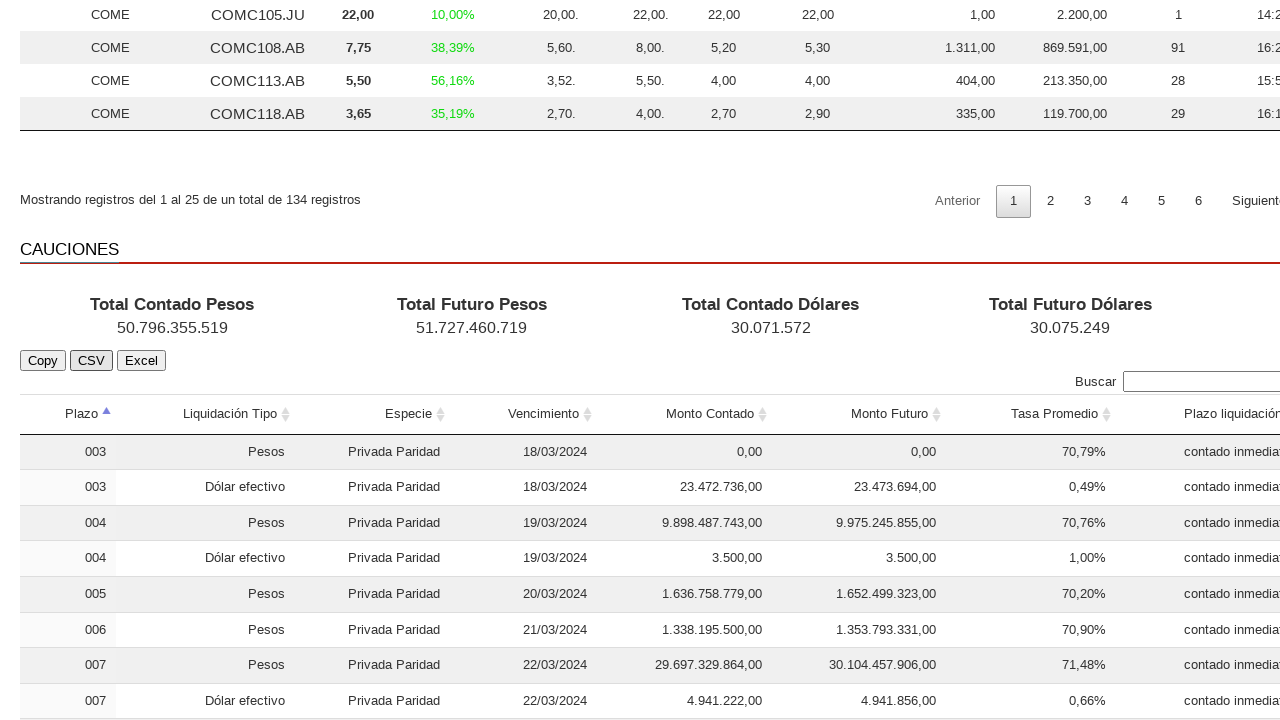

Extracted text content from a table cell
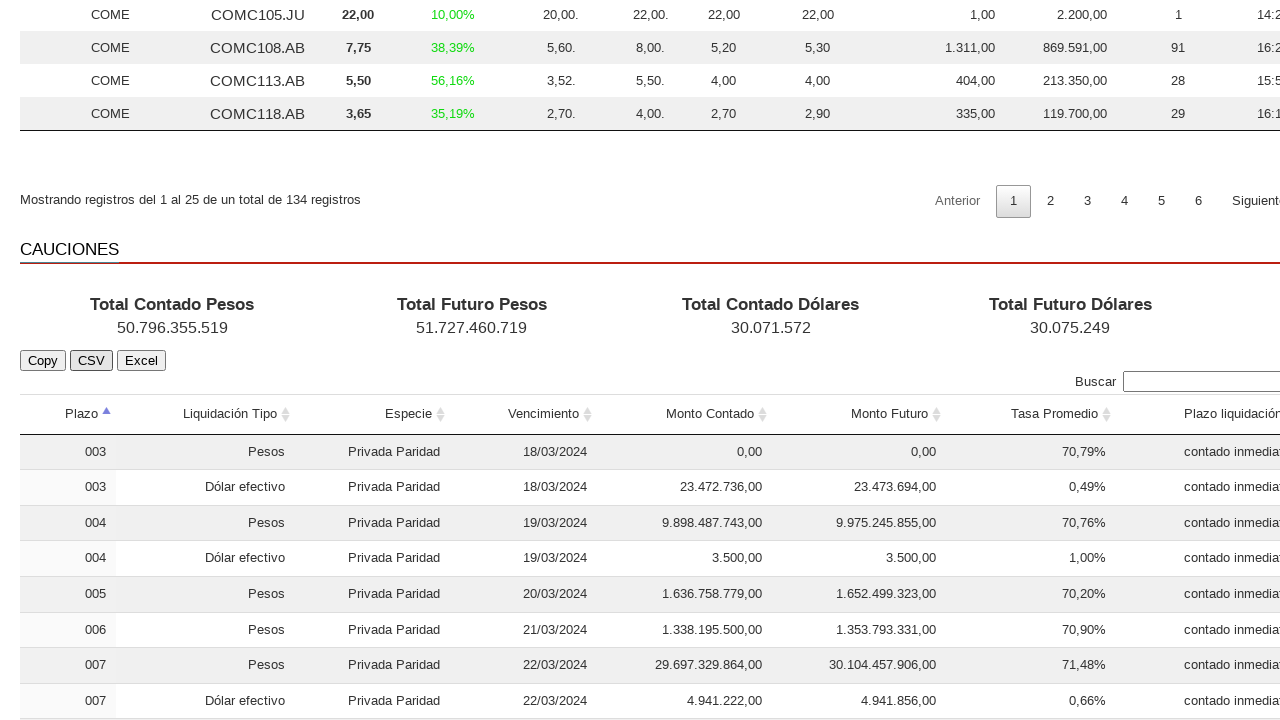

Extracted text content from a table cell
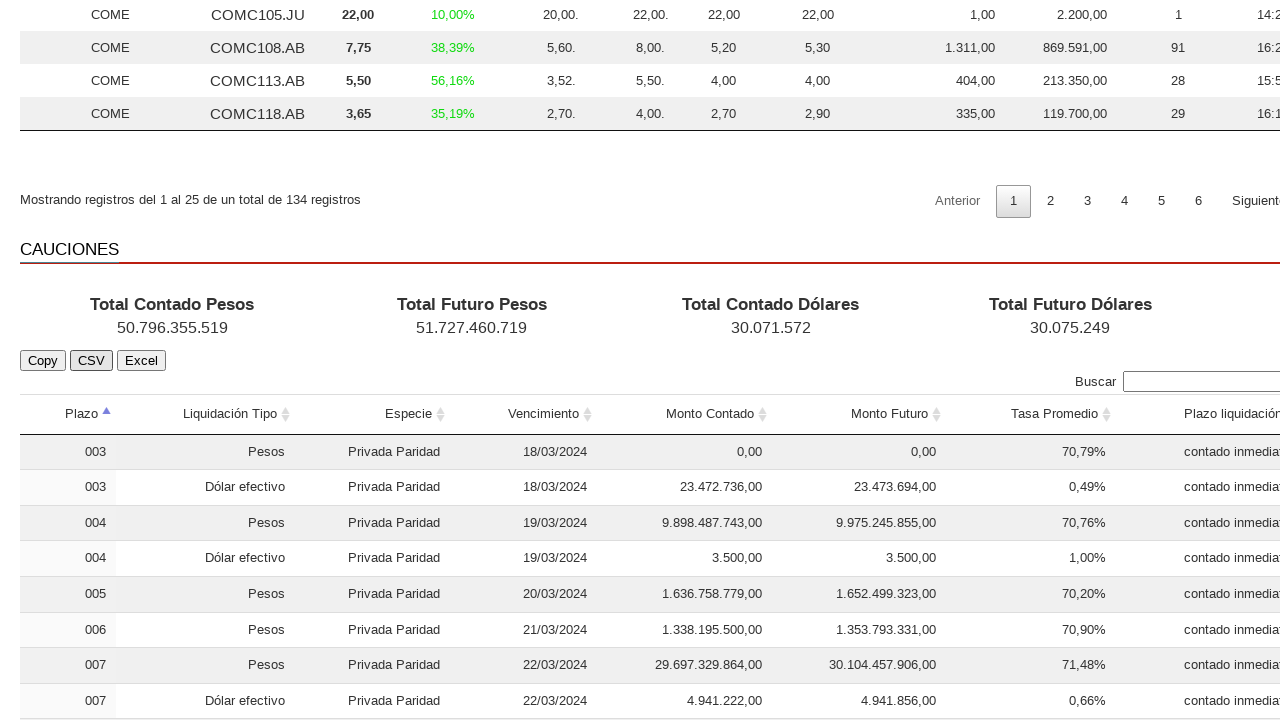

Located all cells in a table row
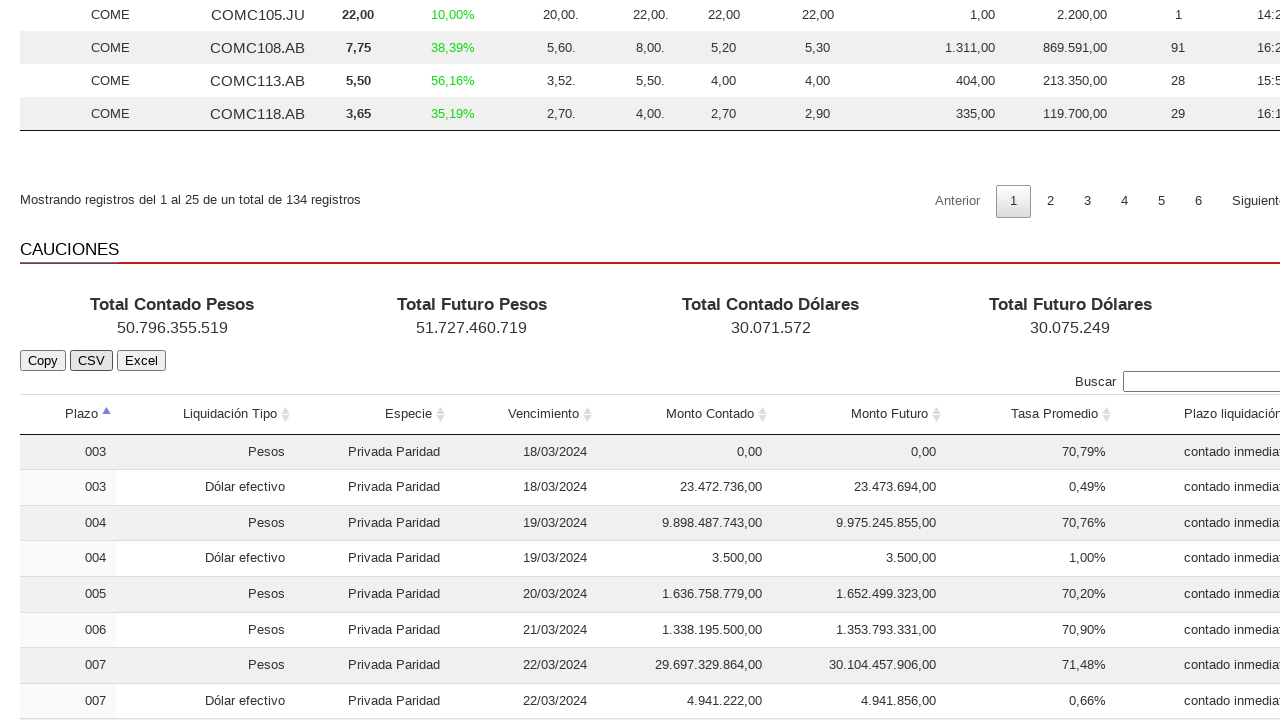

Extracted text content from a table cell
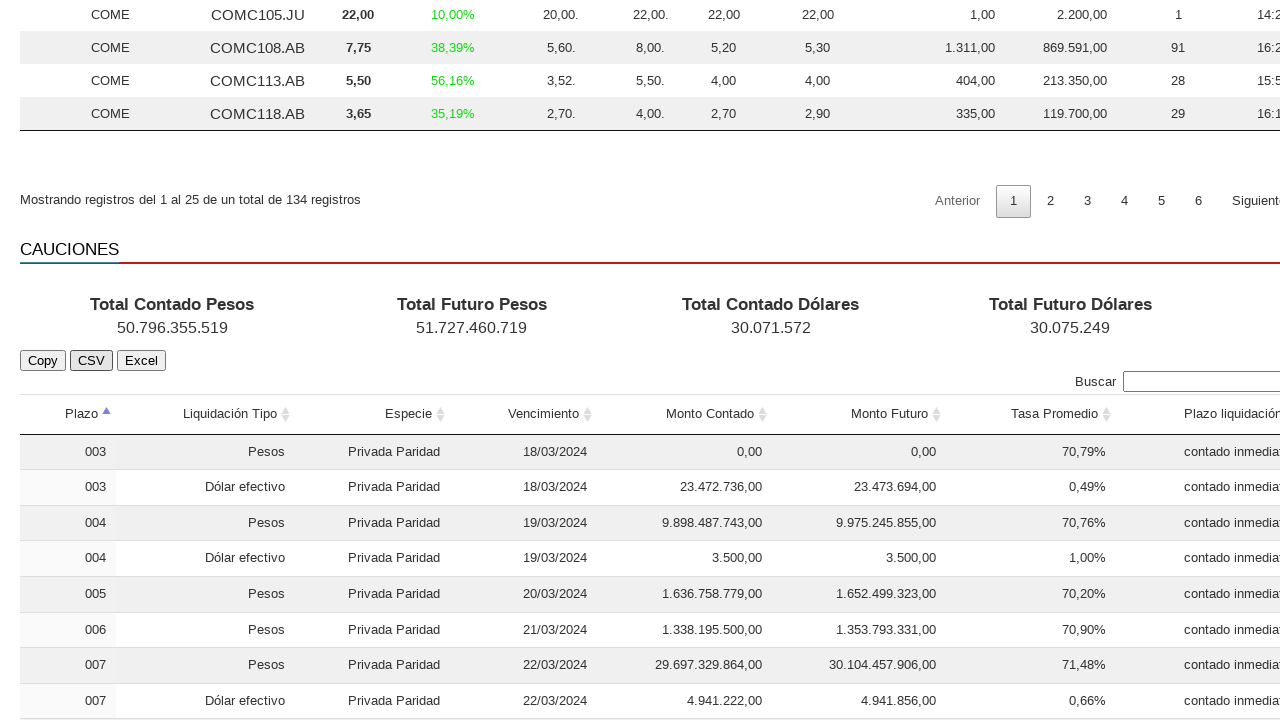

Extracted text content from a table cell
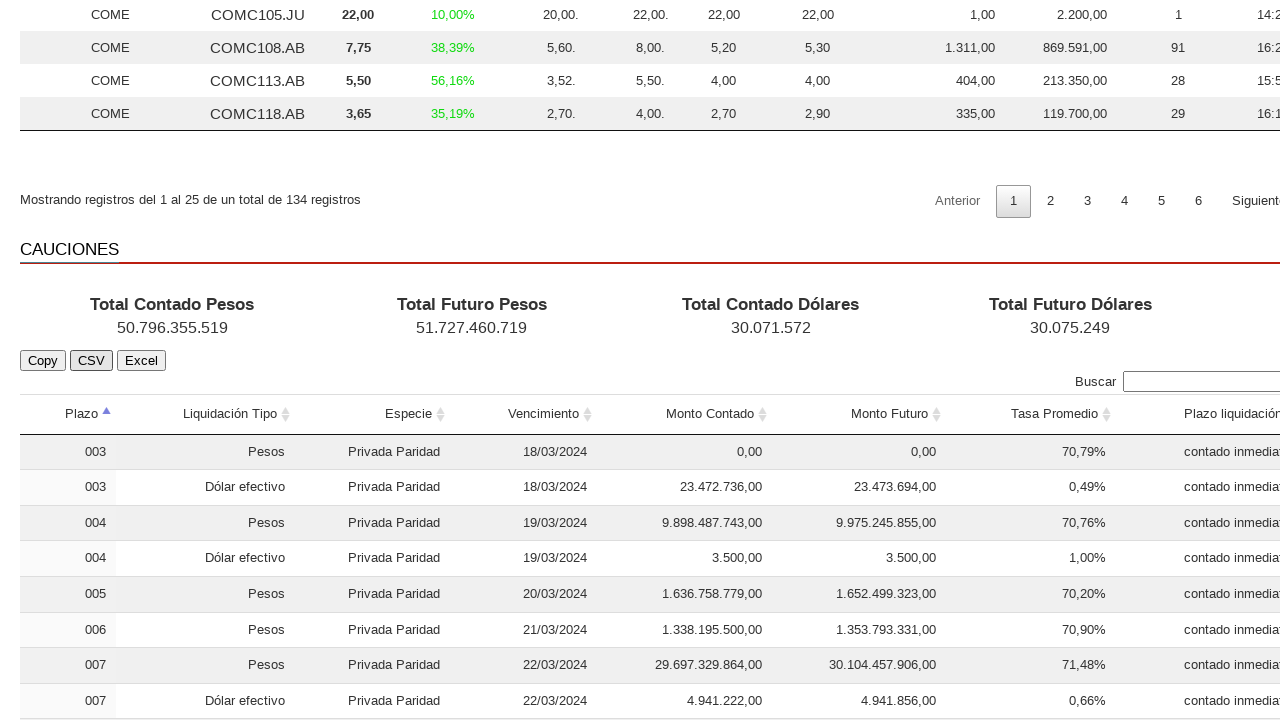

Extracted text content from a table cell
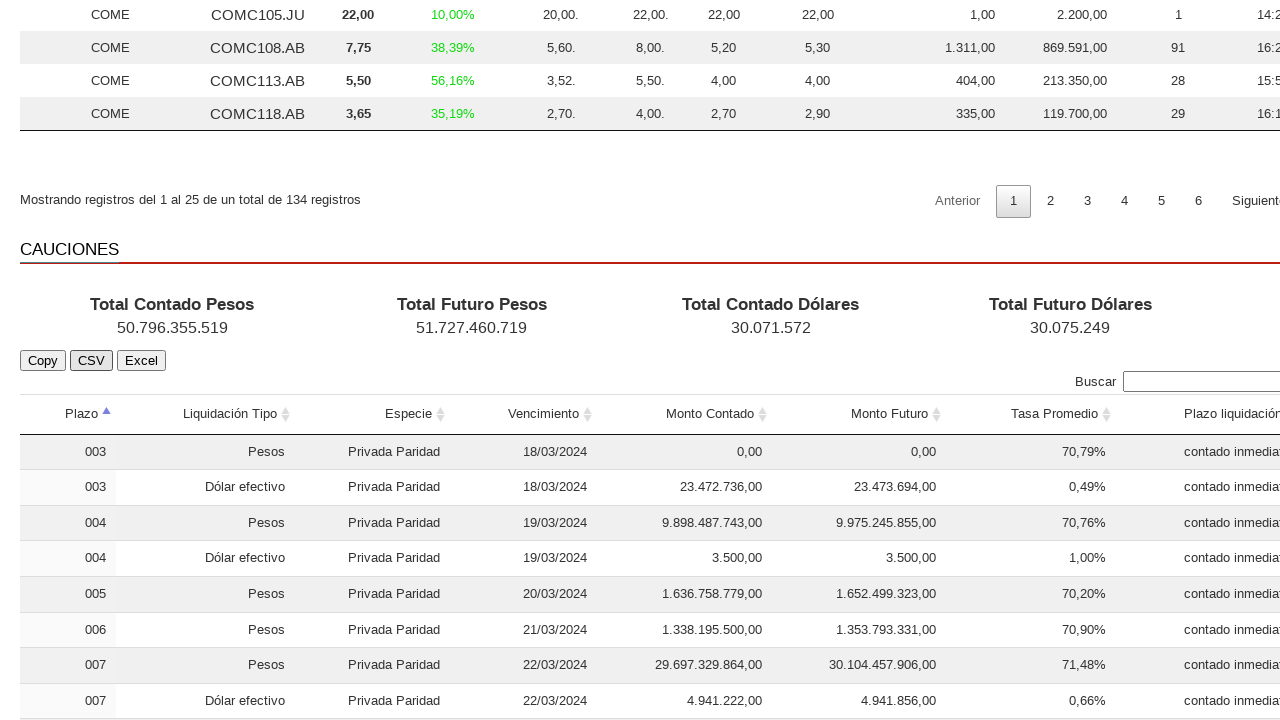

Located all cells in a table row
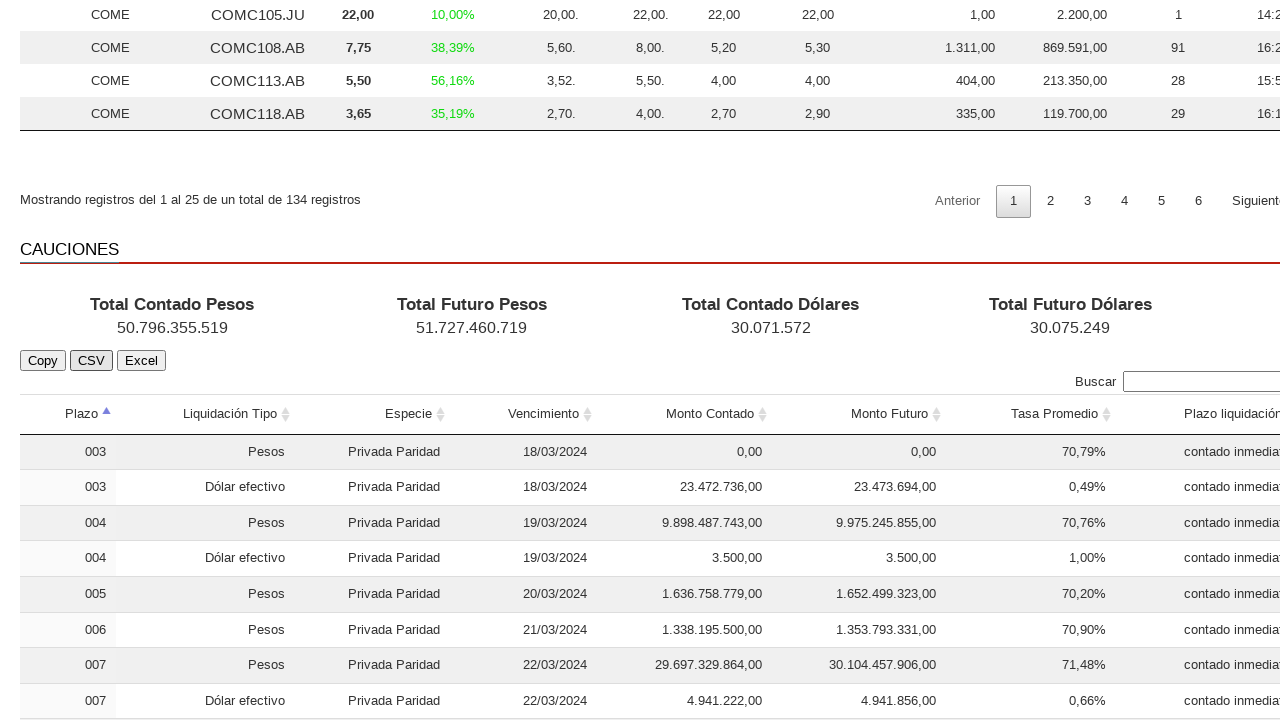

Extracted text content from a table cell
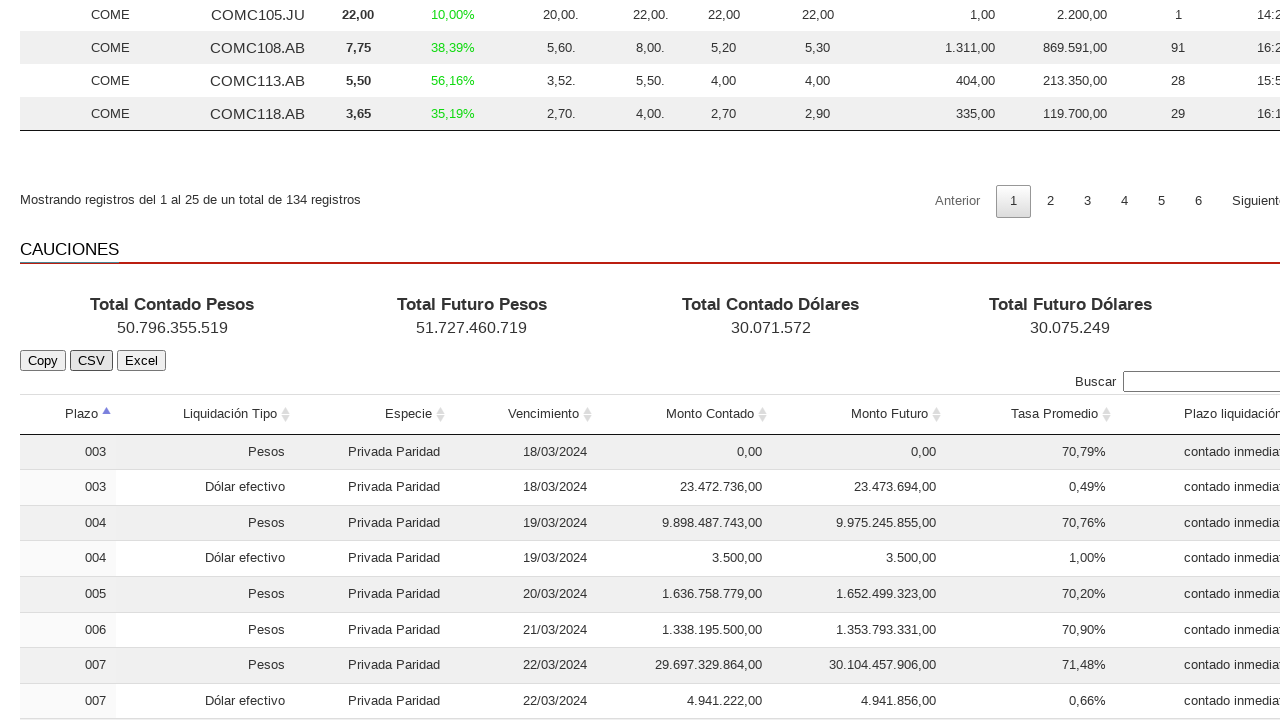

Extracted text content from a table cell
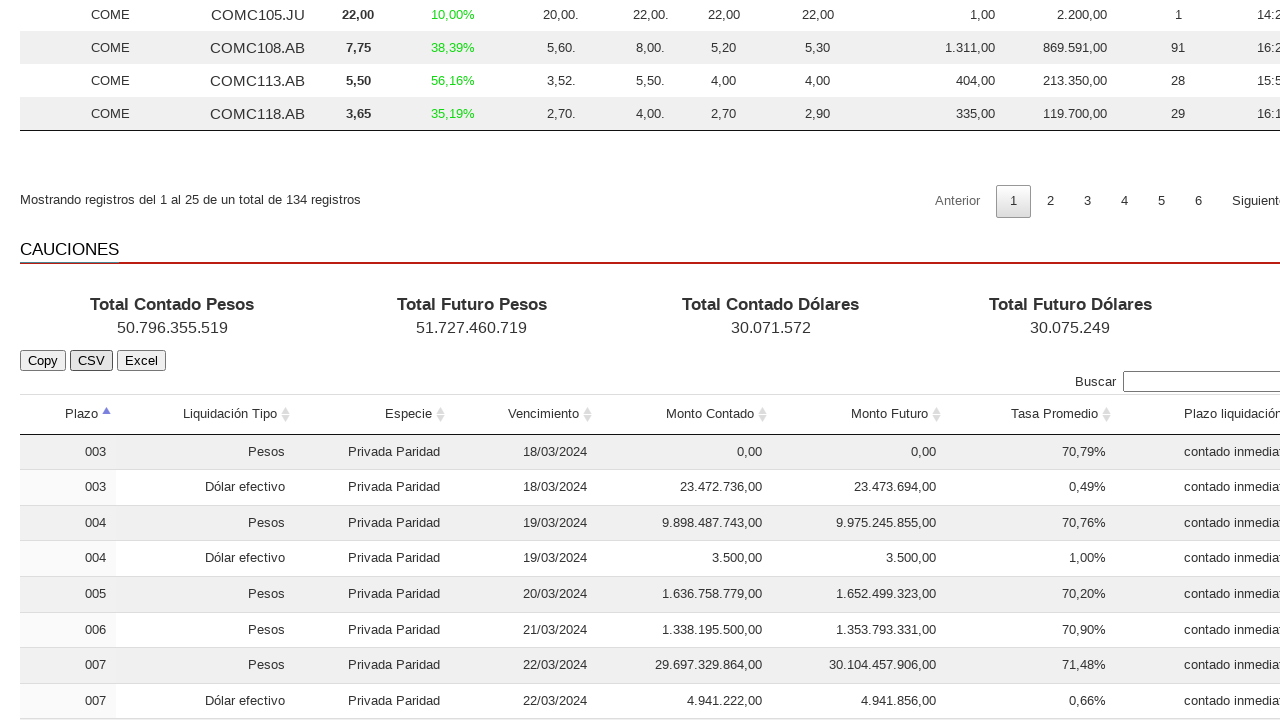

Extracted text content from a table cell
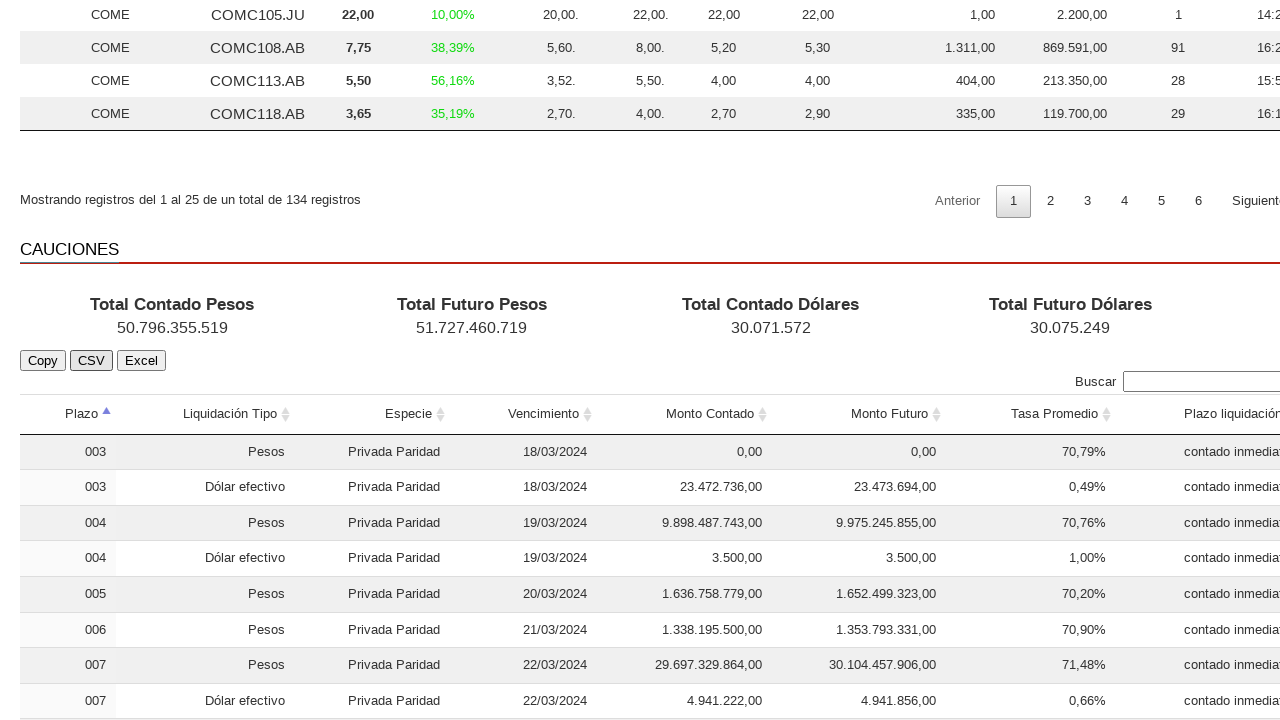

Located all cells in a table row
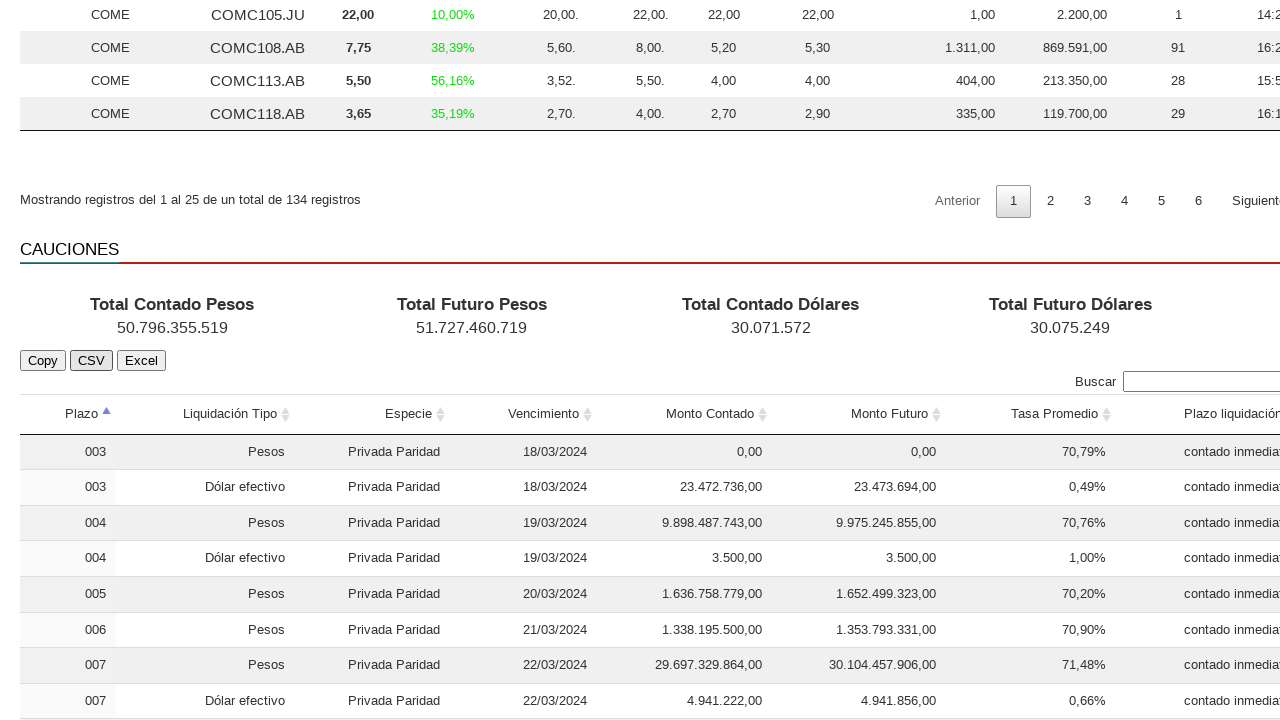

Extracted text content from a table cell
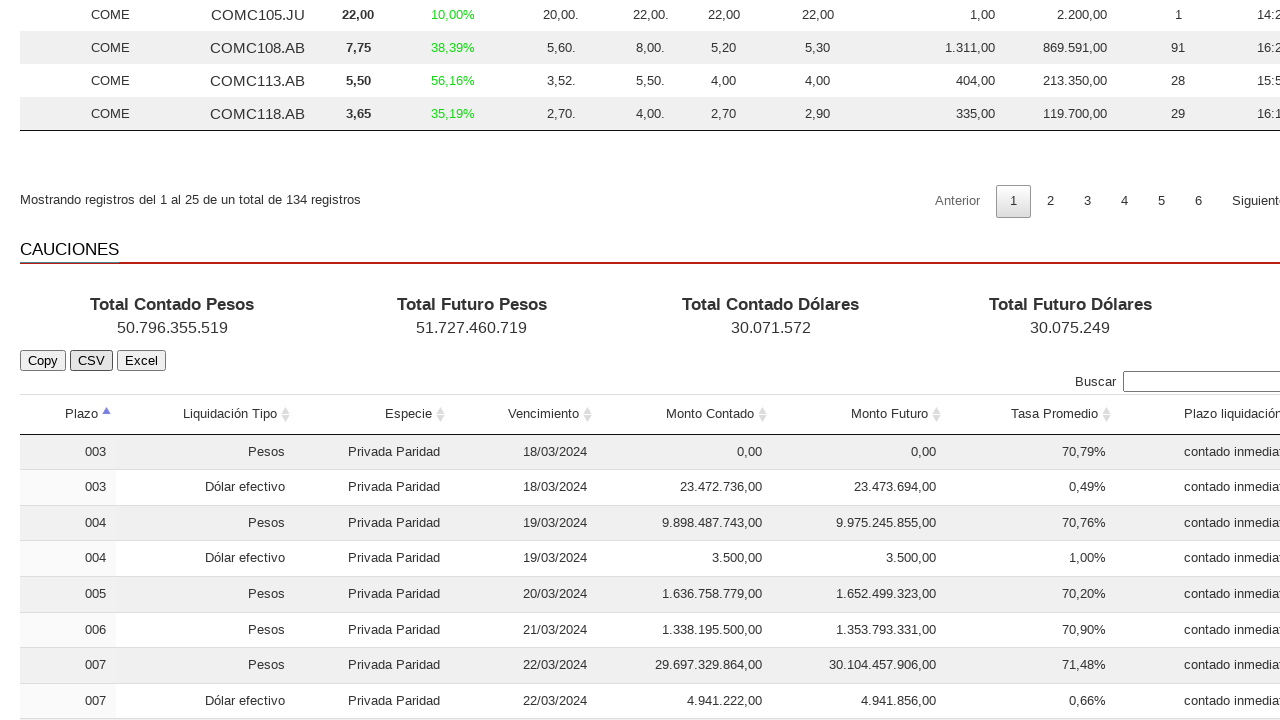

Extracted text content from a table cell
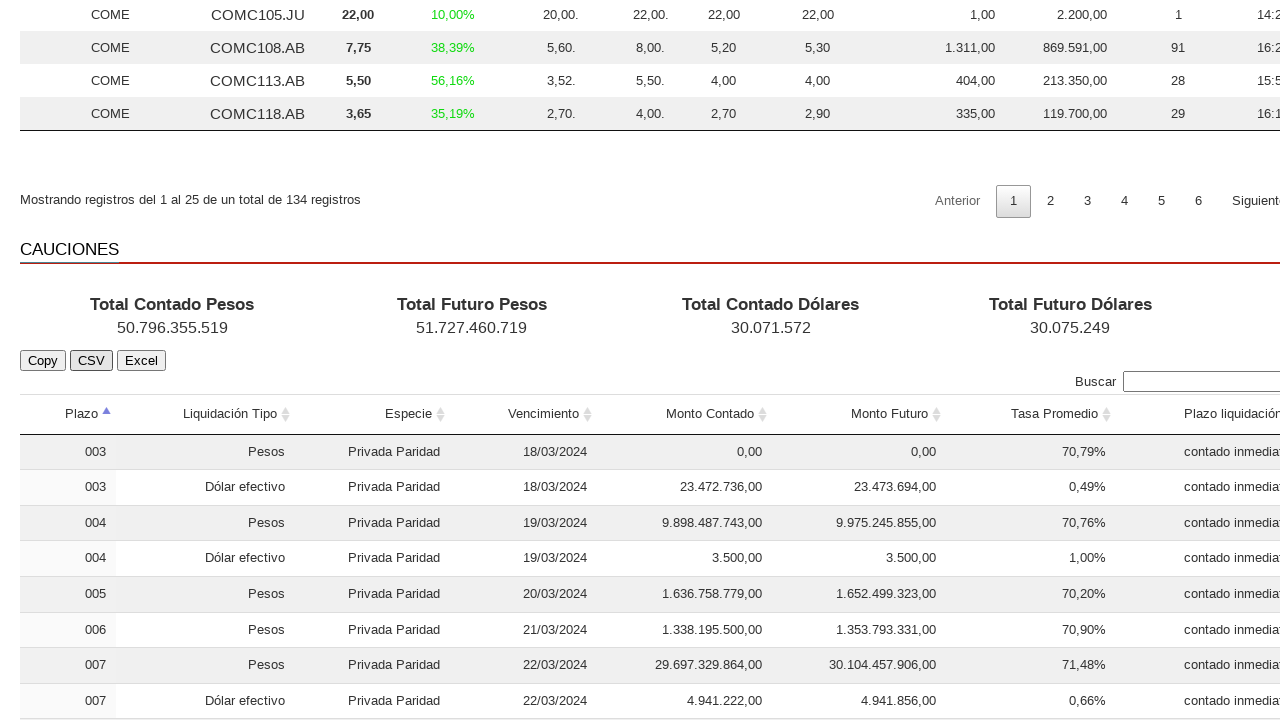

Extracted text content from a table cell
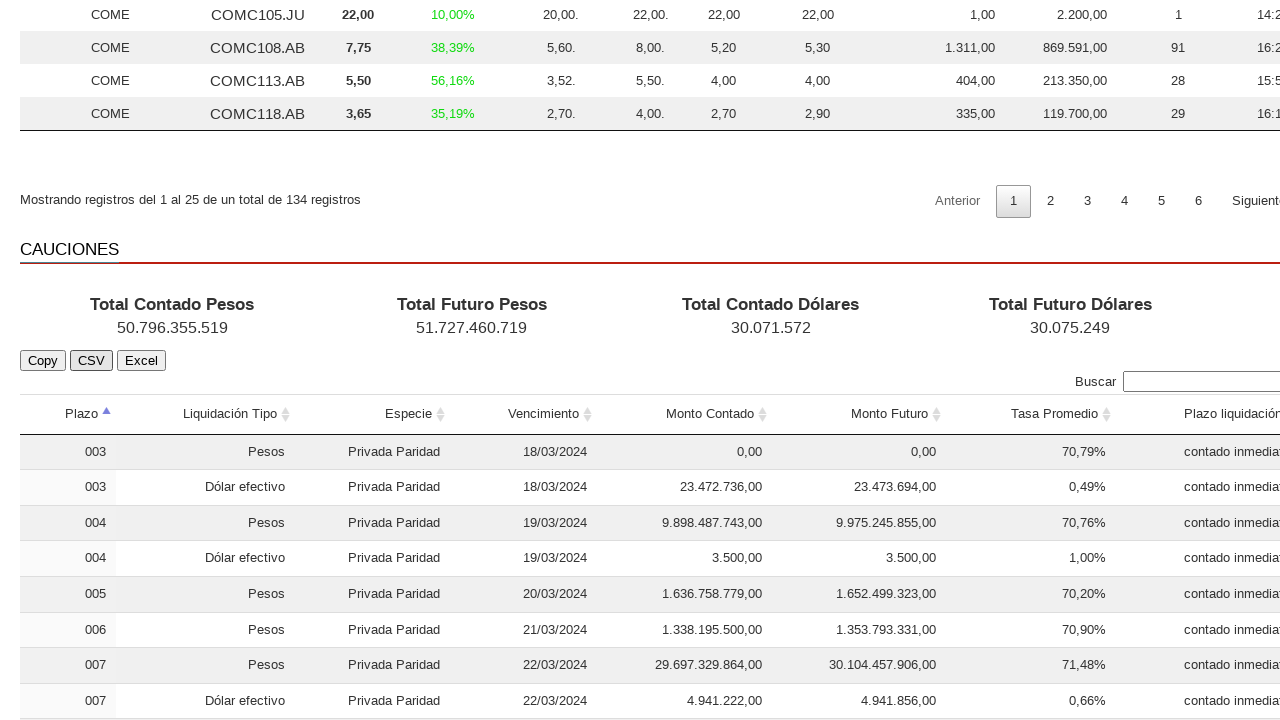

Located all cells in a table row
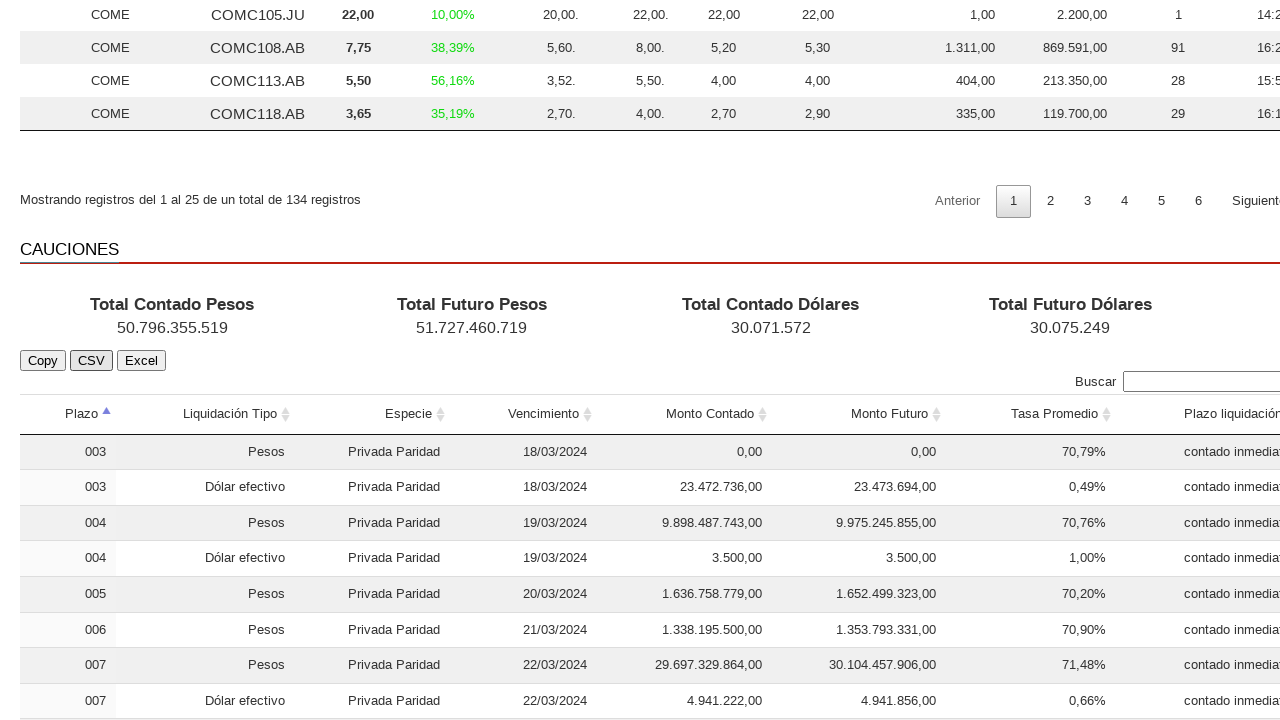

Extracted text content from a table cell
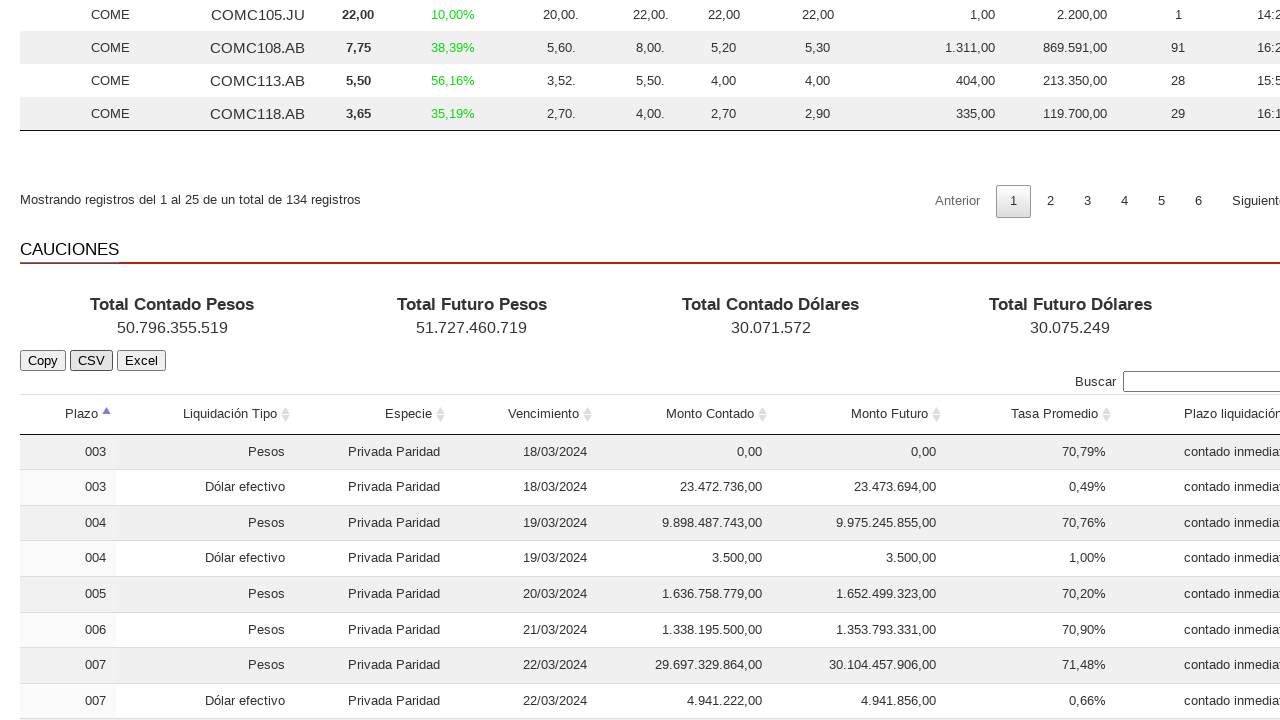

Extracted text content from a table cell
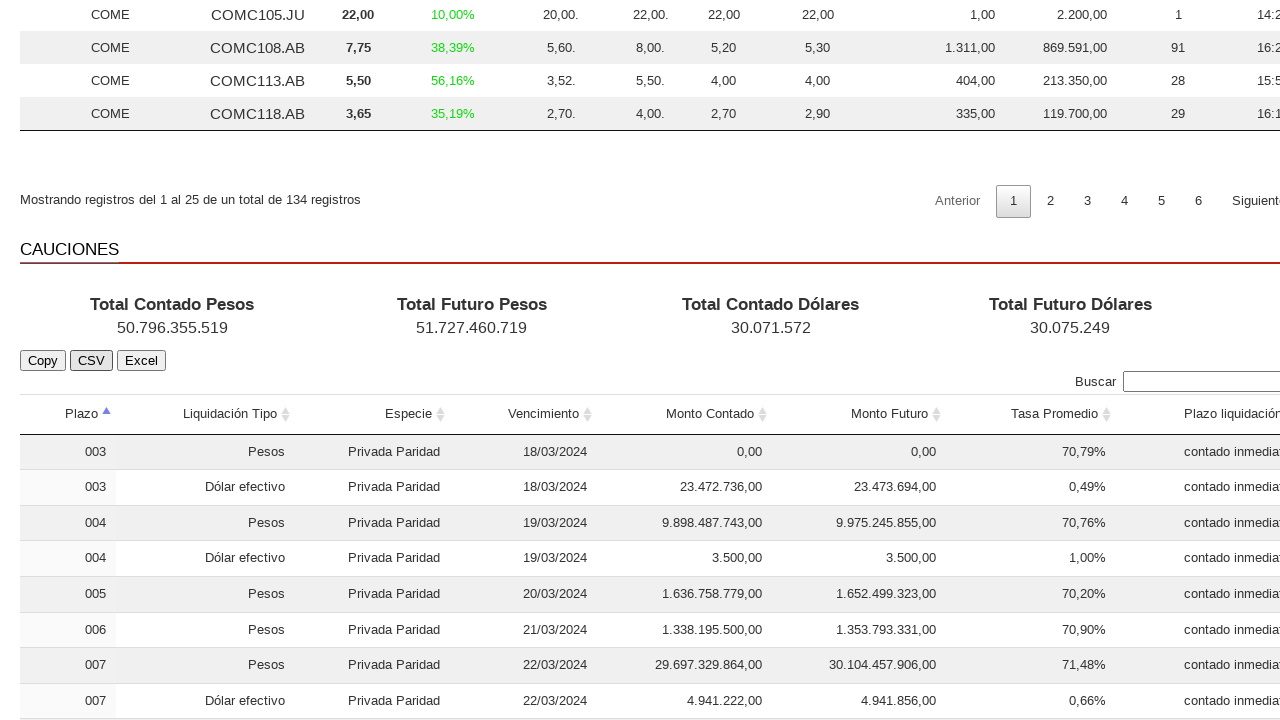

Extracted text content from a table cell
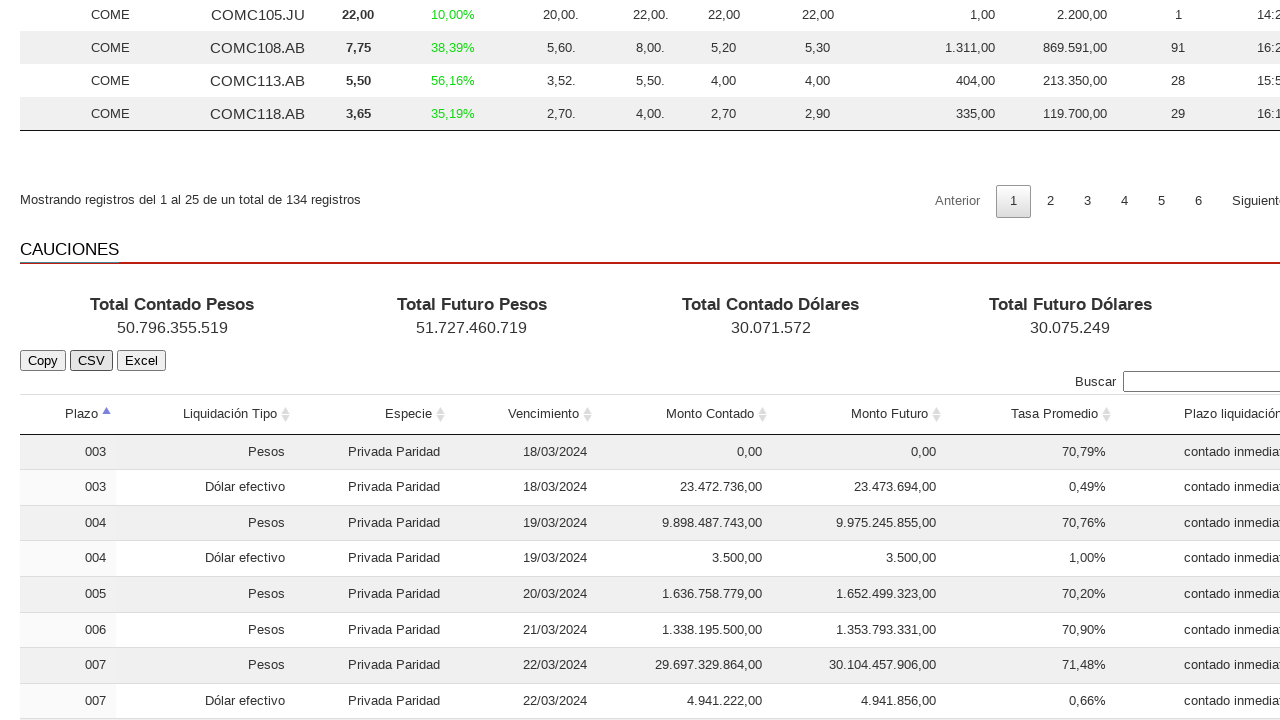

Located all cells in a table row
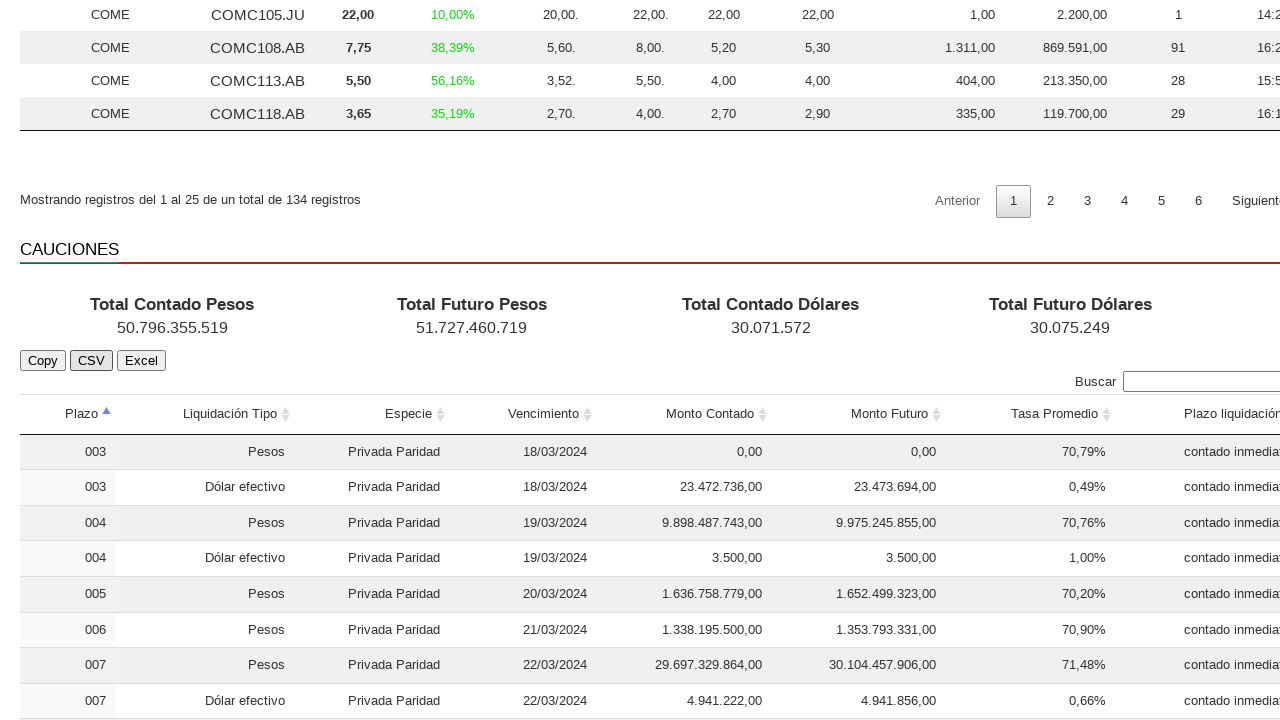

Extracted text content from a table cell
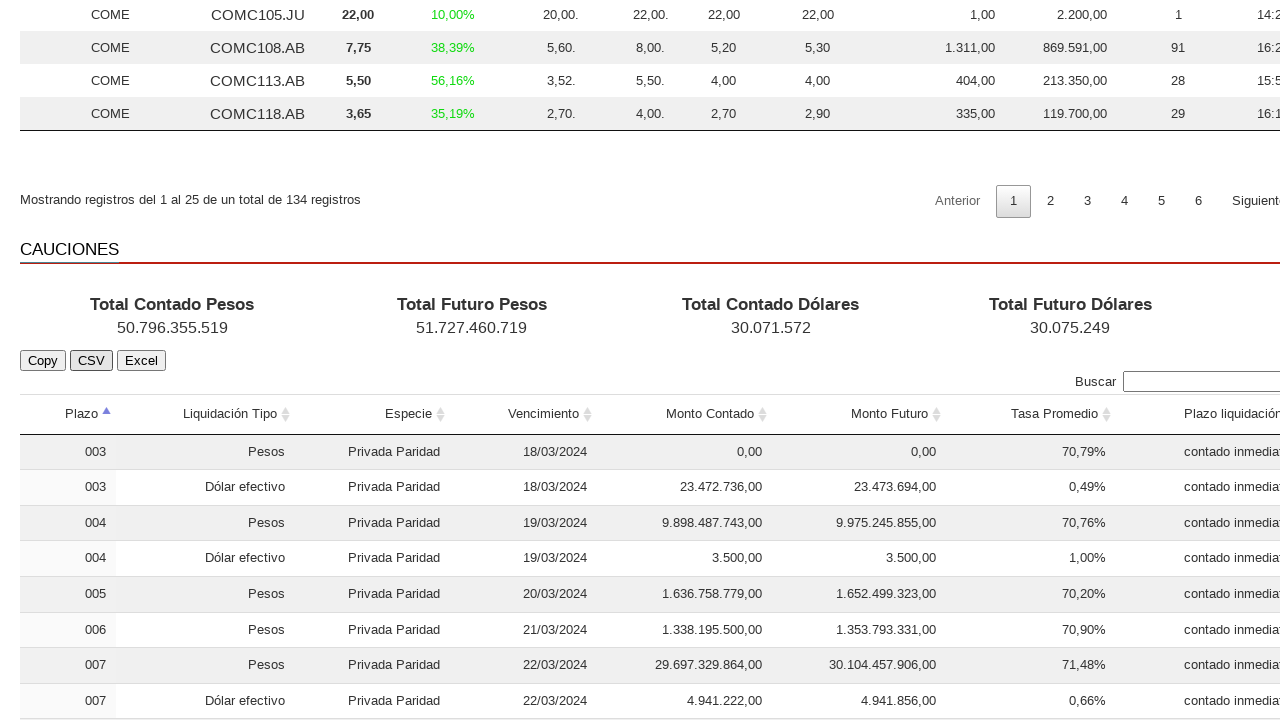

Extracted text content from a table cell
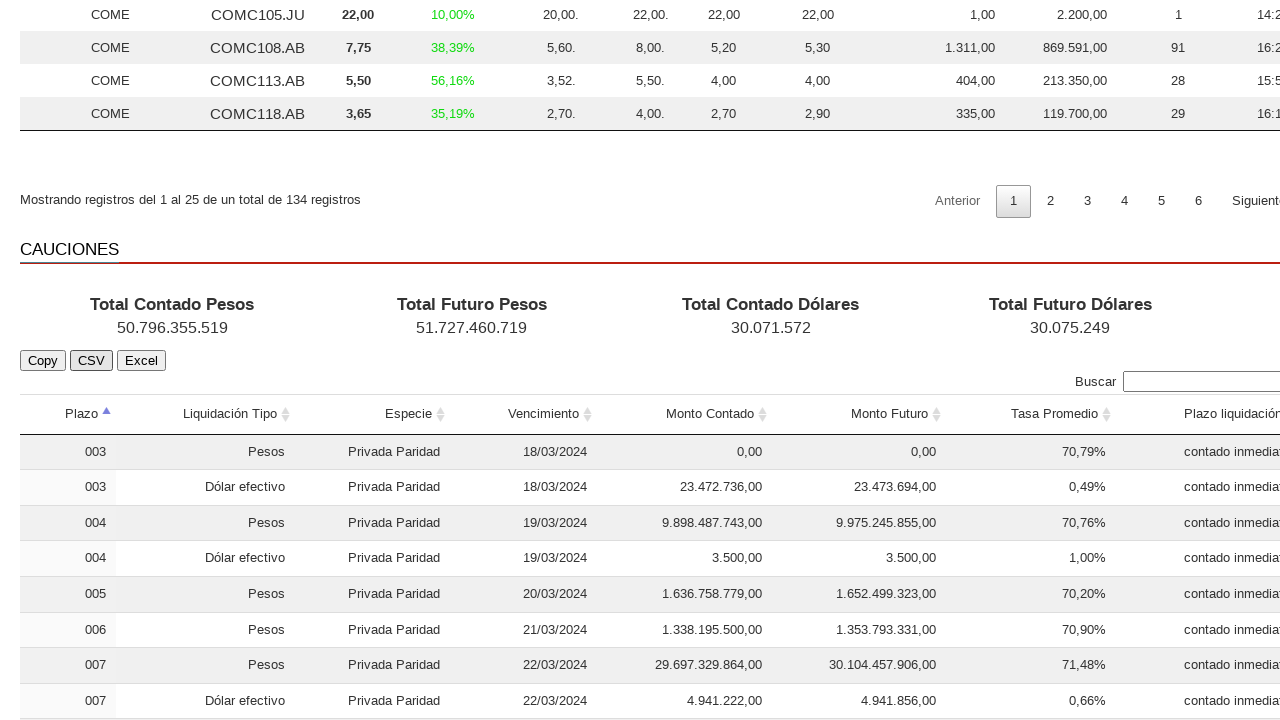

Extracted text content from a table cell
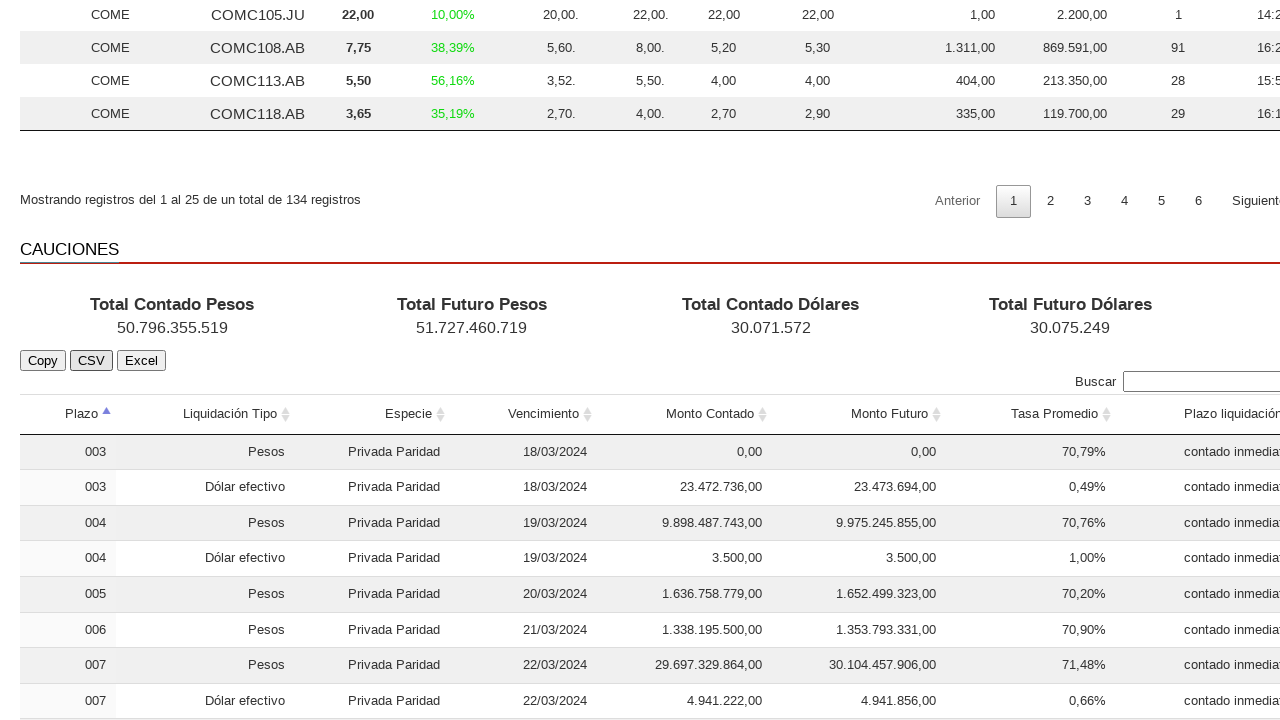

Located all cells in a table row
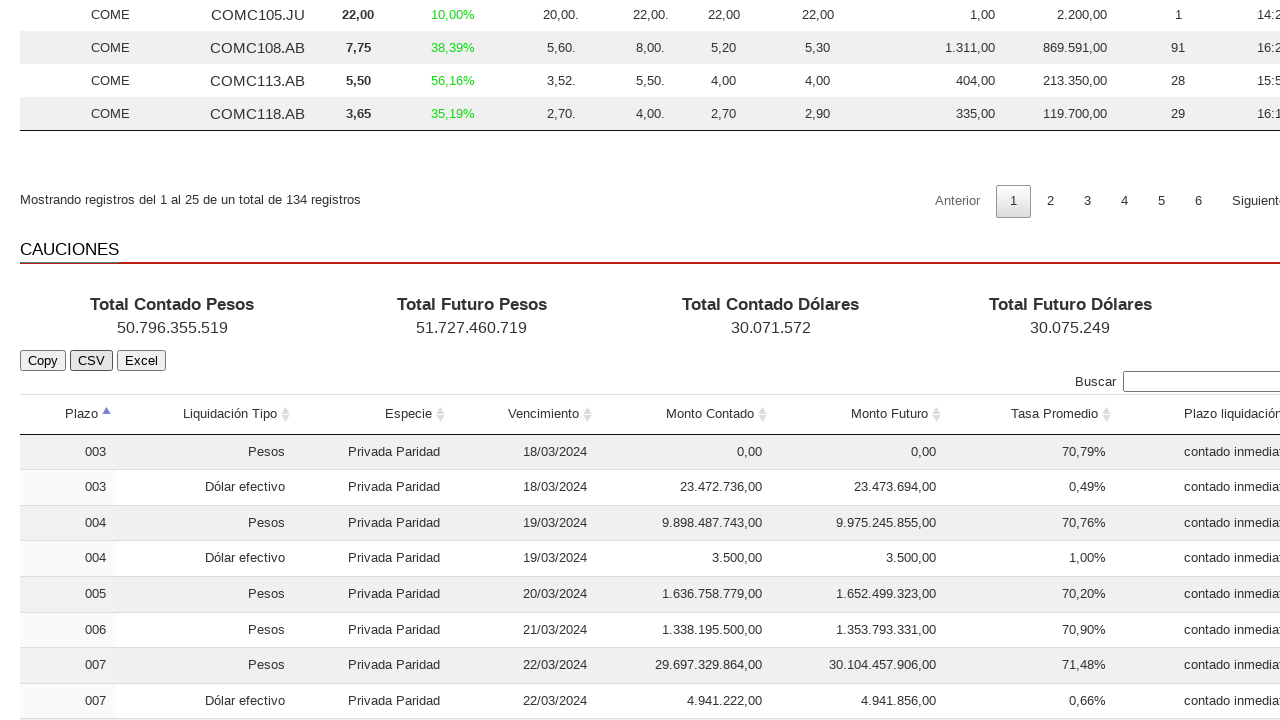

Extracted text content from a table cell
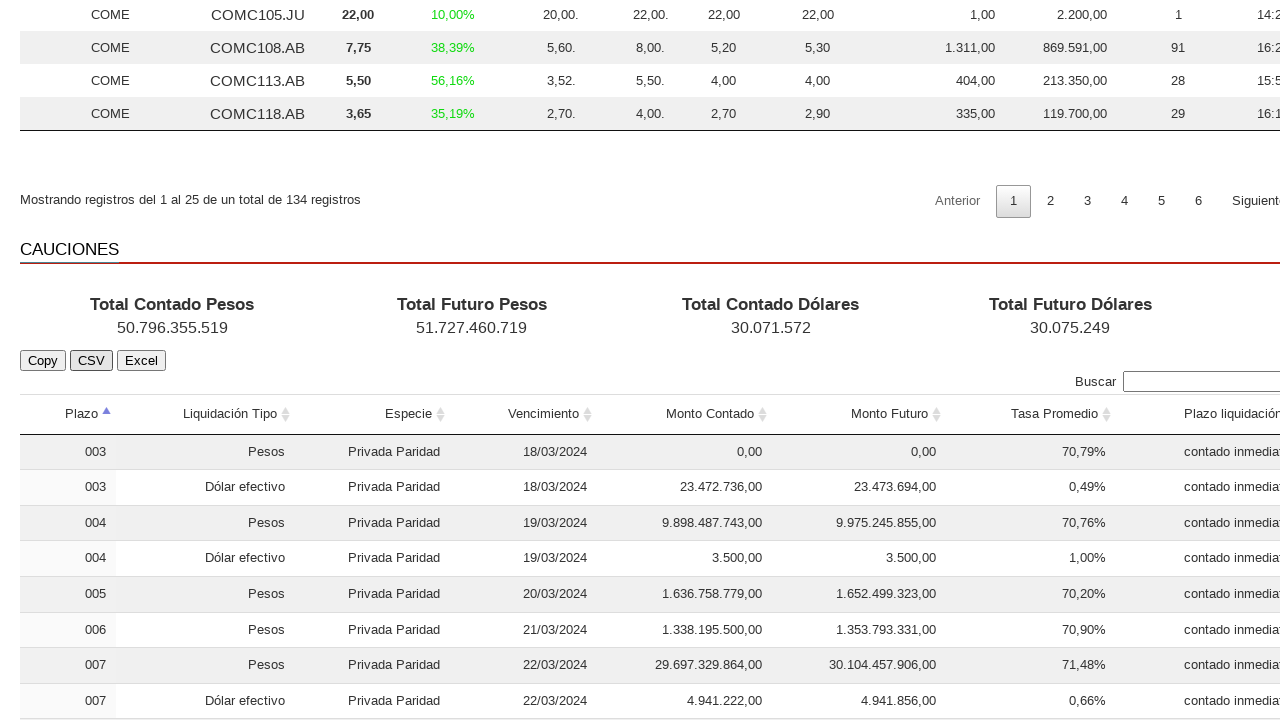

Extracted text content from a table cell
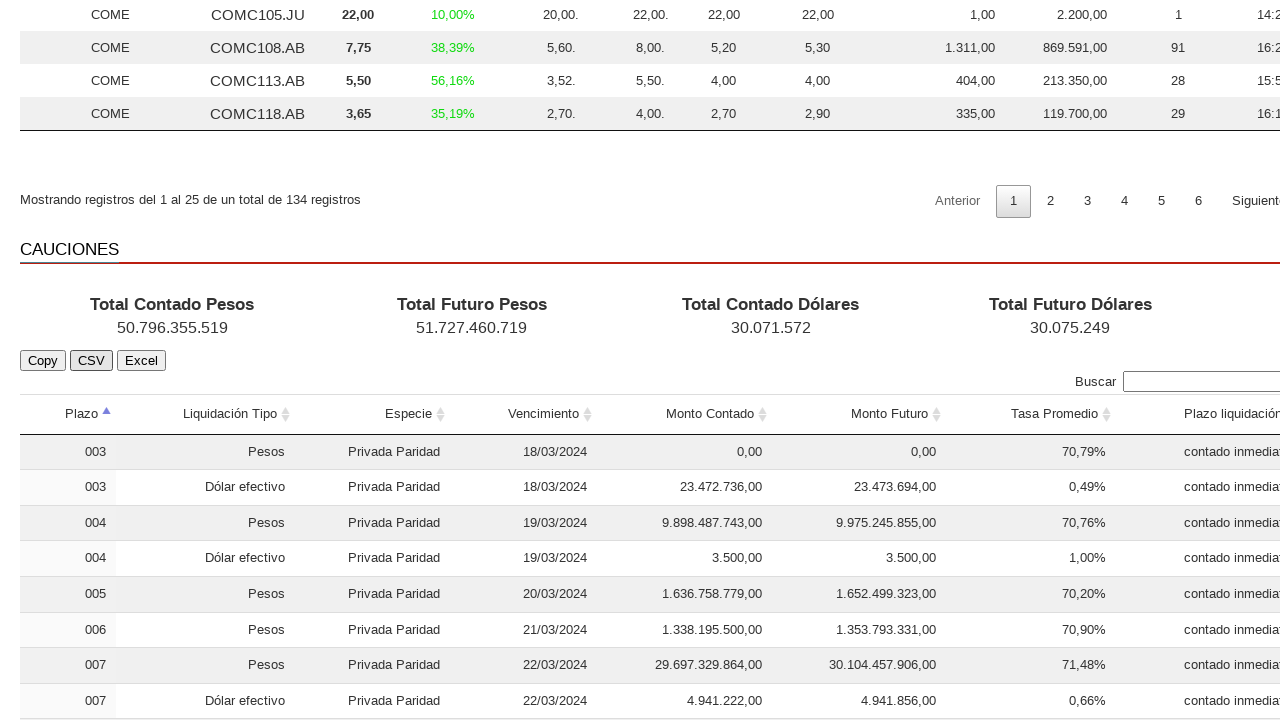

Extracted text content from a table cell
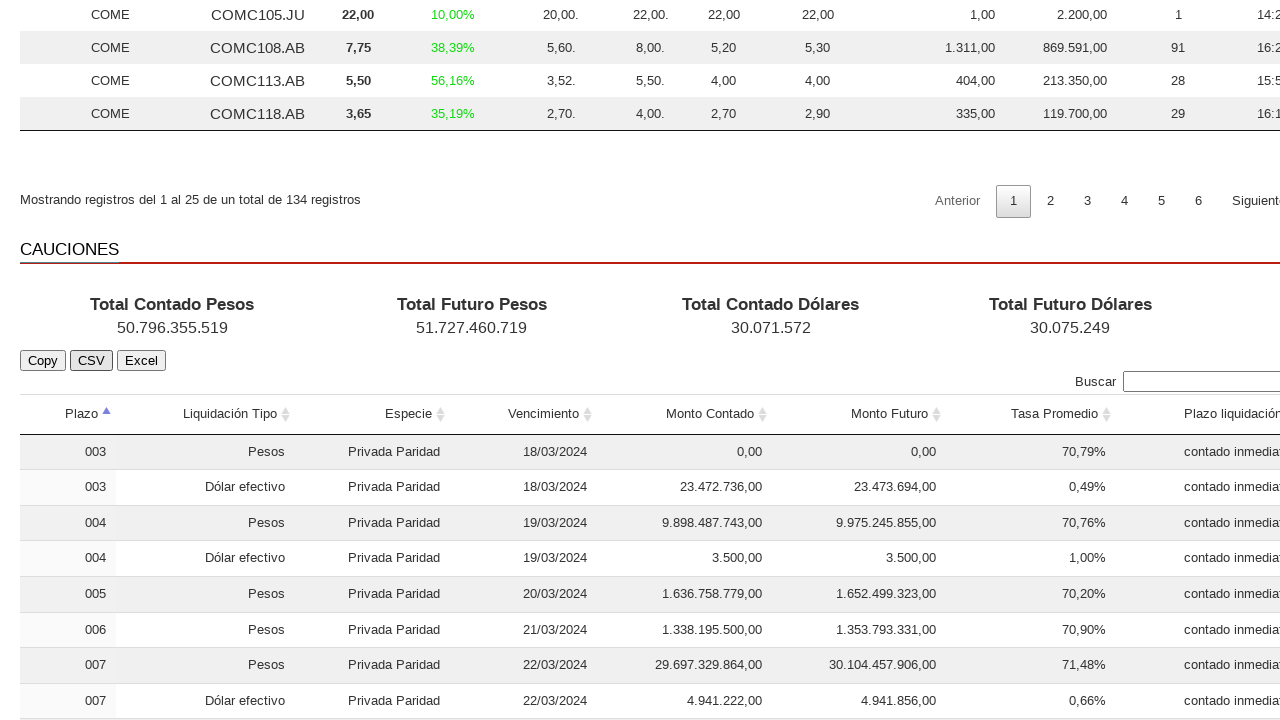

Located all cells in a table row
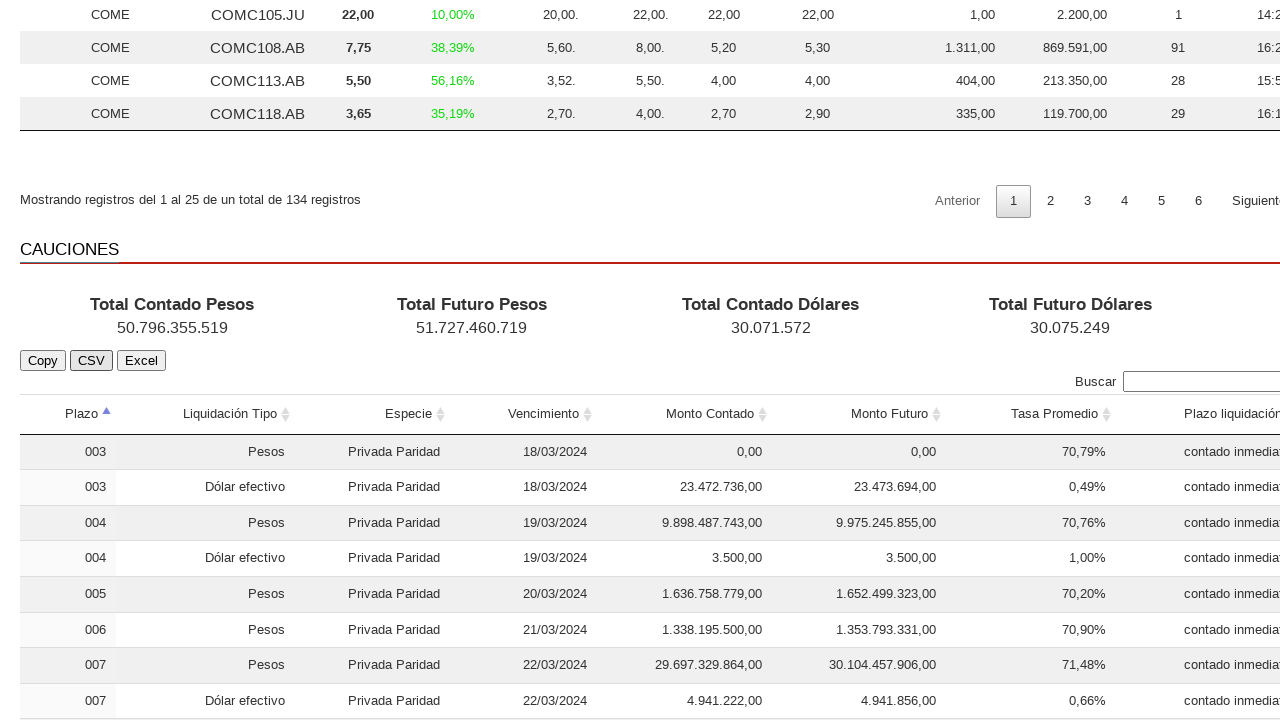

Extracted text content from a table cell
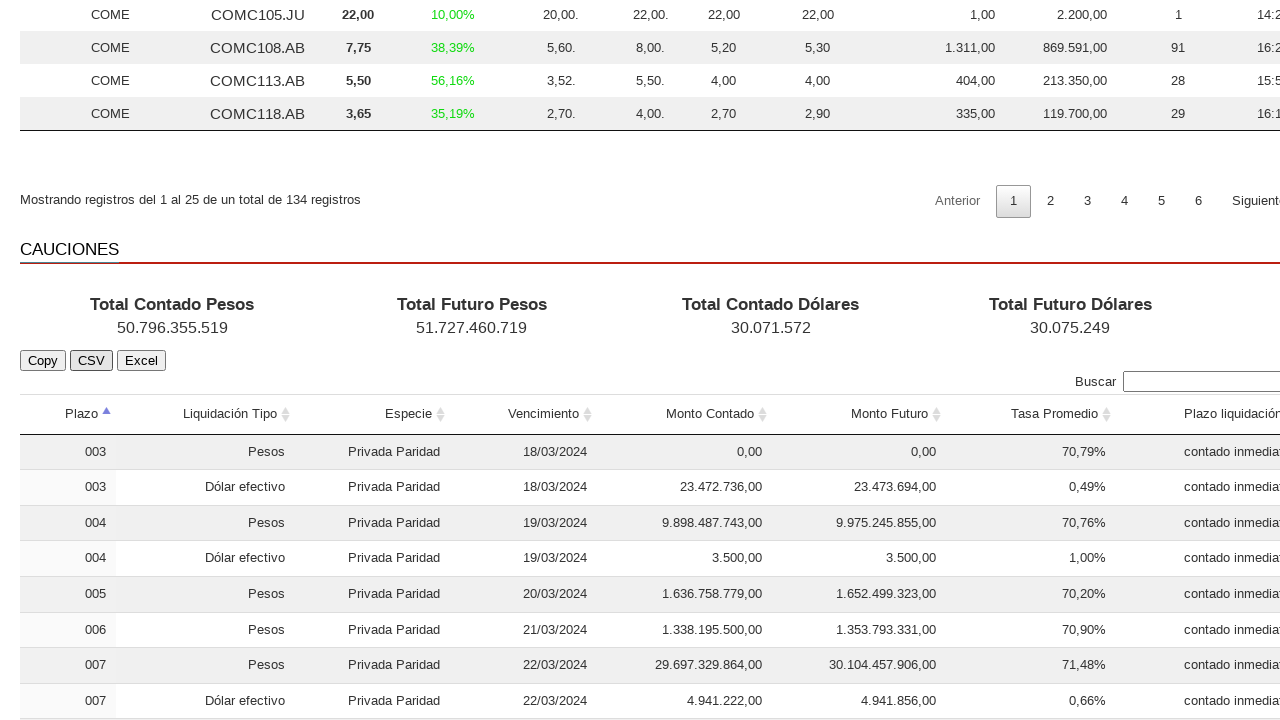

Extracted text content from a table cell
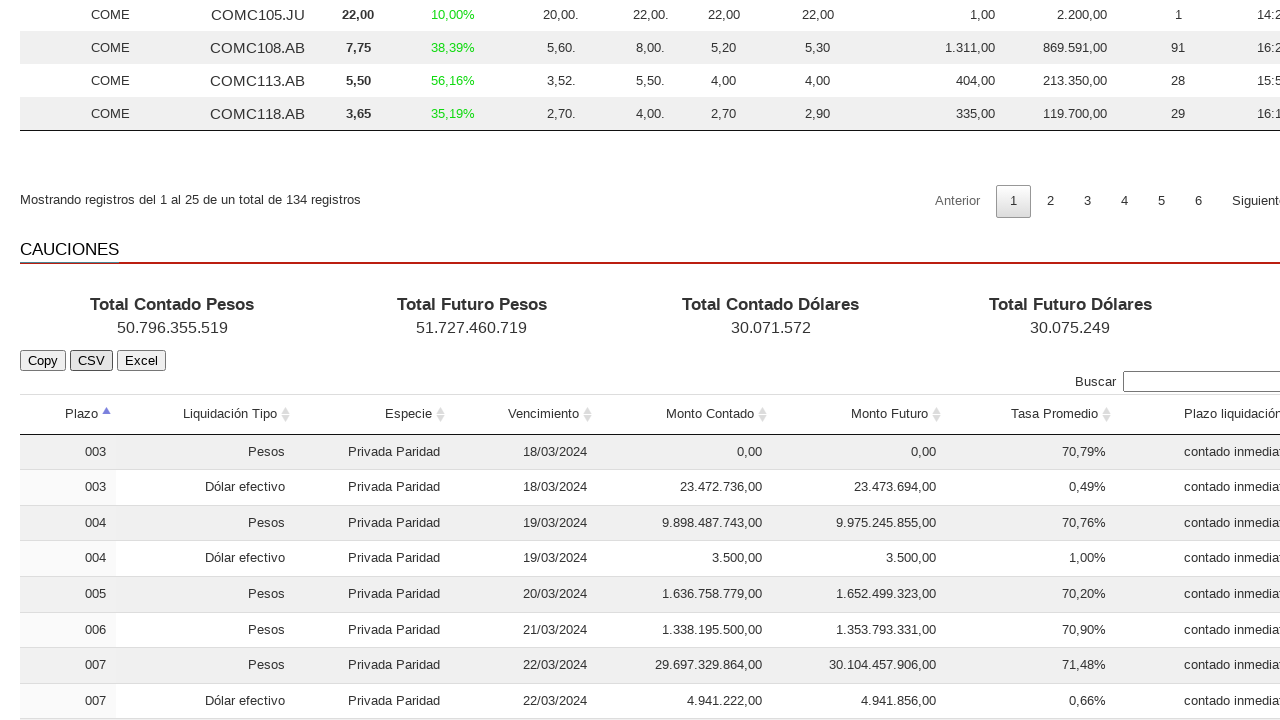

Extracted text content from a table cell
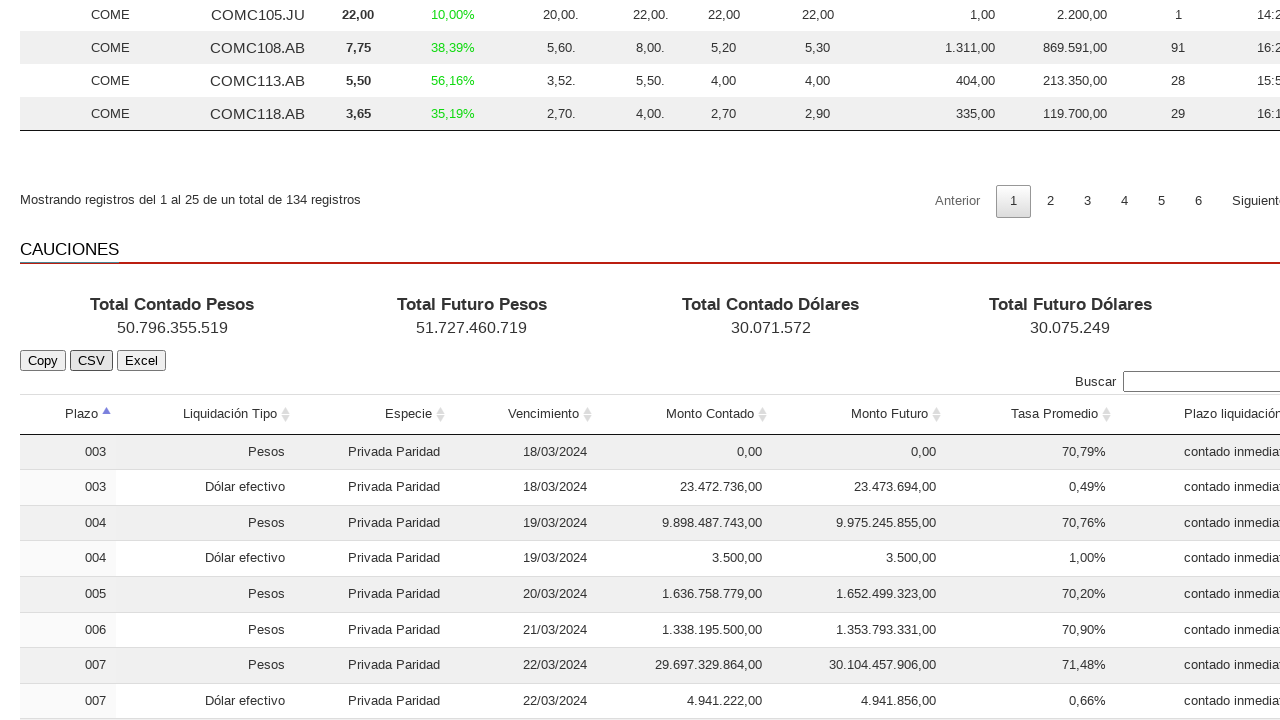

Located all cells in a table row
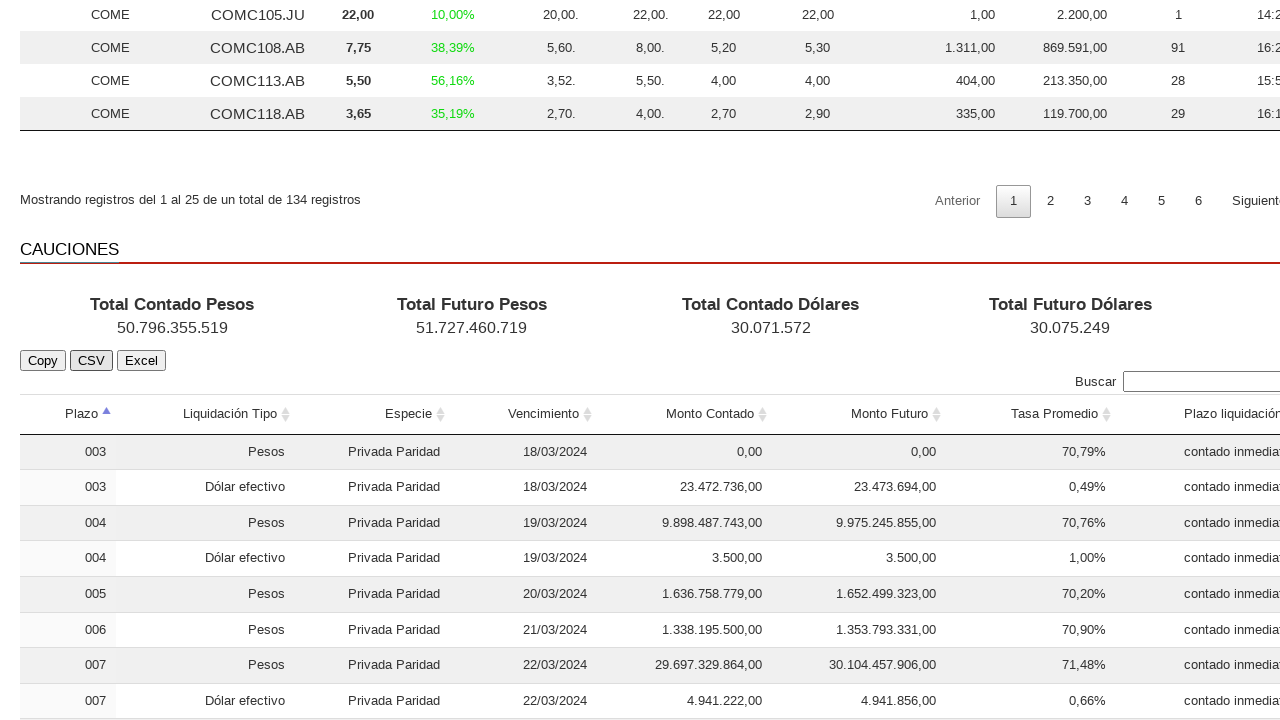

Extracted text content from a table cell
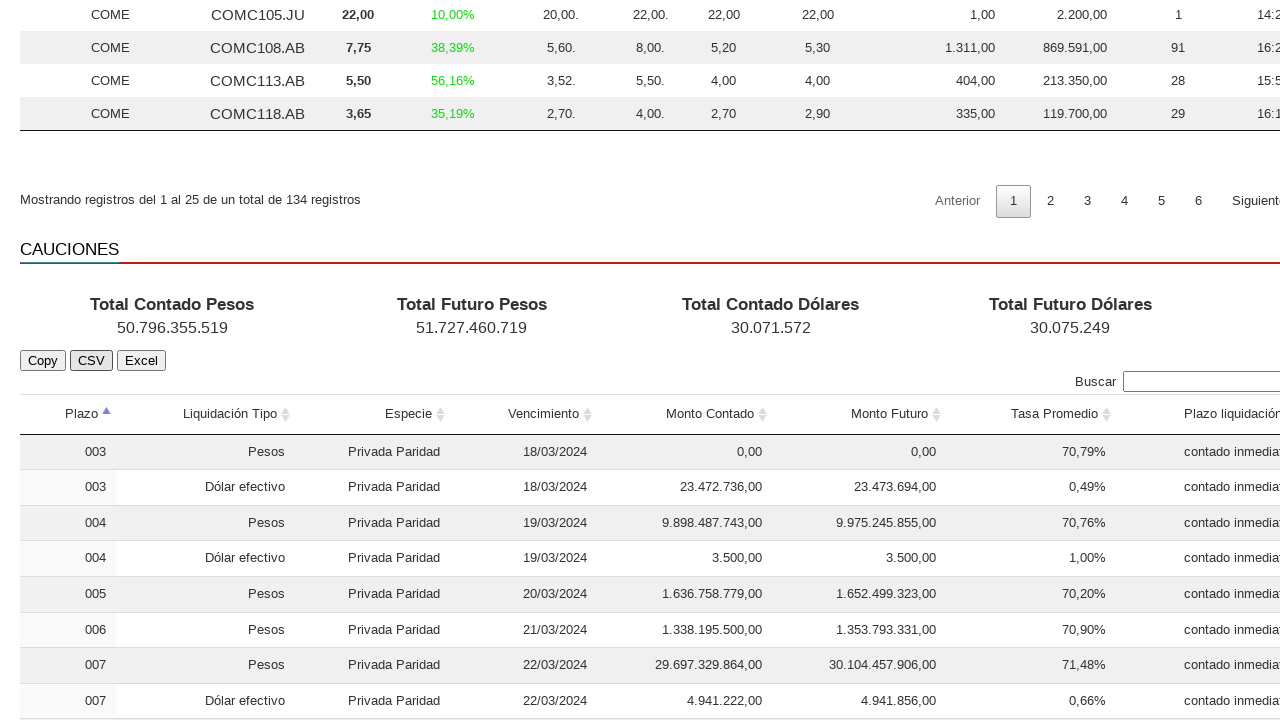

Extracted text content from a table cell
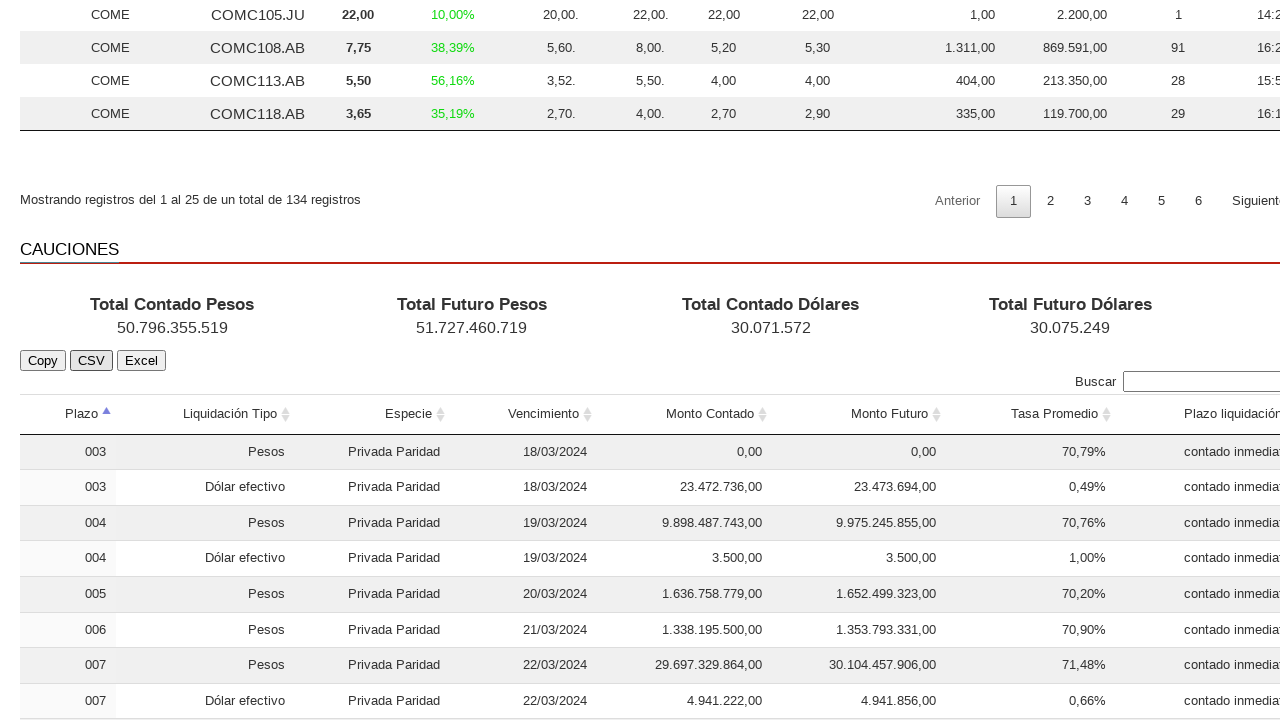

Extracted text content from a table cell
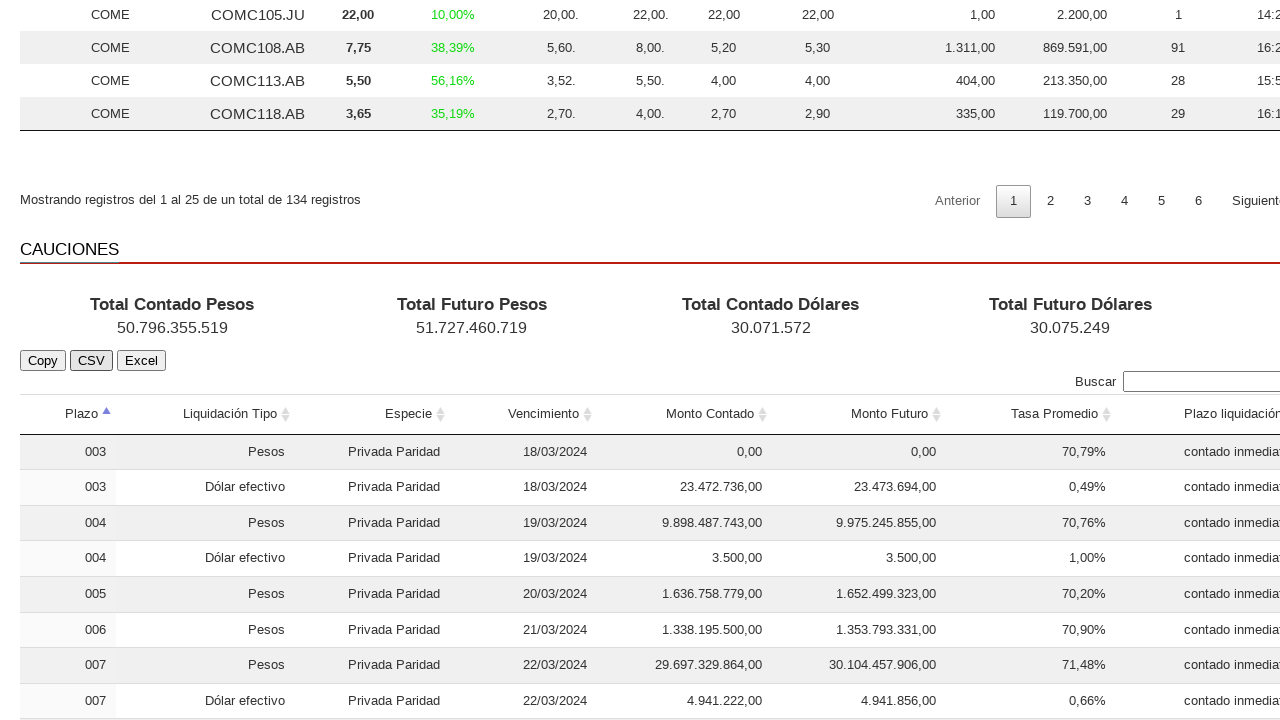

Located all cells in a table row
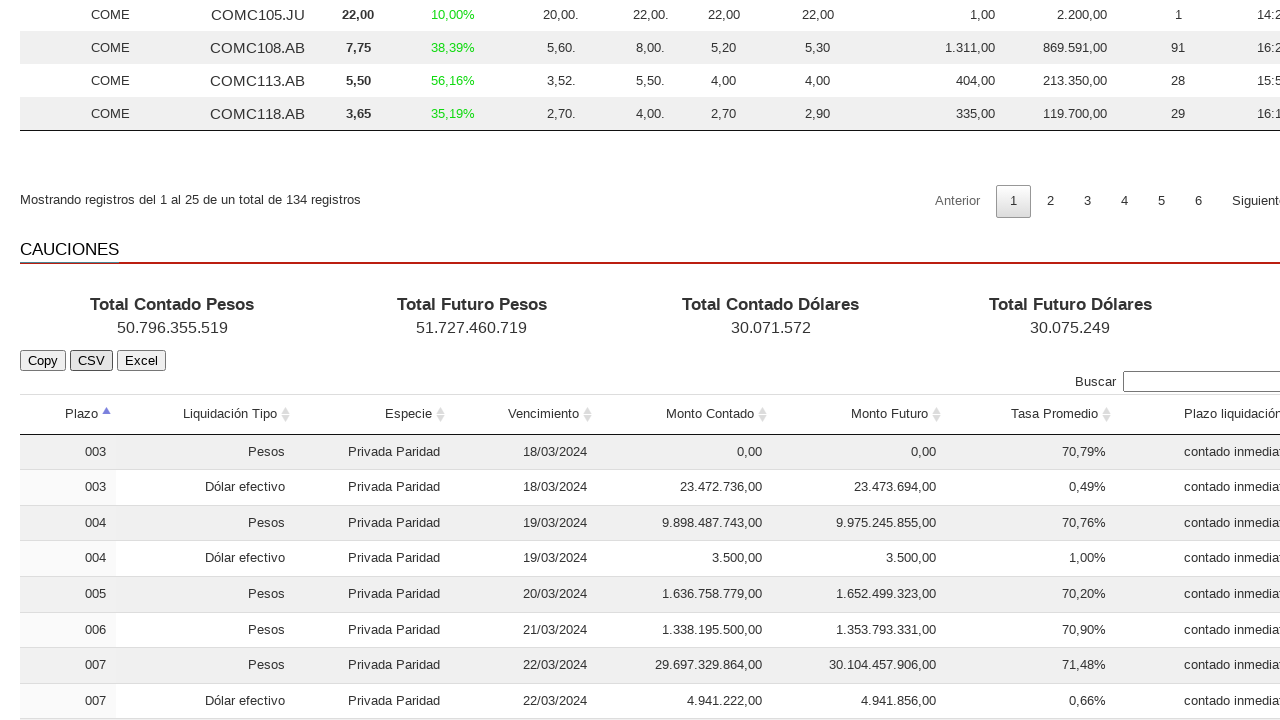

Extracted text content from a table cell
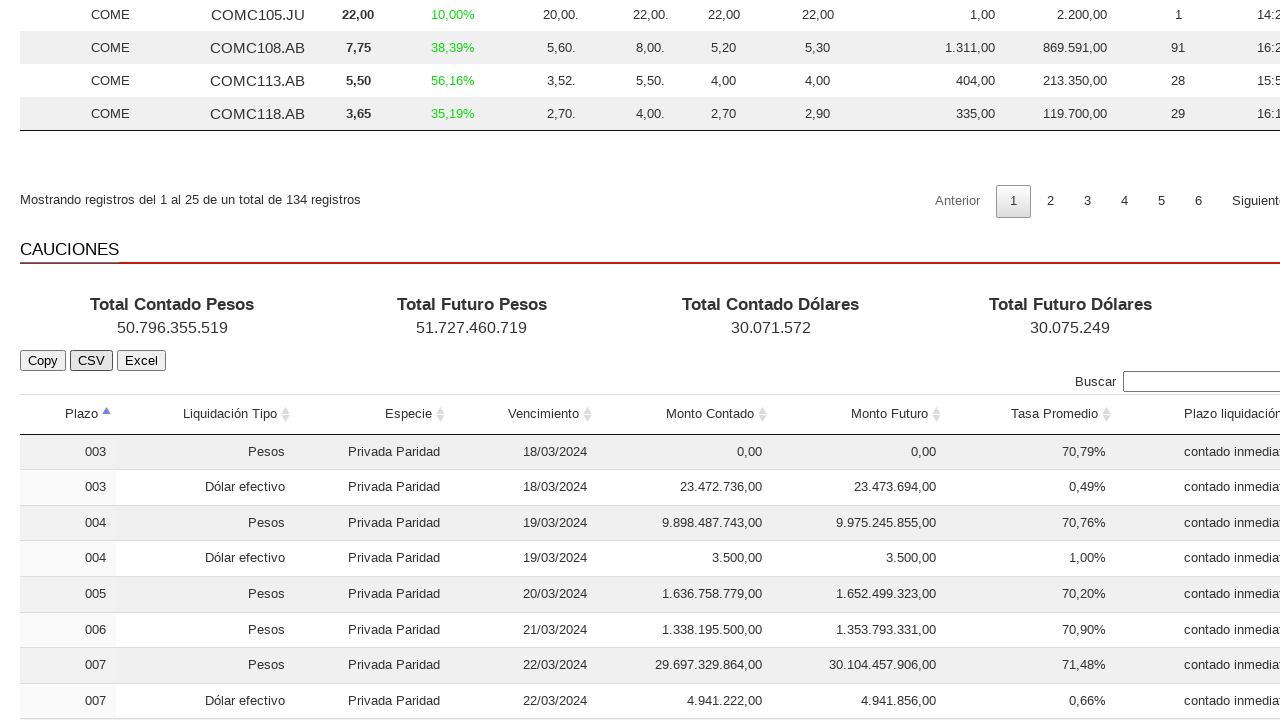

Extracted text content from a table cell
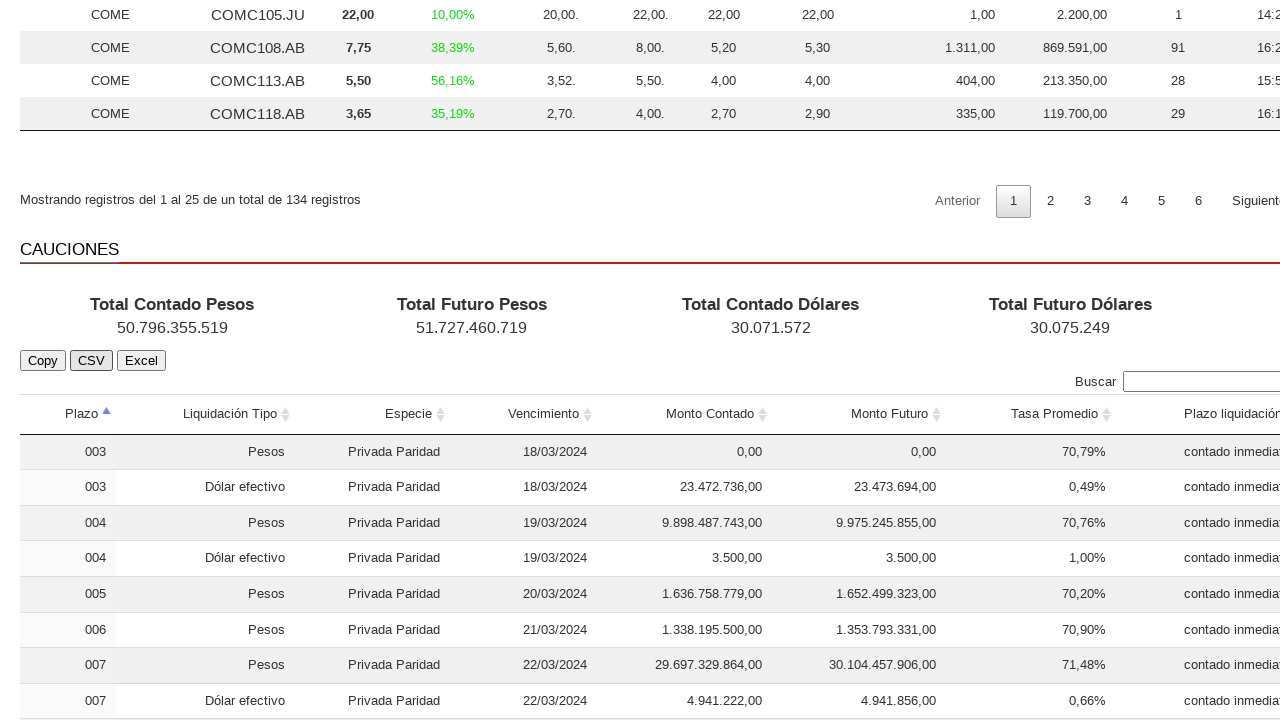

Extracted text content from a table cell
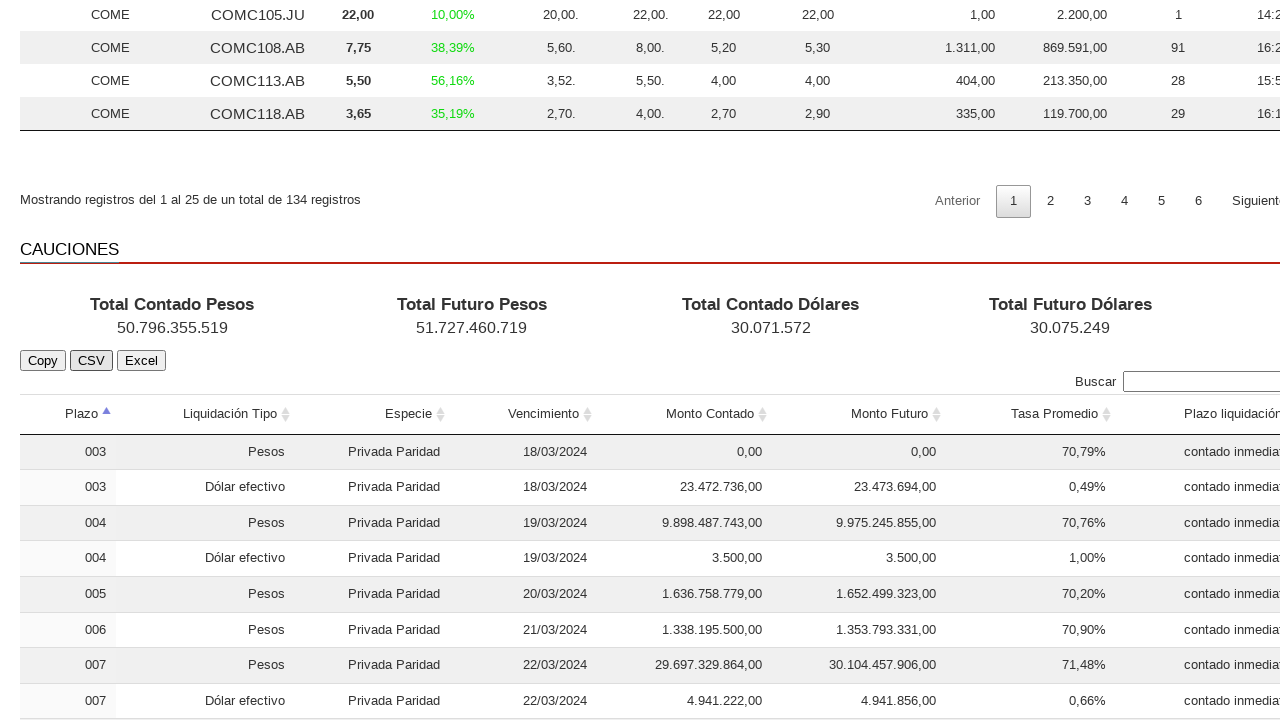

Located all cells in a table row
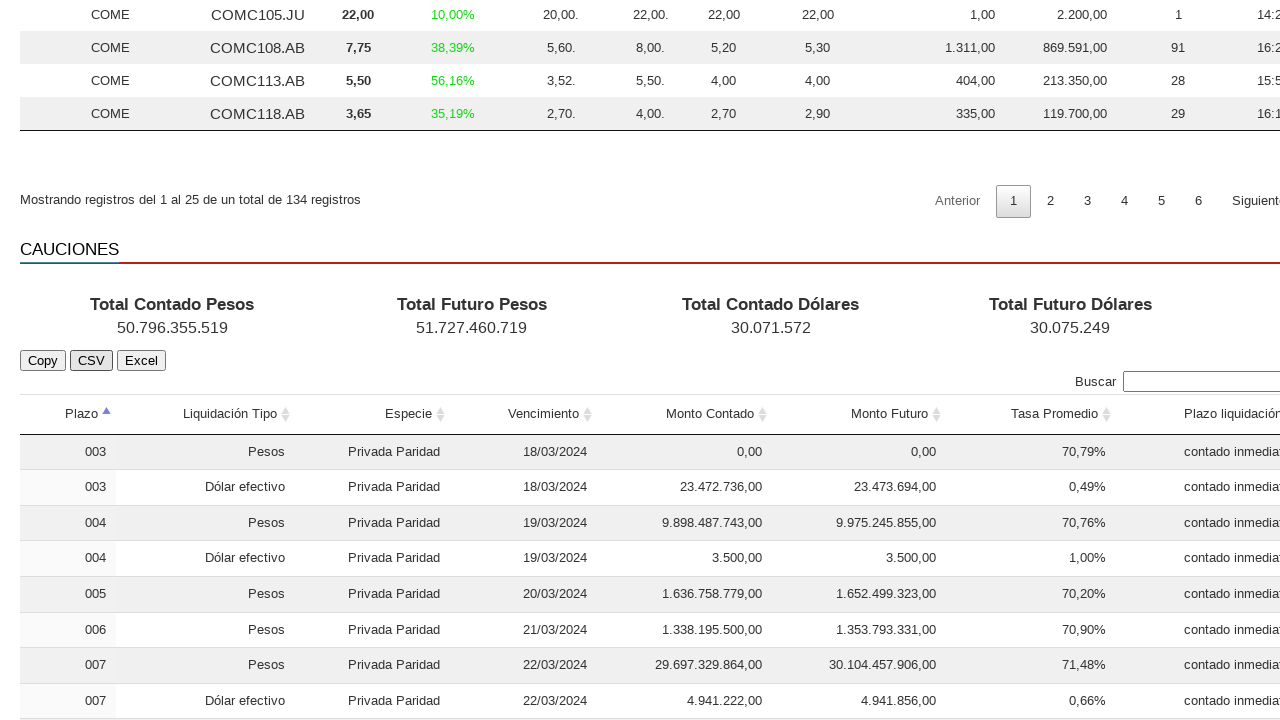

Extracted text content from a table cell
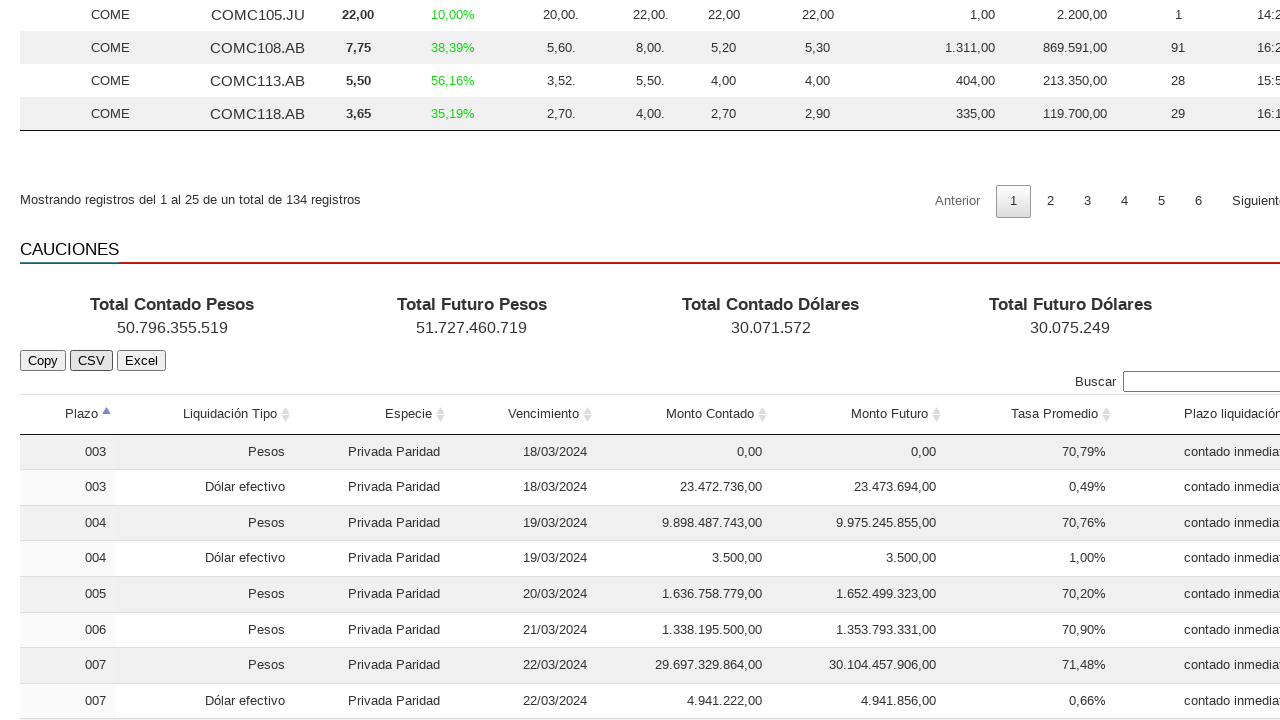

Extracted text content from a table cell
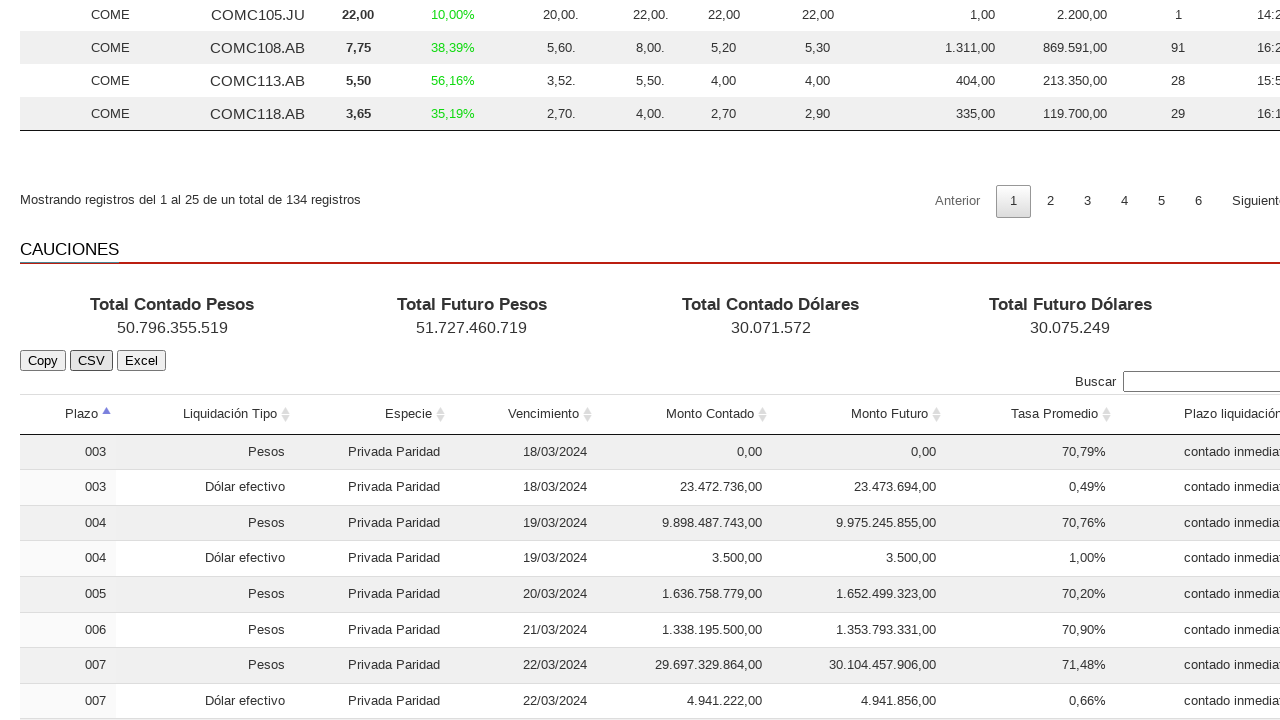

Extracted text content from a table cell
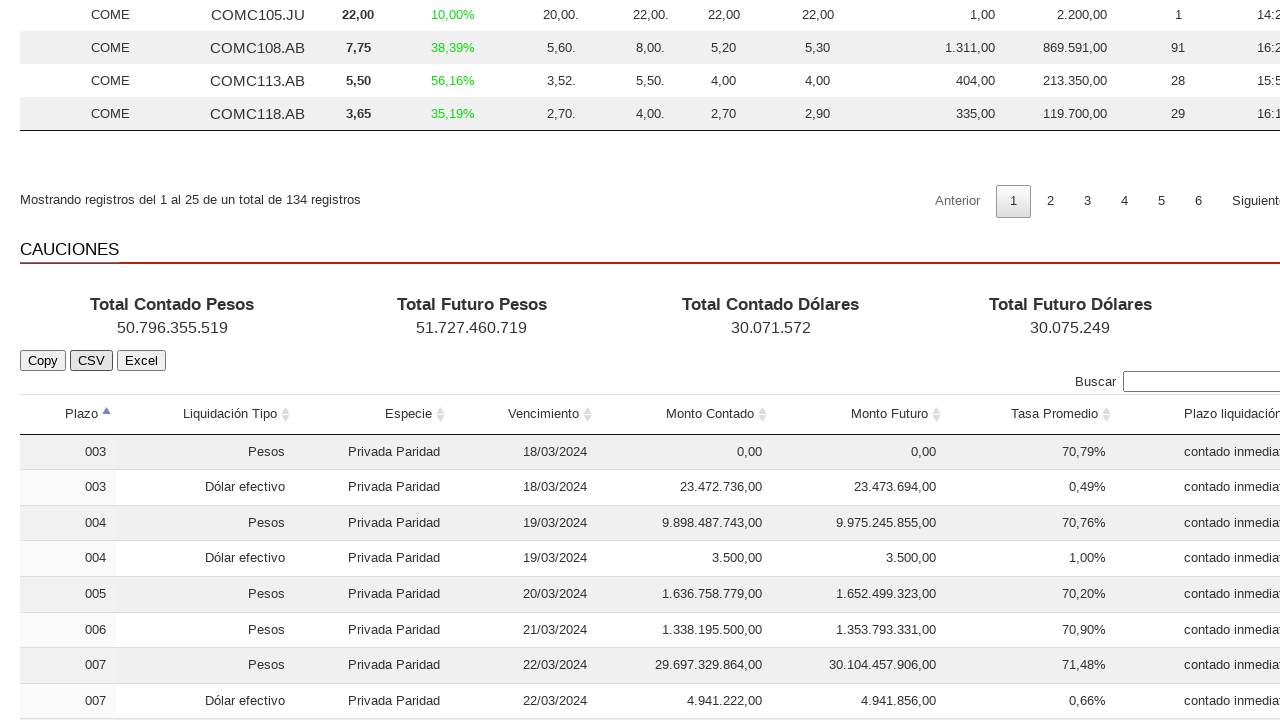

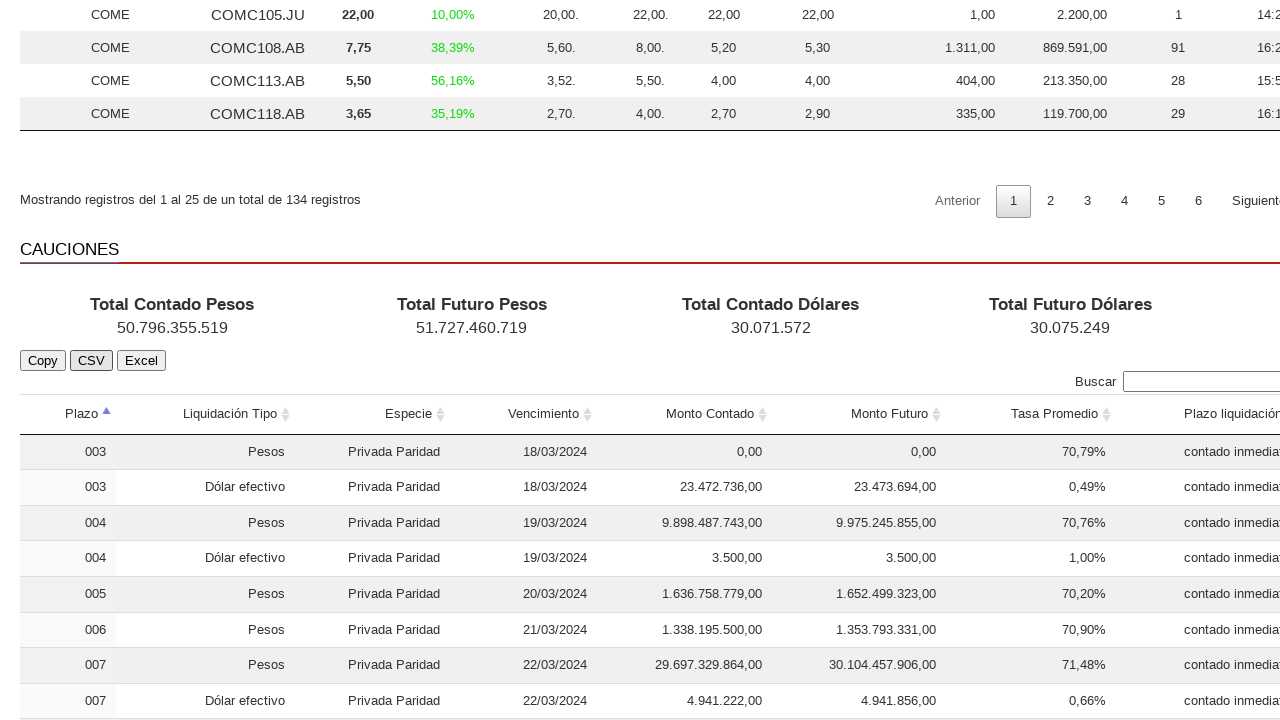